Tests dropdown functionality by locating a state dropdown element and iterating through all available options, selecting each one by visible text to verify the dropdown works correctly.

Starting URL: https://www.practice-ucodeacademy.com/dropdown

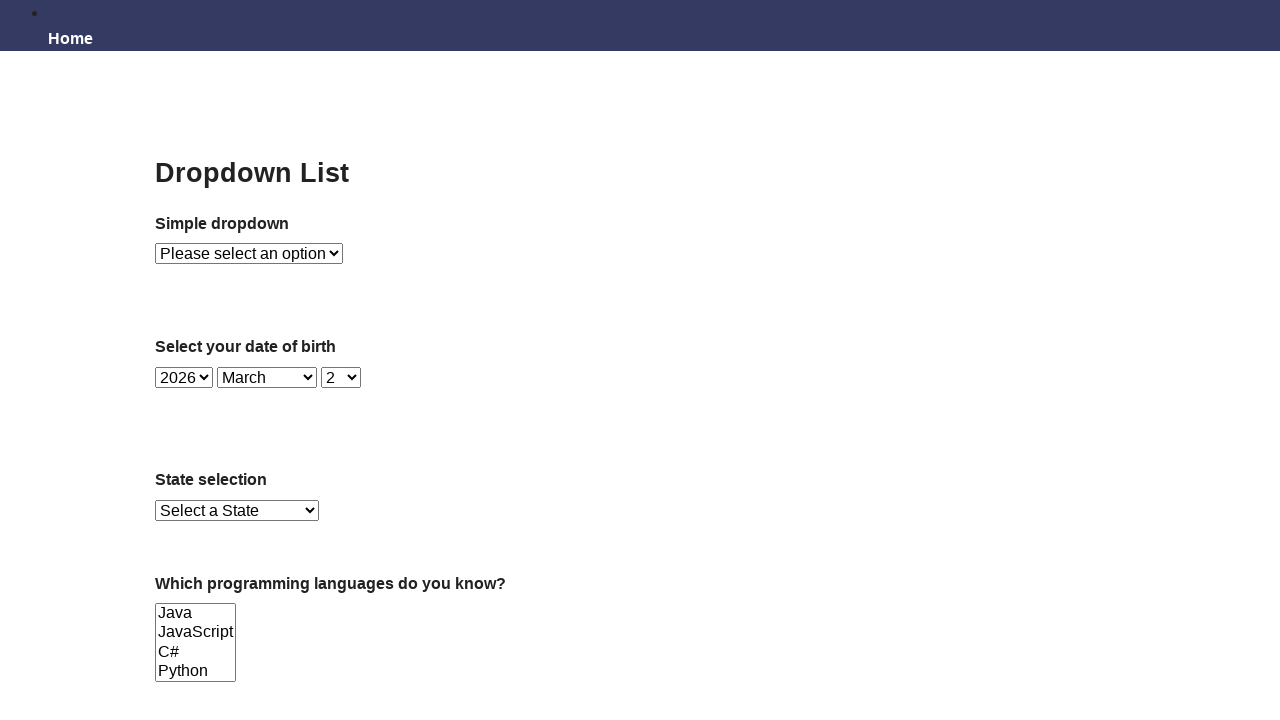

State dropdown element is visible and loaded
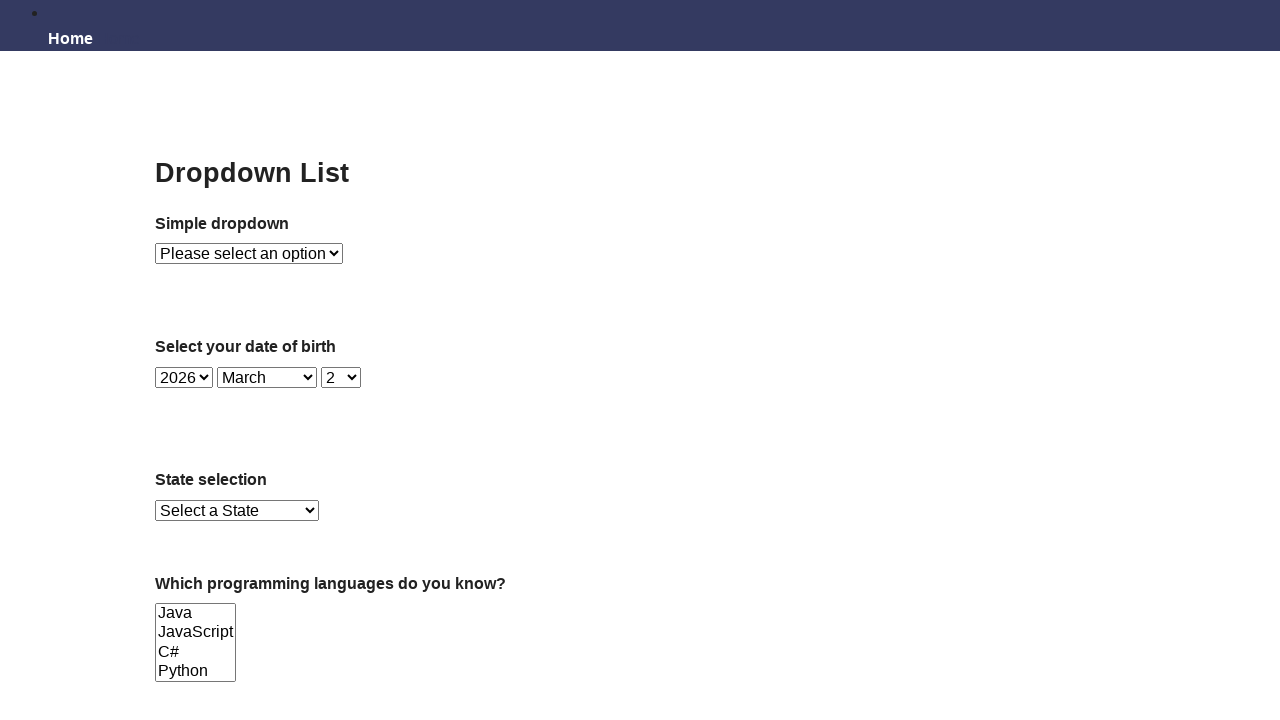

Located state dropdown element
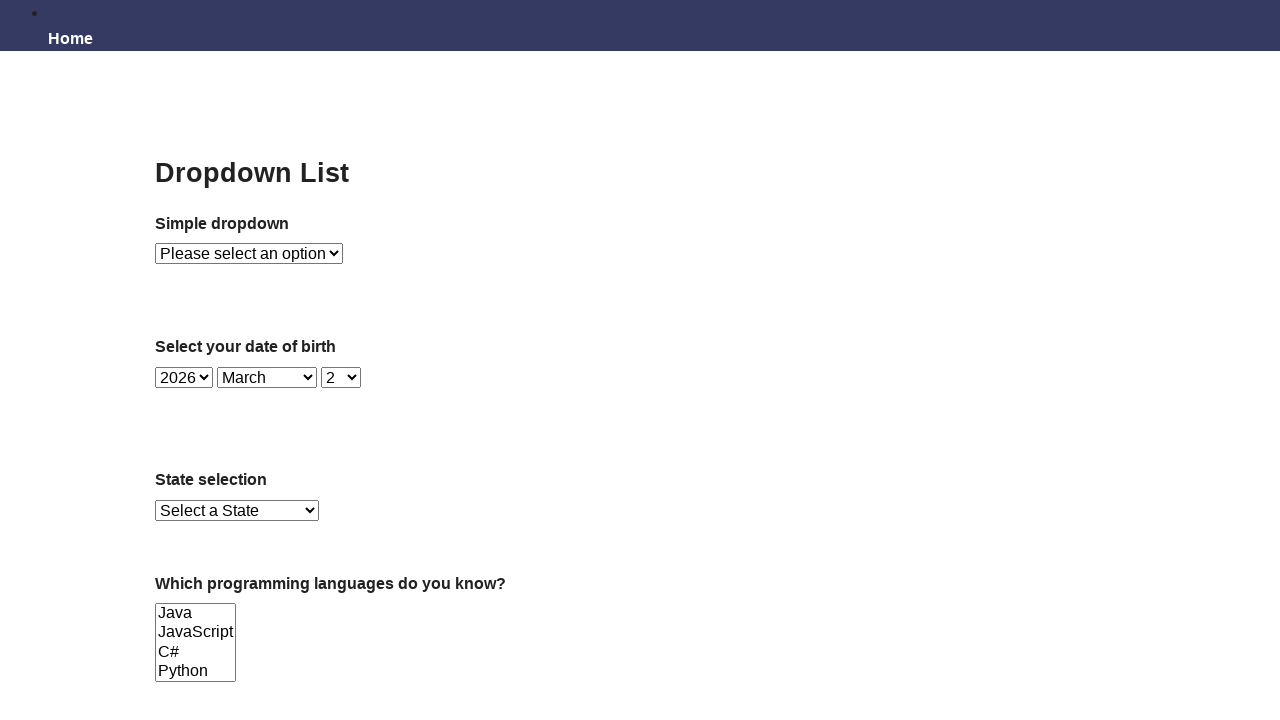

Retrieved all dropdown options - Count of States: 52
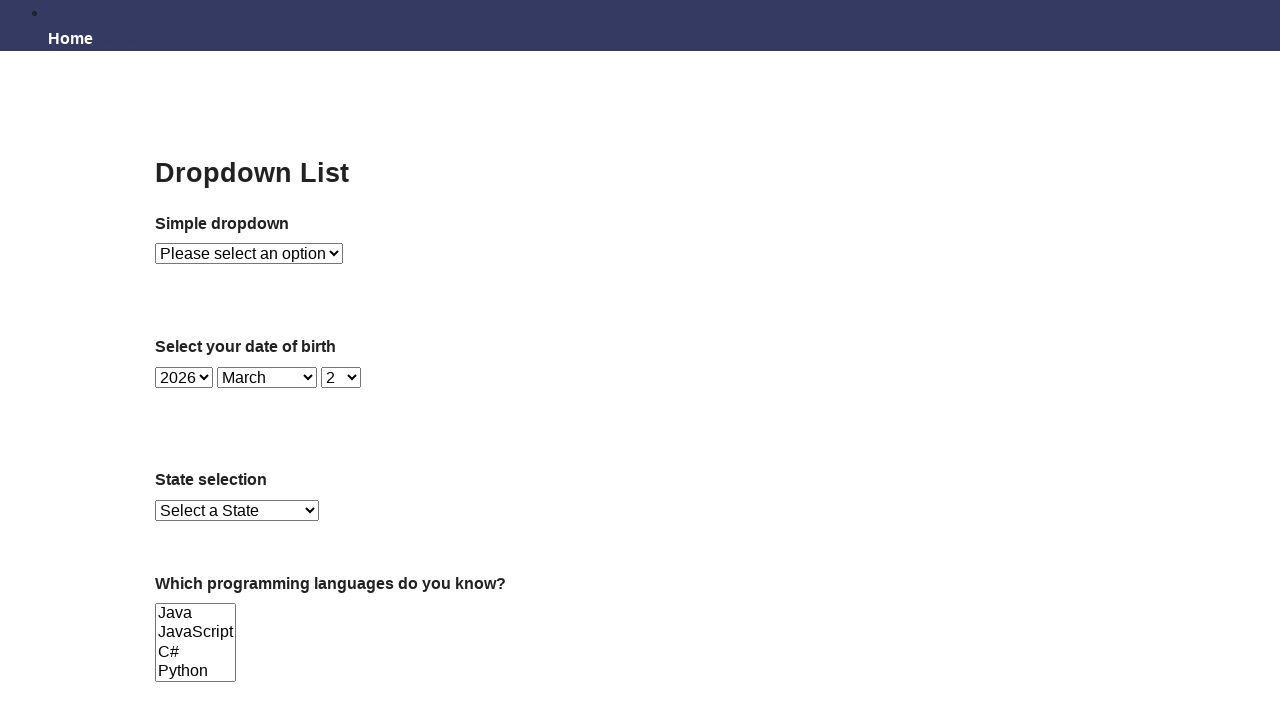

Selected dropdown option: Select a State on select#state
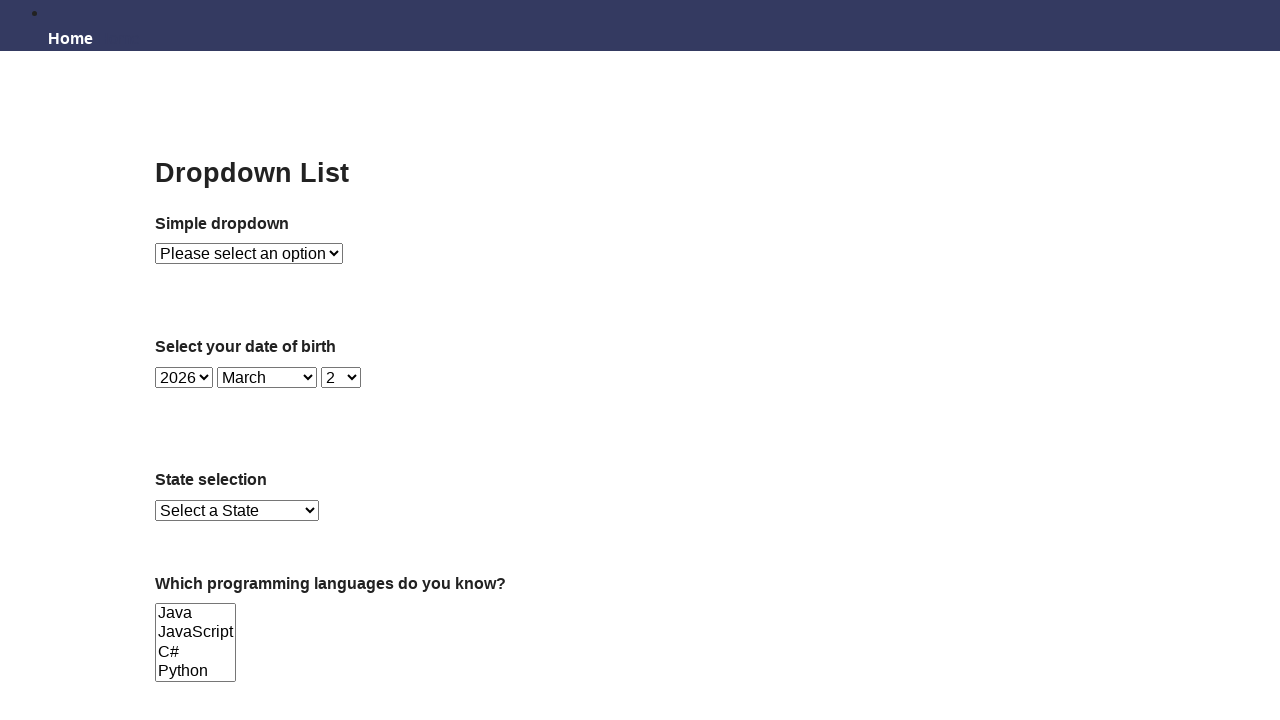

Waited 1 second after selecting Select a State
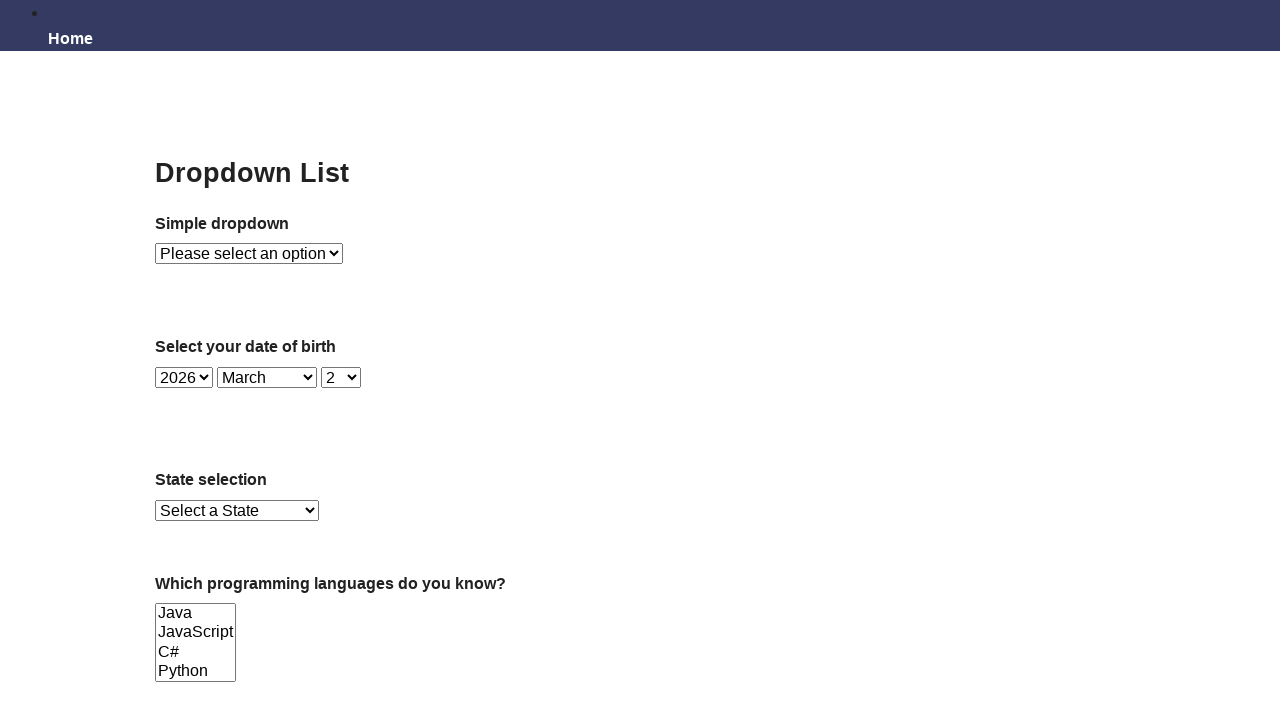

Selected dropdown option: Alabama on select#state
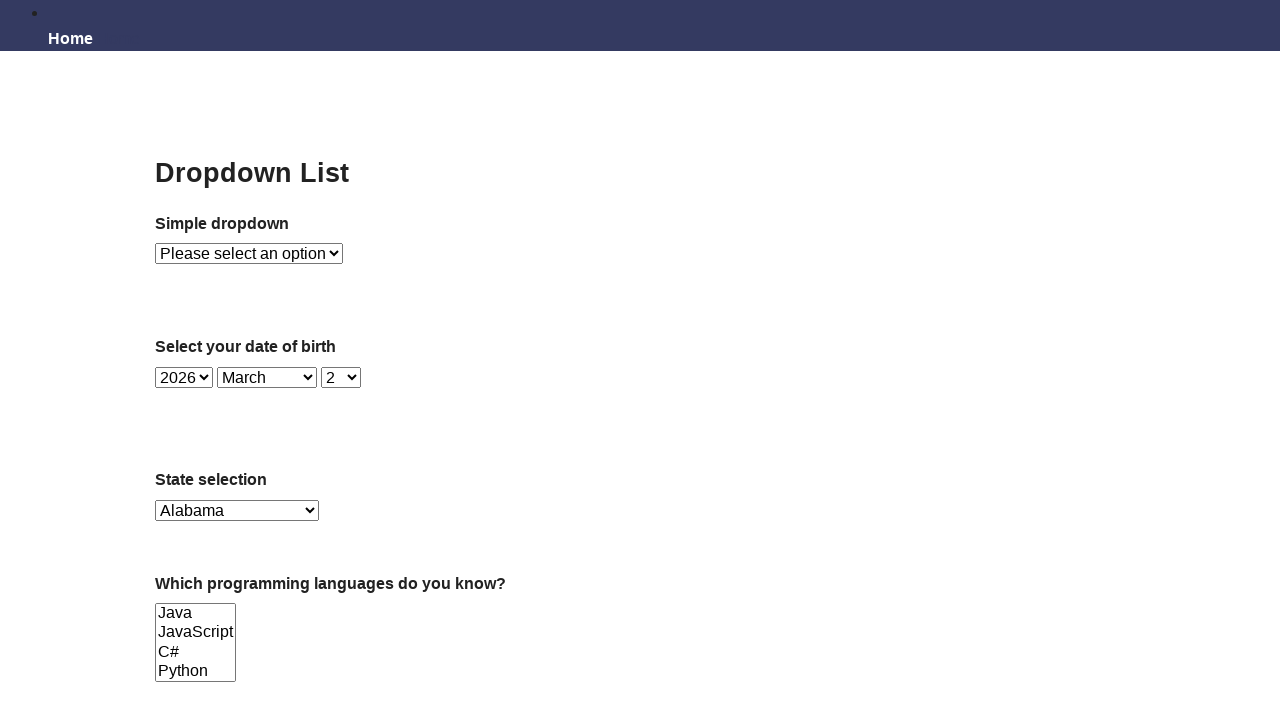

Waited 1 second after selecting Alabama
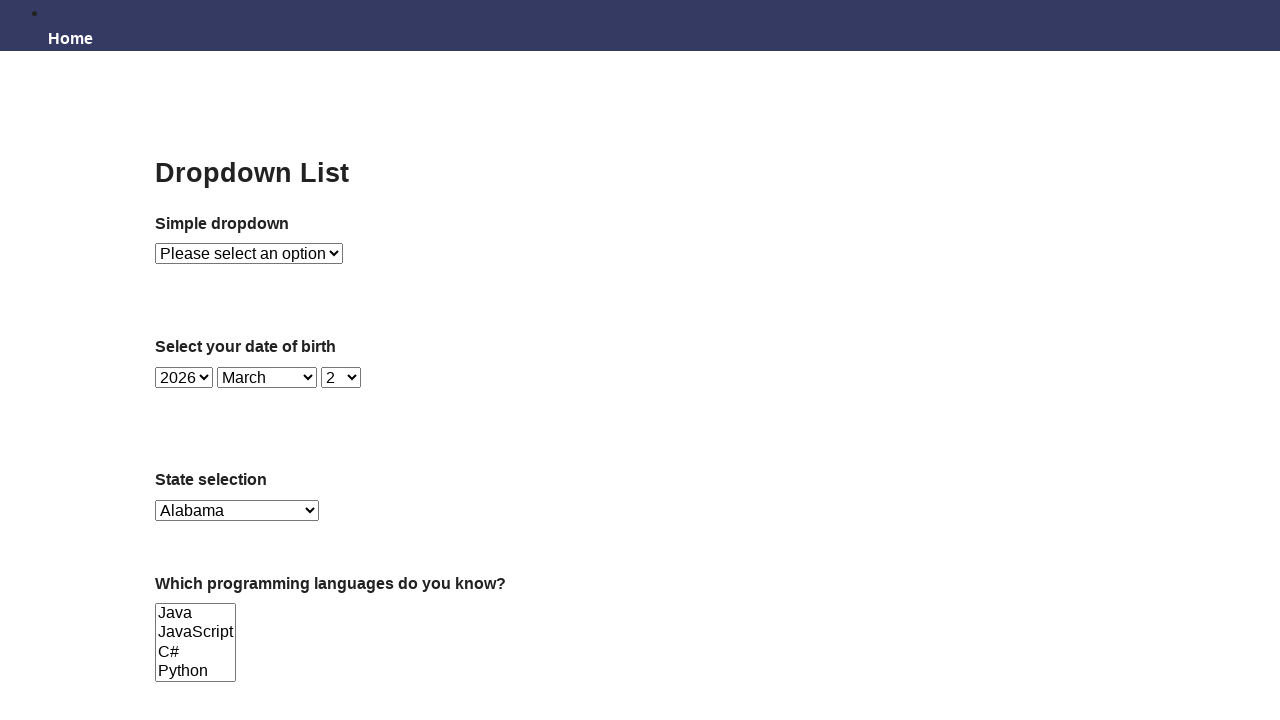

Selected dropdown option: Alaska on select#state
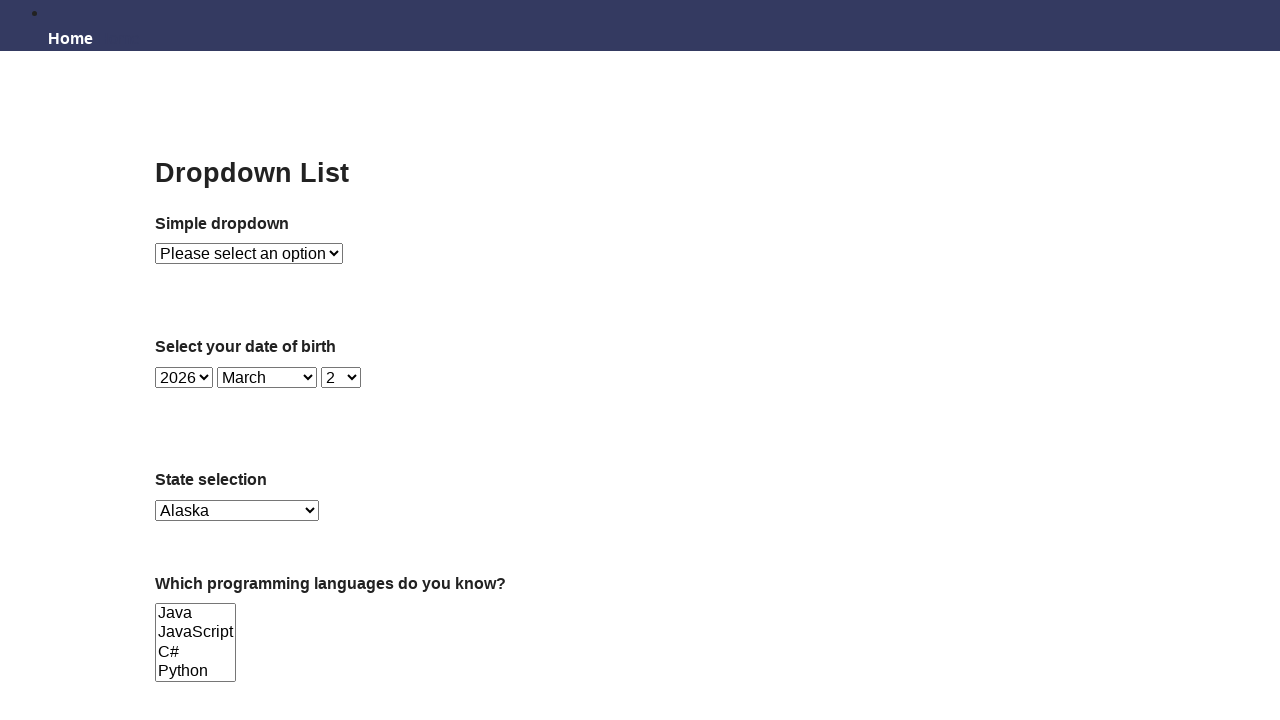

Waited 1 second after selecting Alaska
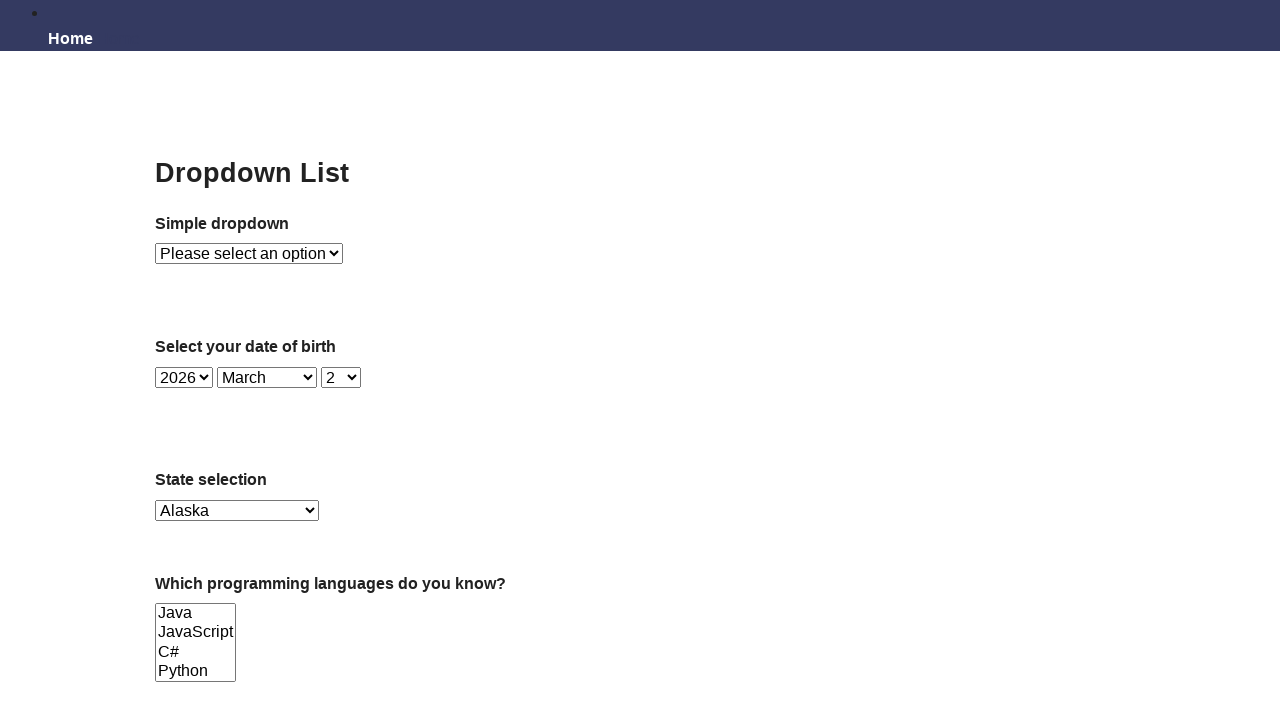

Selected dropdown option: Arizona on select#state
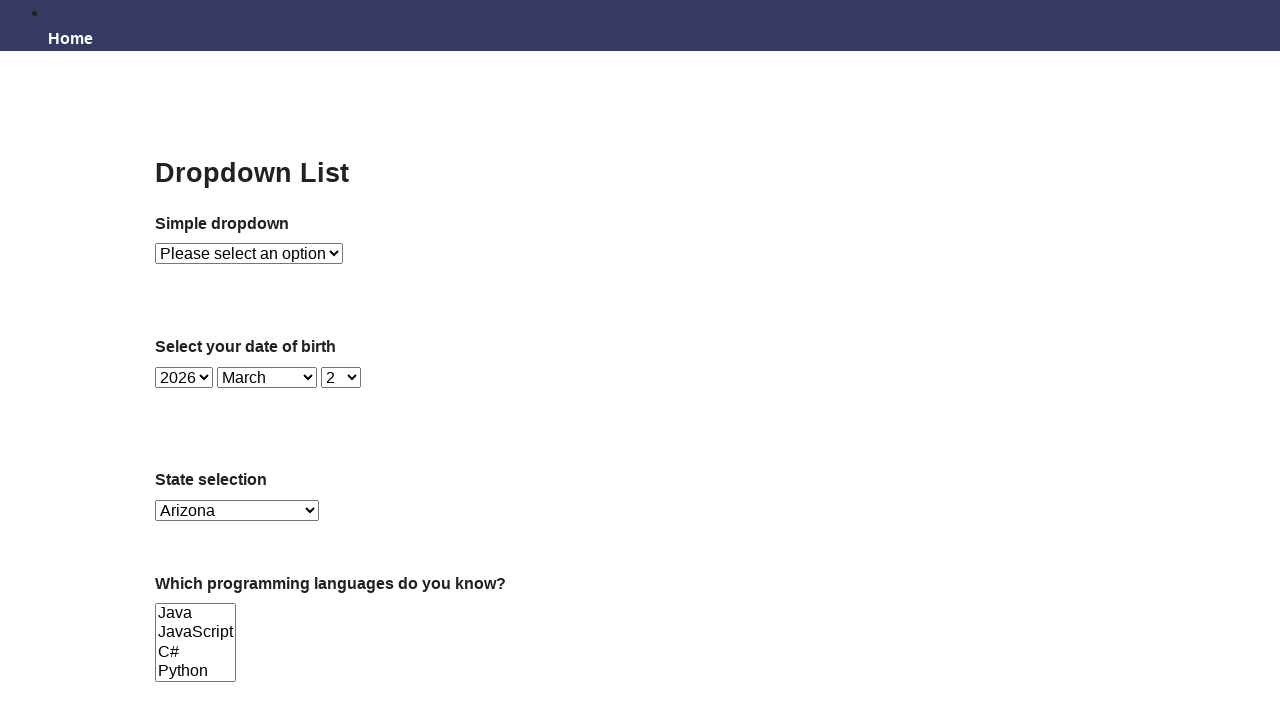

Waited 1 second after selecting Arizona
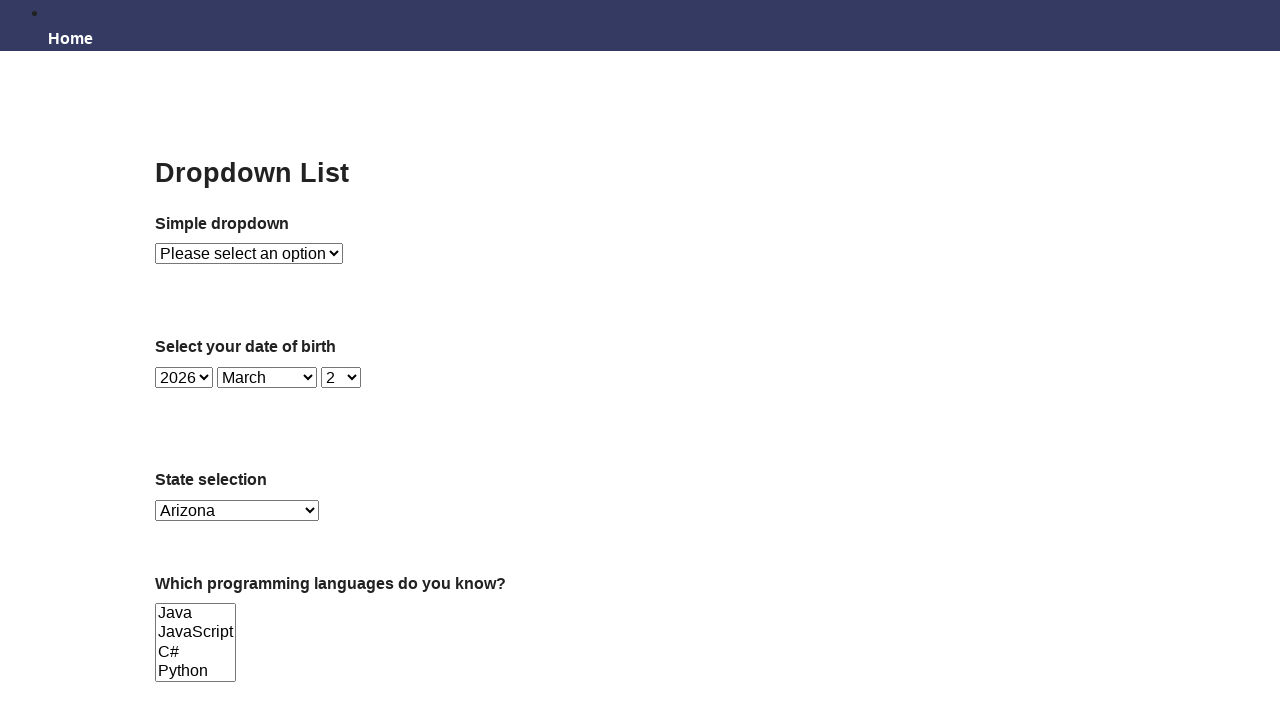

Selected dropdown option: Arkansas on select#state
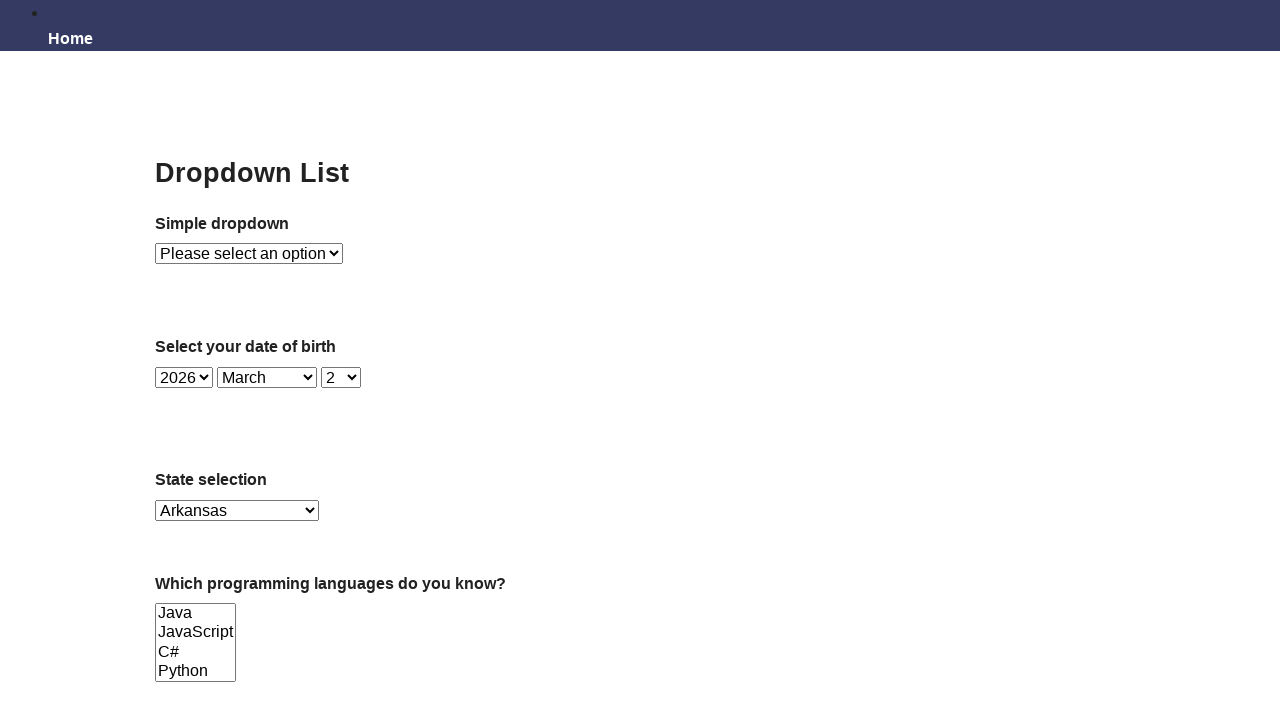

Waited 1 second after selecting Arkansas
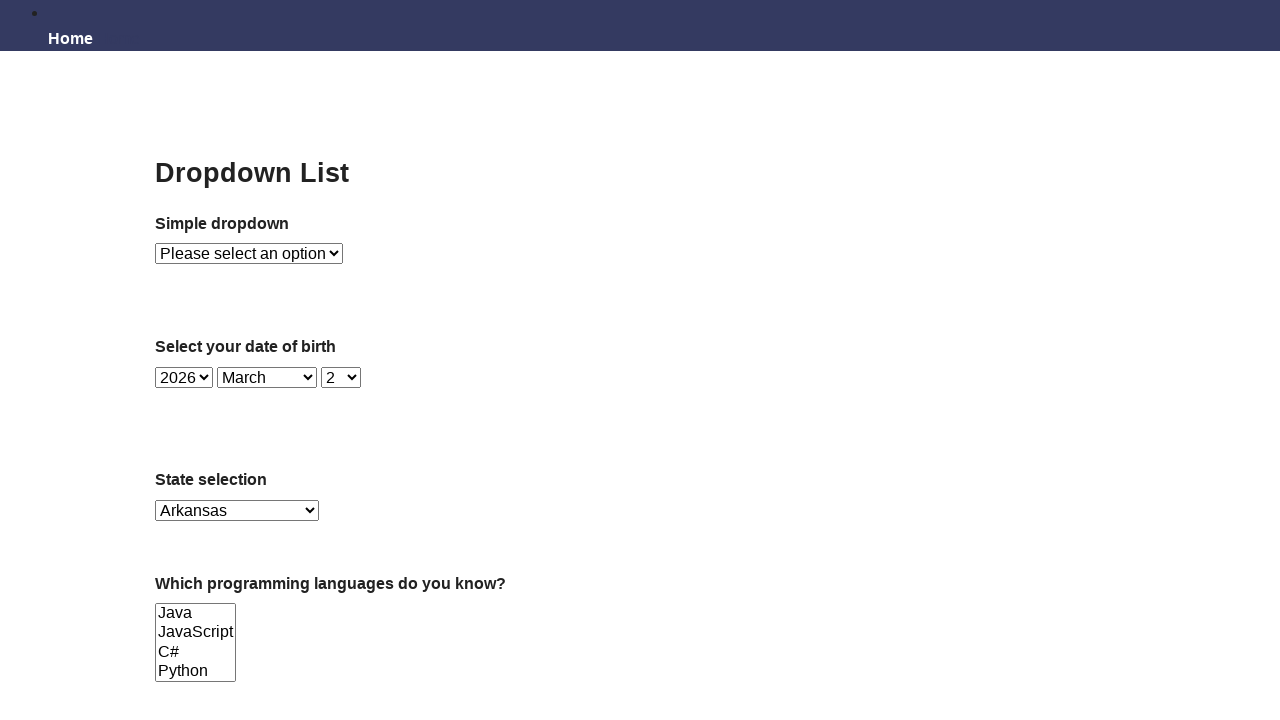

Selected dropdown option: California on select#state
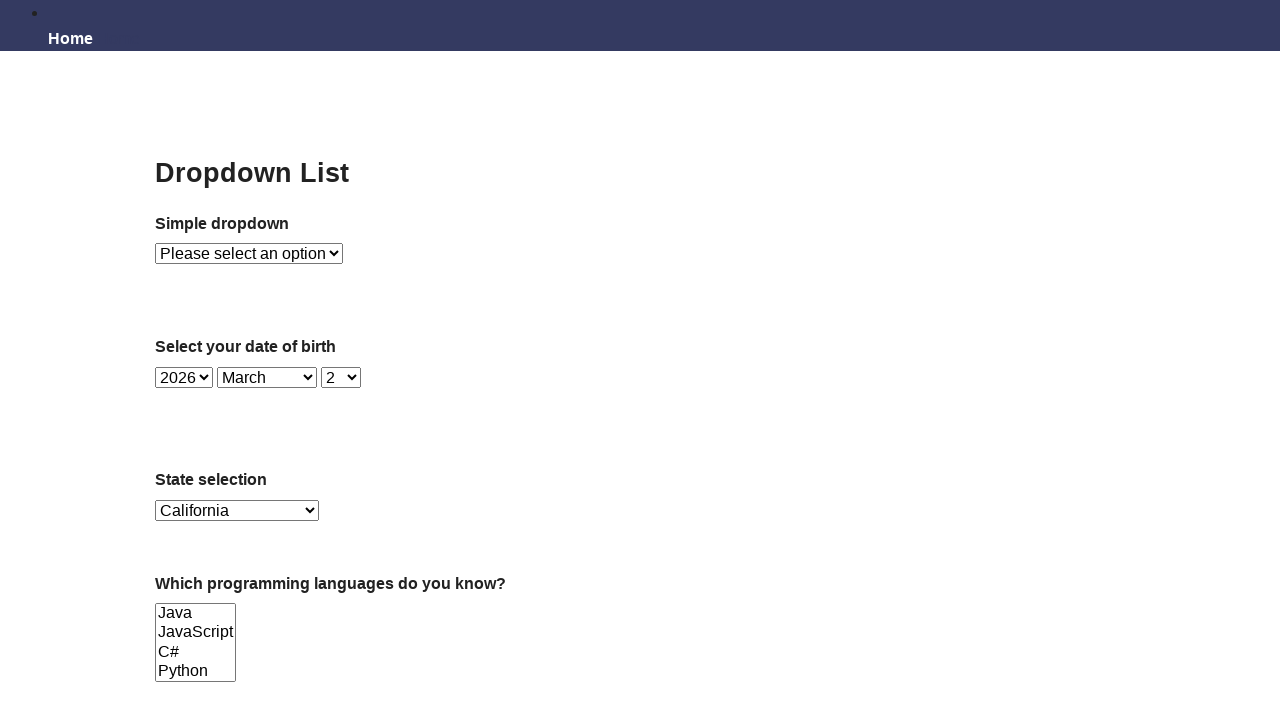

Waited 1 second after selecting California
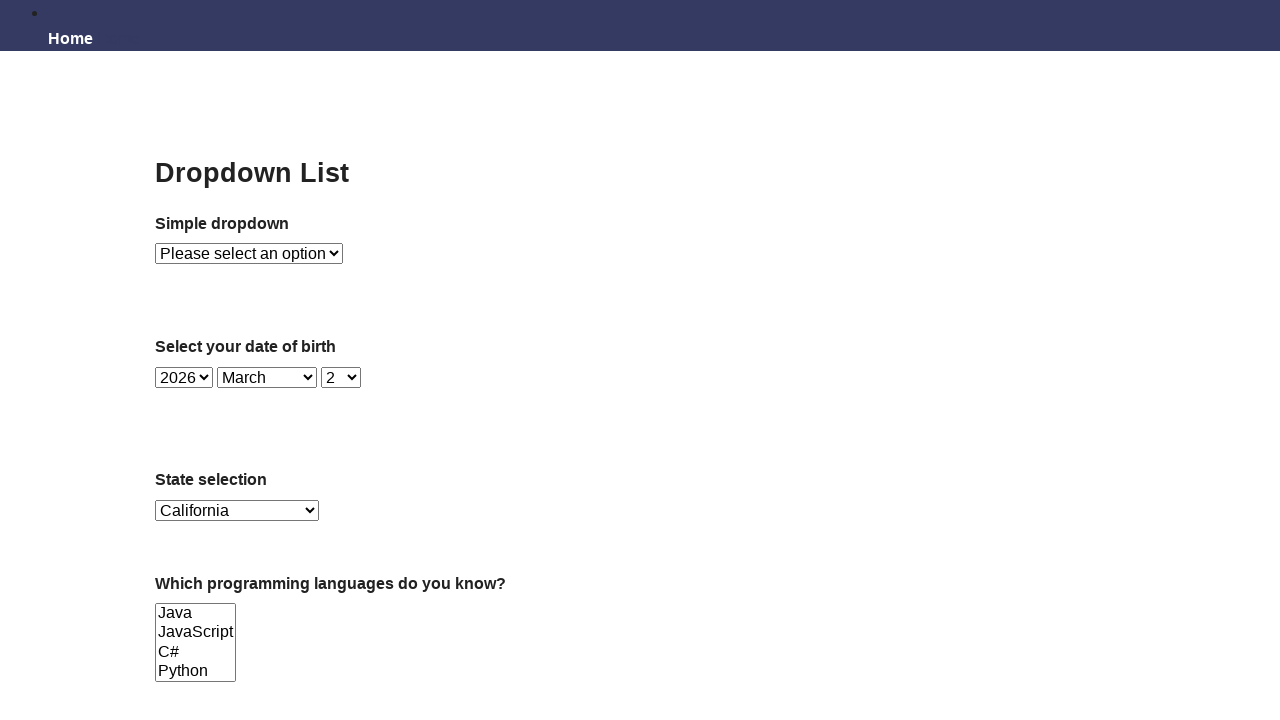

Selected dropdown option: Colorado on select#state
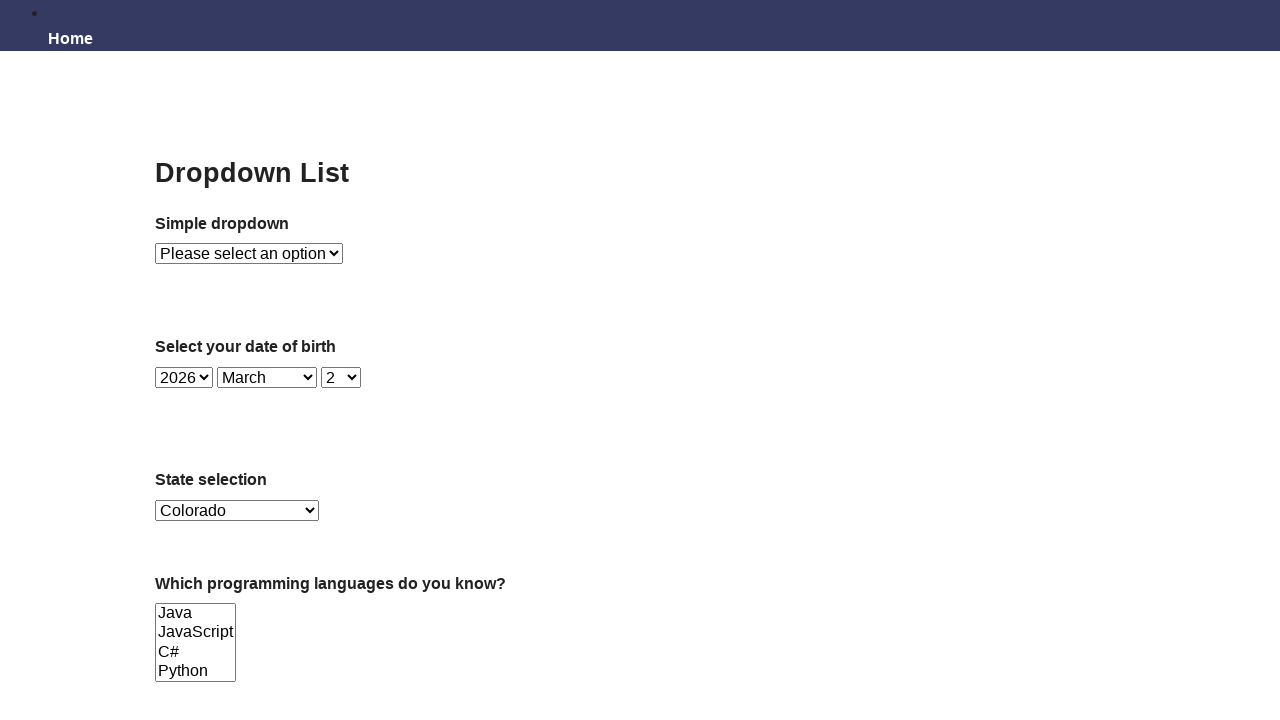

Waited 1 second after selecting Colorado
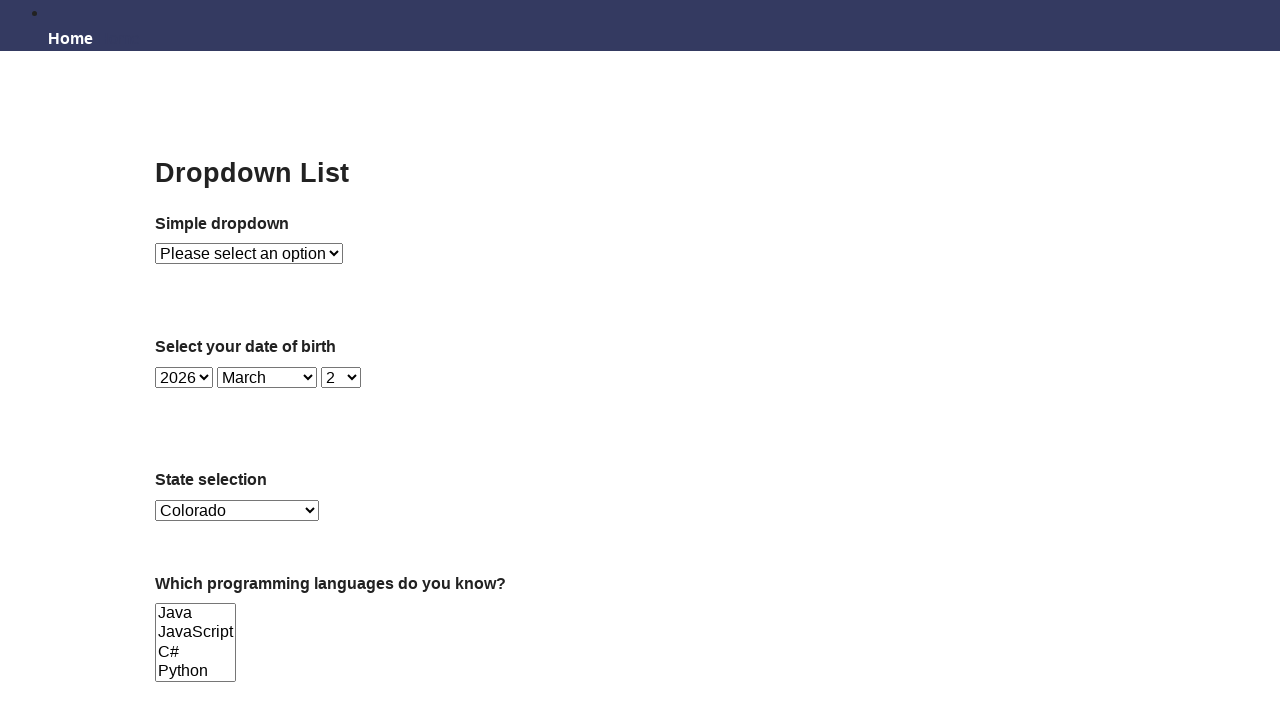

Selected dropdown option: Connecticut on select#state
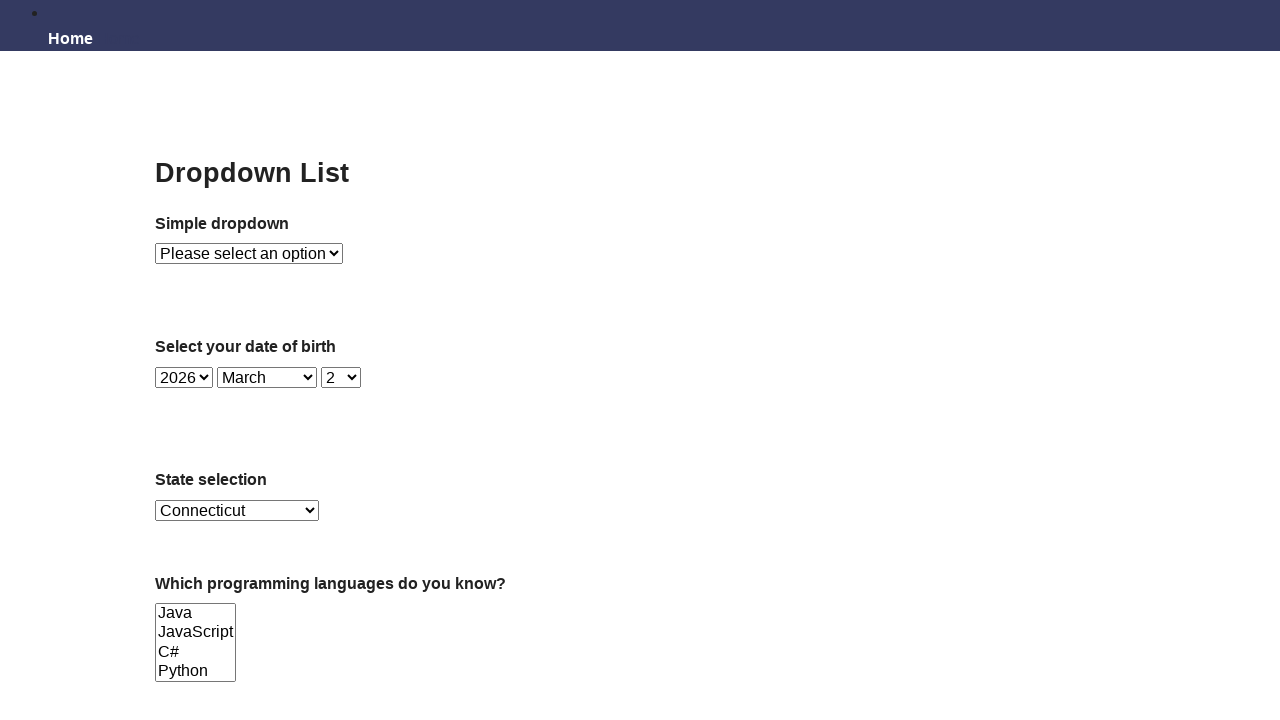

Waited 1 second after selecting Connecticut
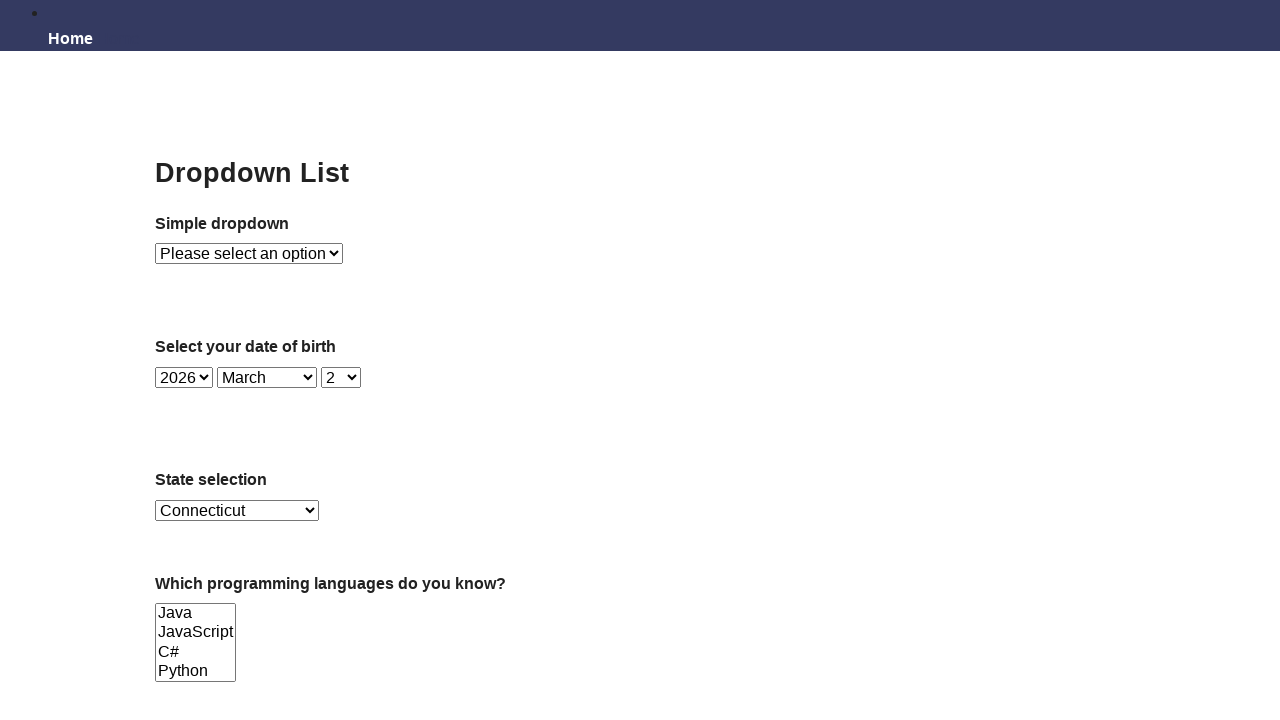

Selected dropdown option: Delaware on select#state
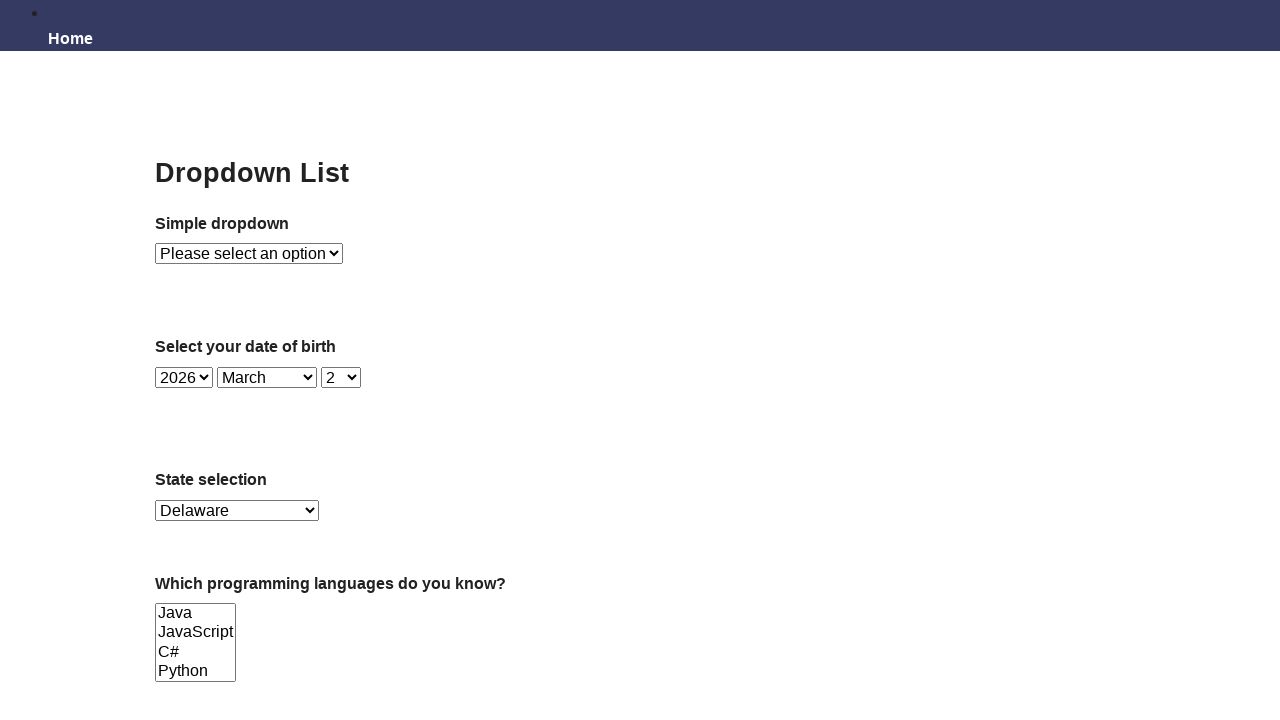

Waited 1 second after selecting Delaware
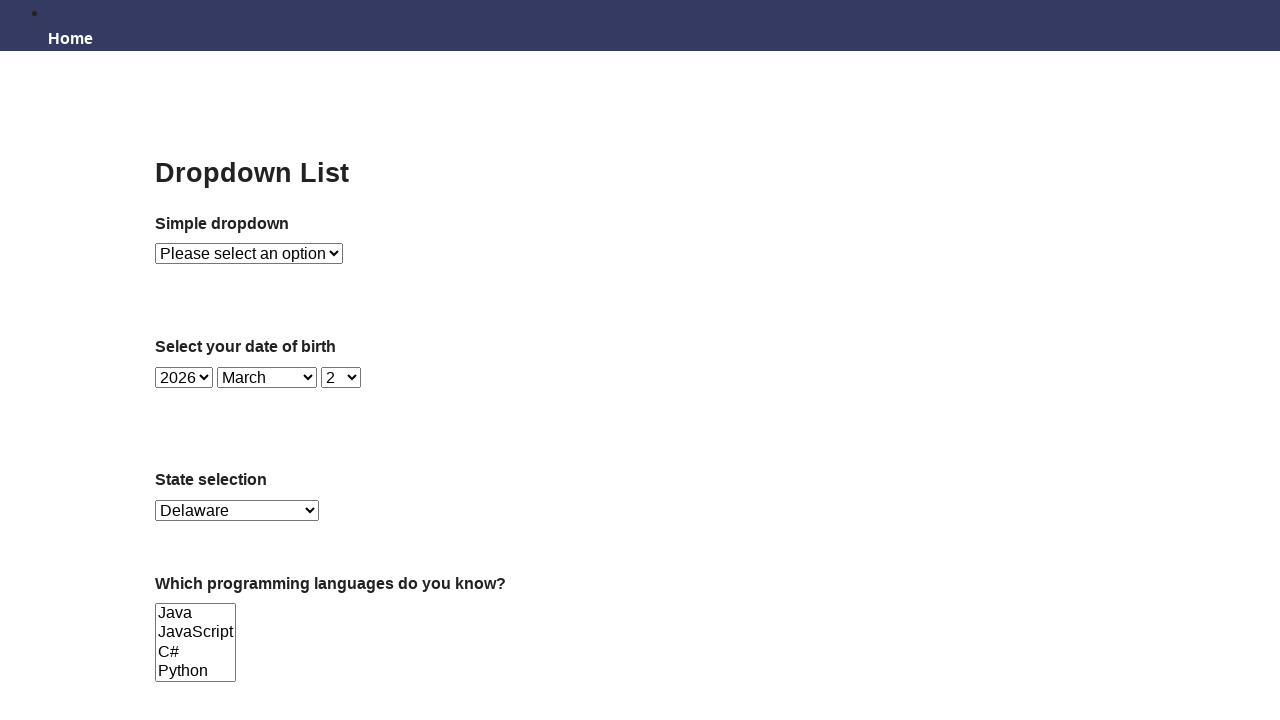

Selected dropdown option: District Of Columbia on select#state
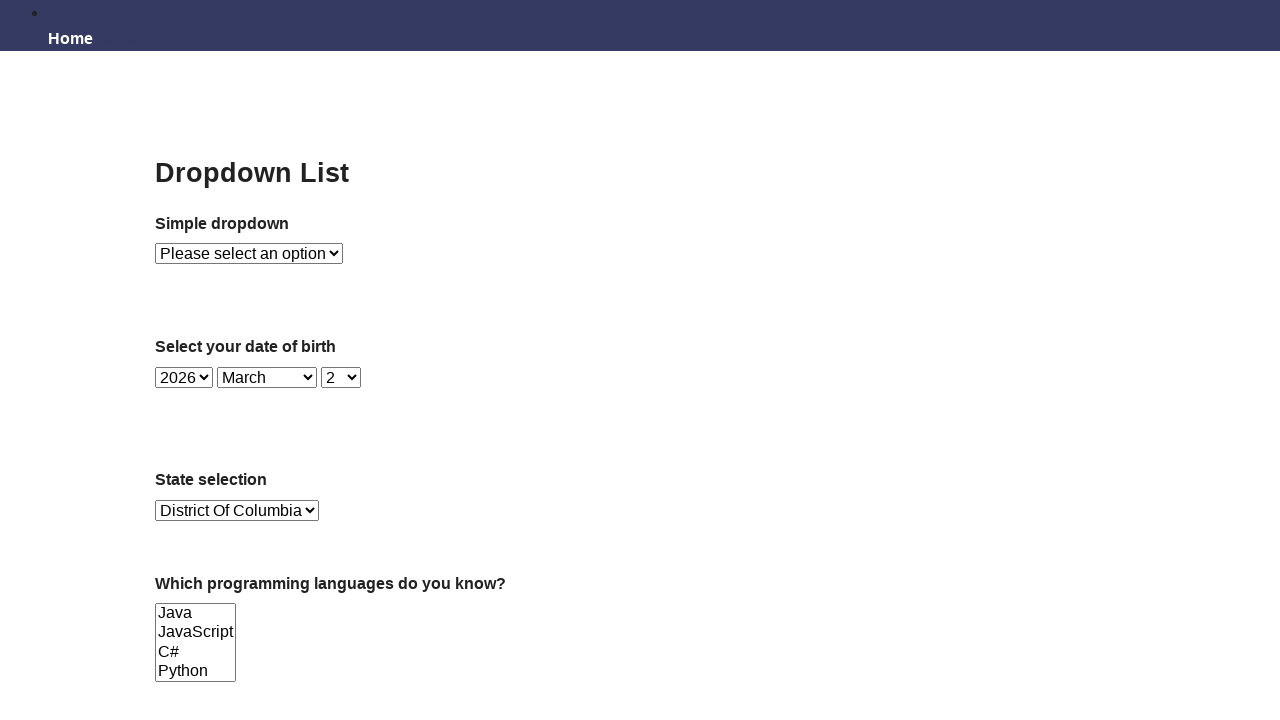

Waited 1 second after selecting District Of Columbia
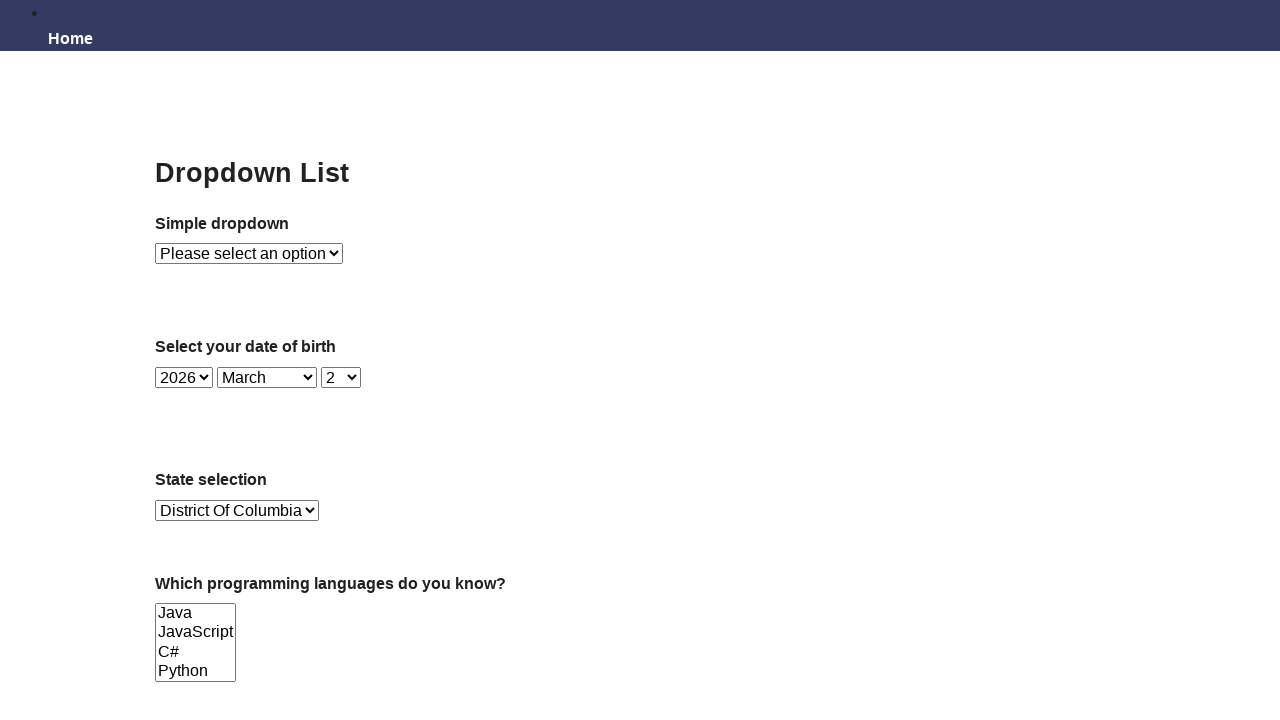

Selected dropdown option: Florida on select#state
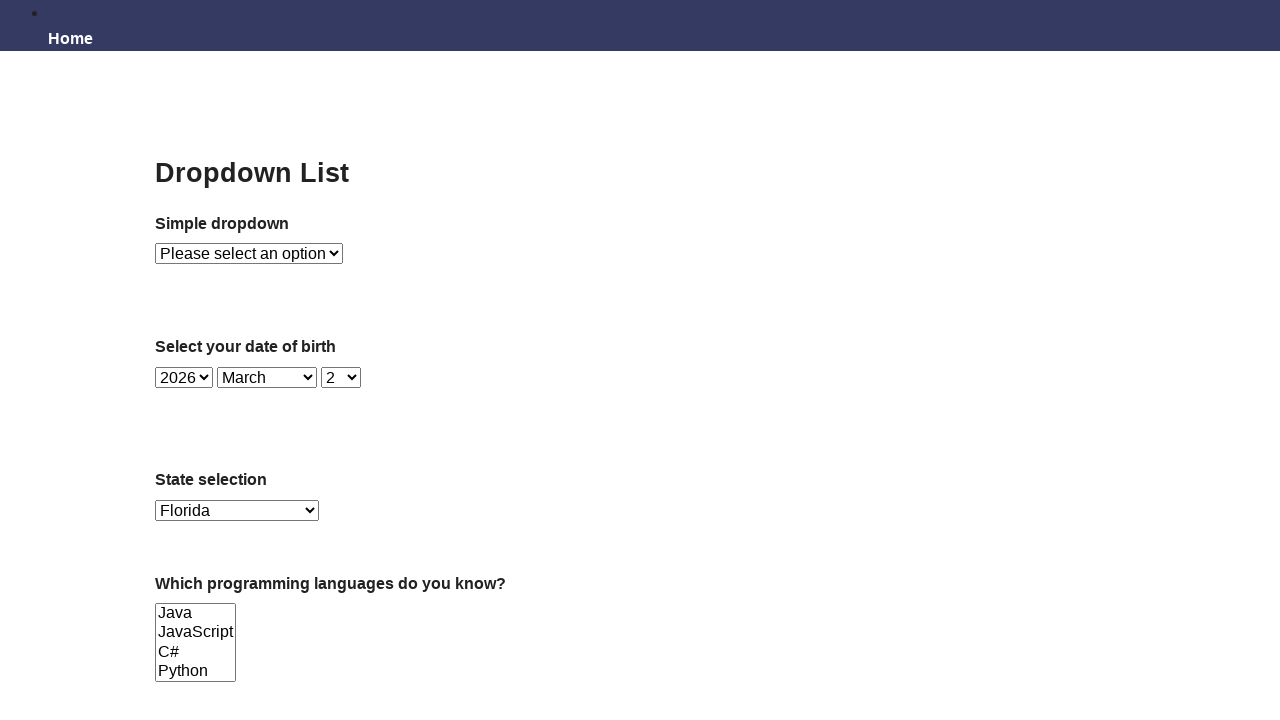

Waited 1 second after selecting Florida
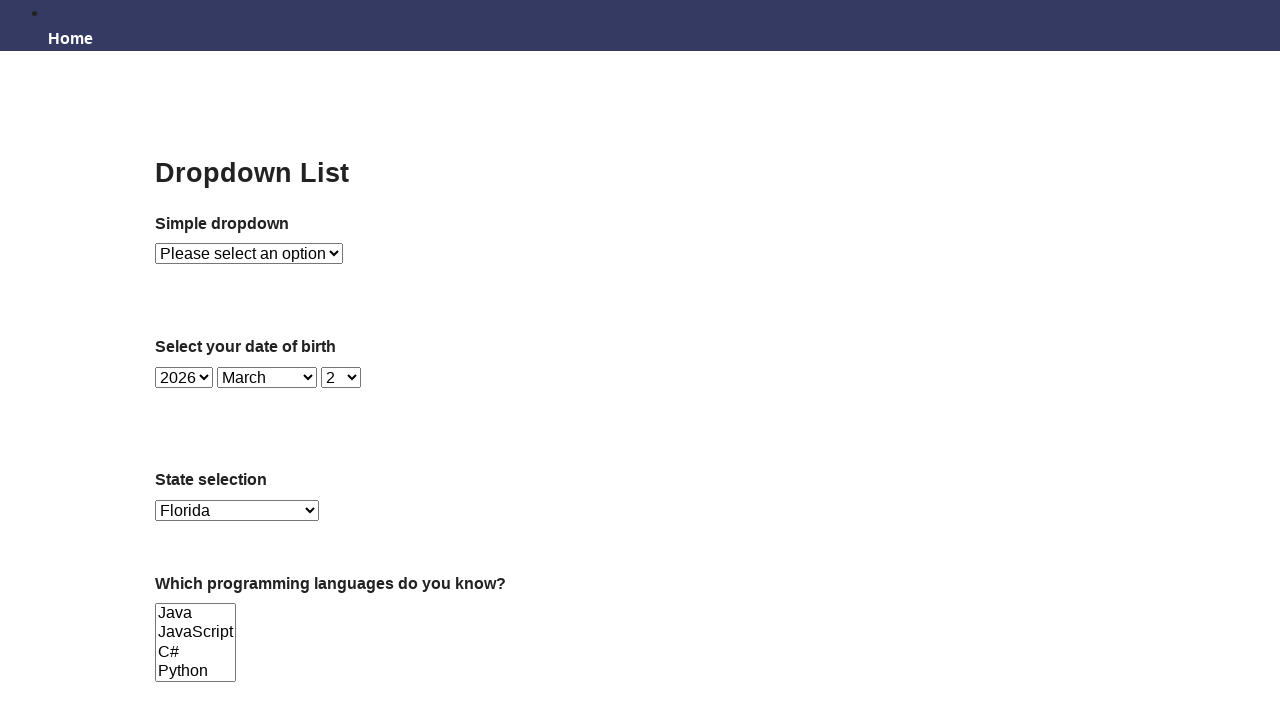

Selected dropdown option: Georgia on select#state
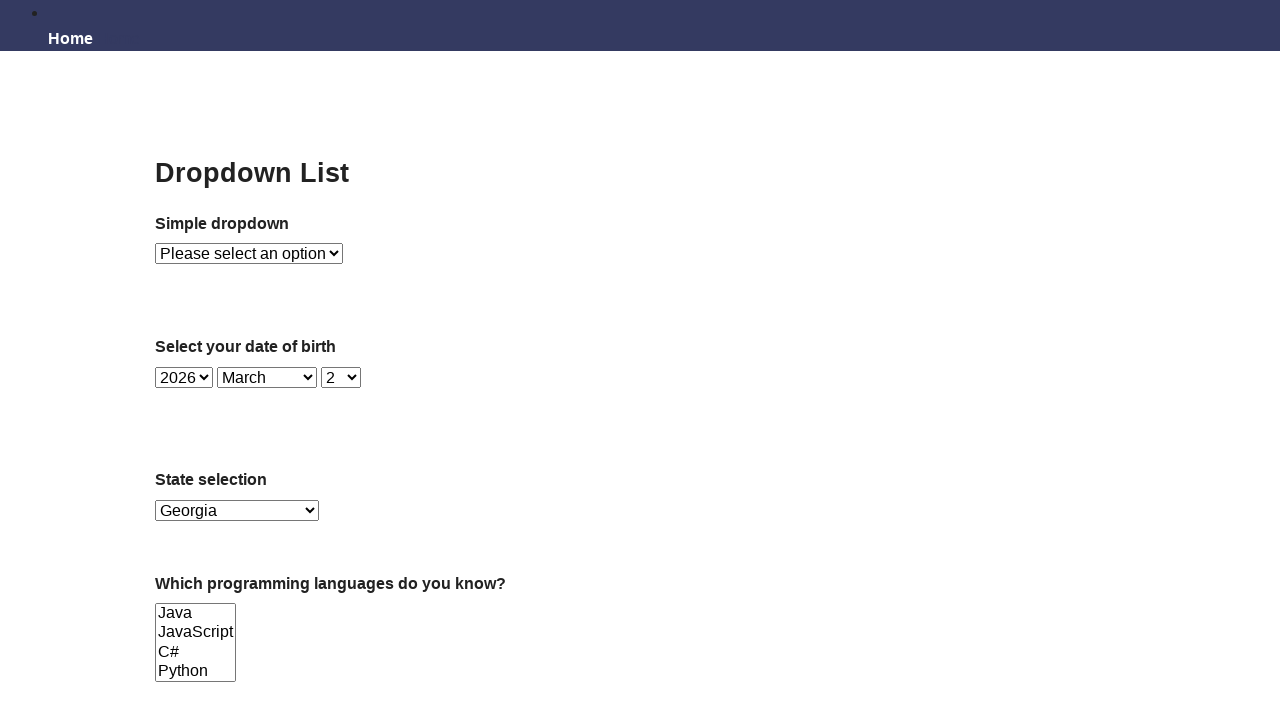

Waited 1 second after selecting Georgia
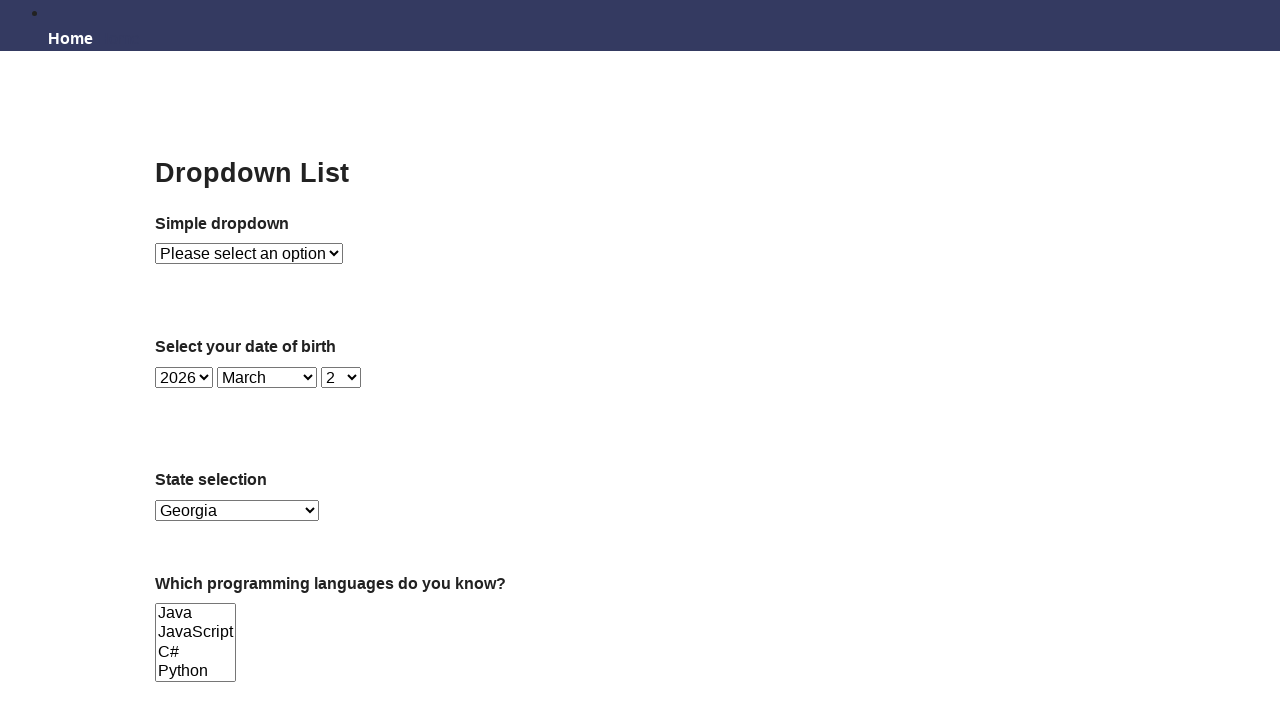

Selected dropdown option: Hawaii on select#state
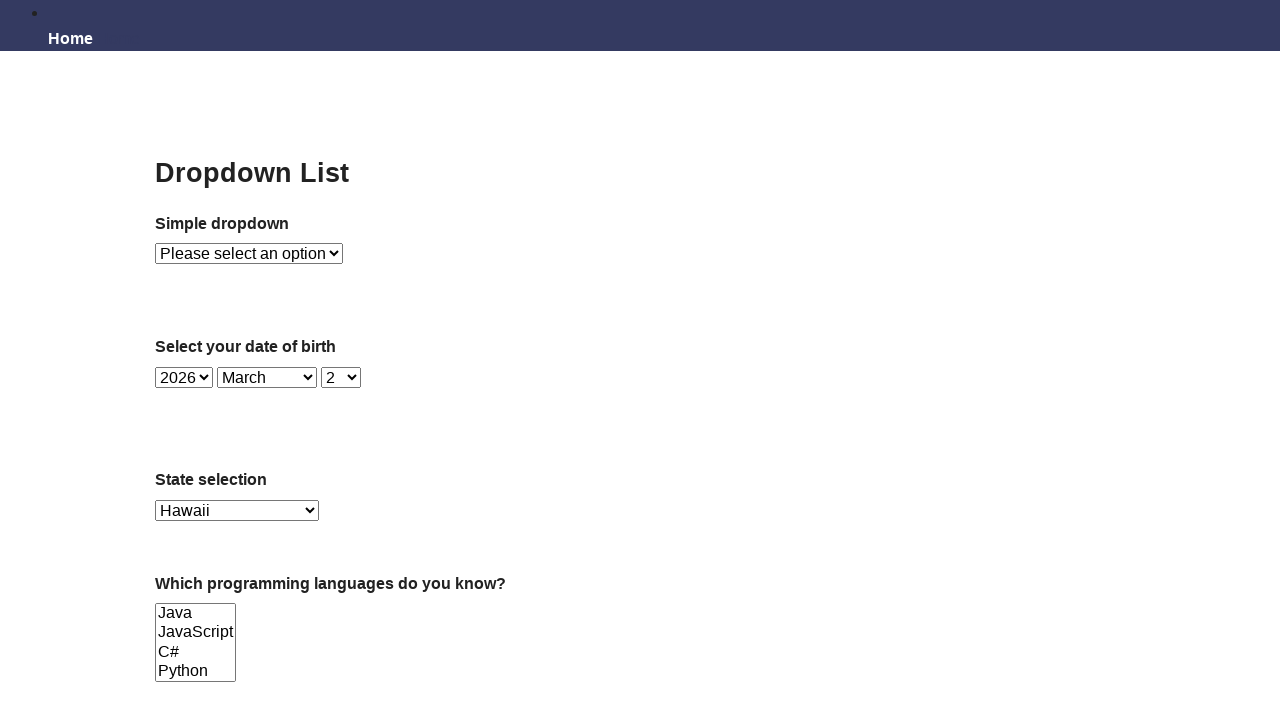

Waited 1 second after selecting Hawaii
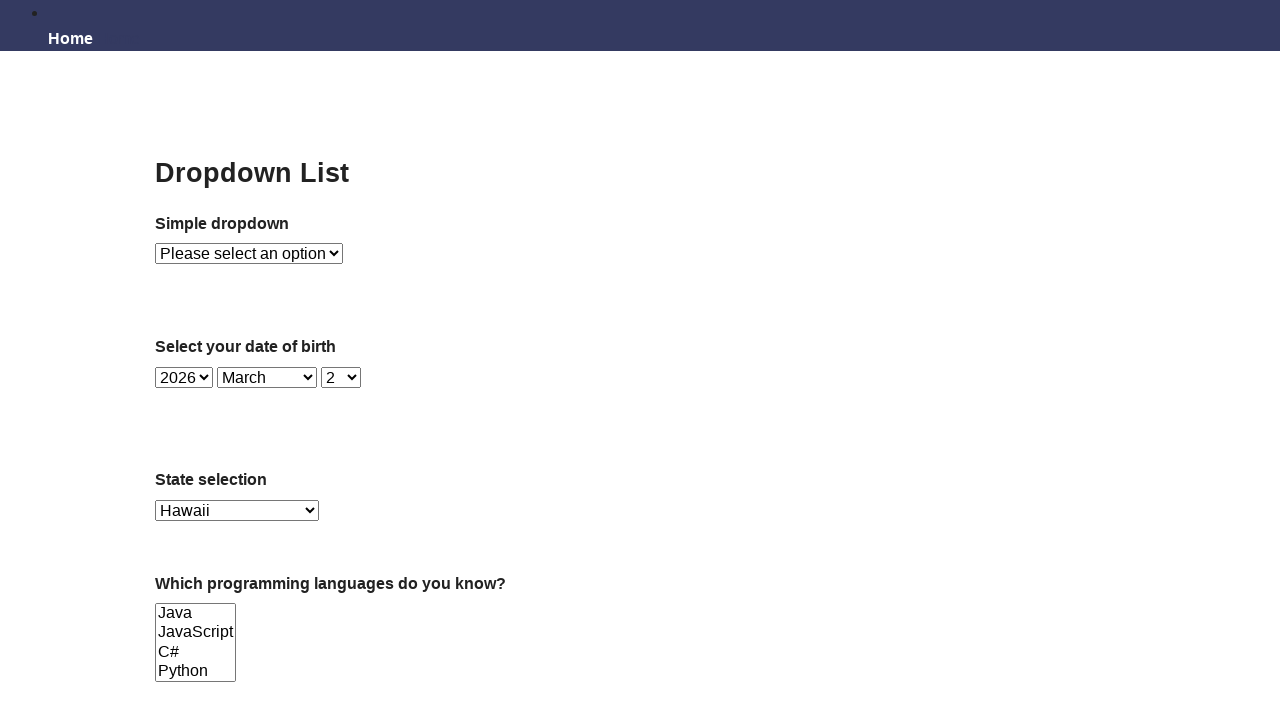

Selected dropdown option: Idaho on select#state
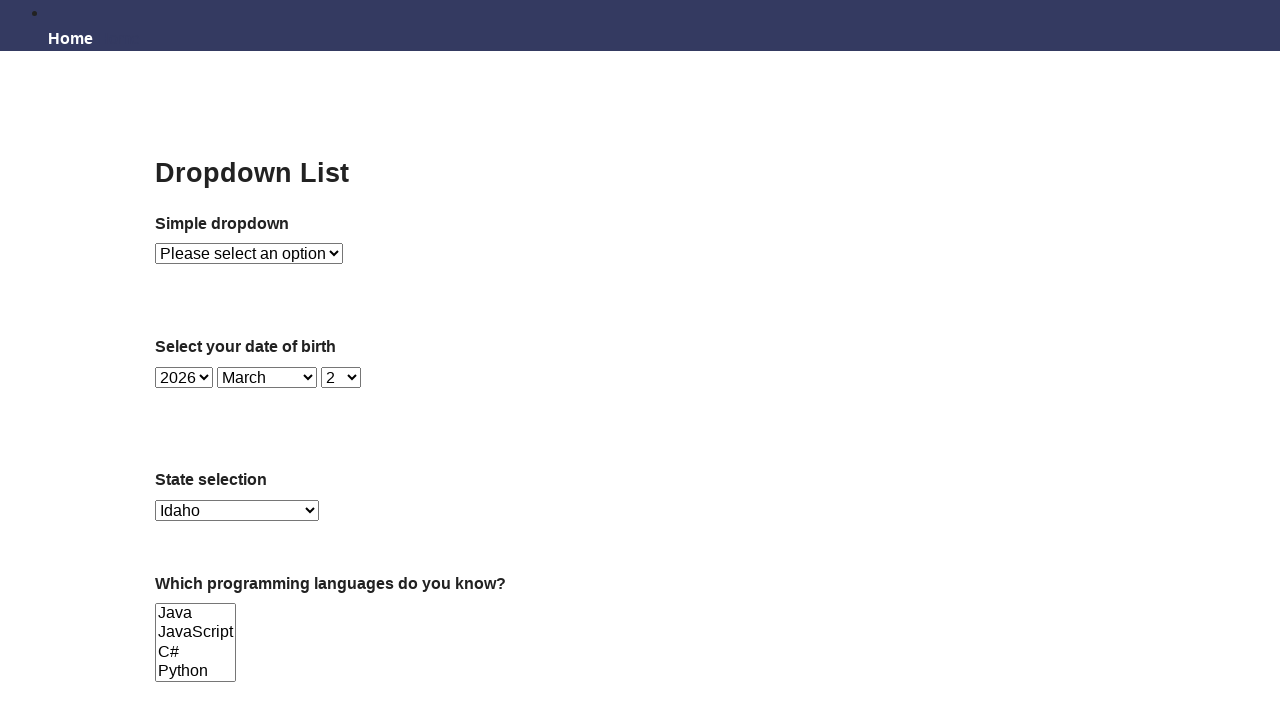

Waited 1 second after selecting Idaho
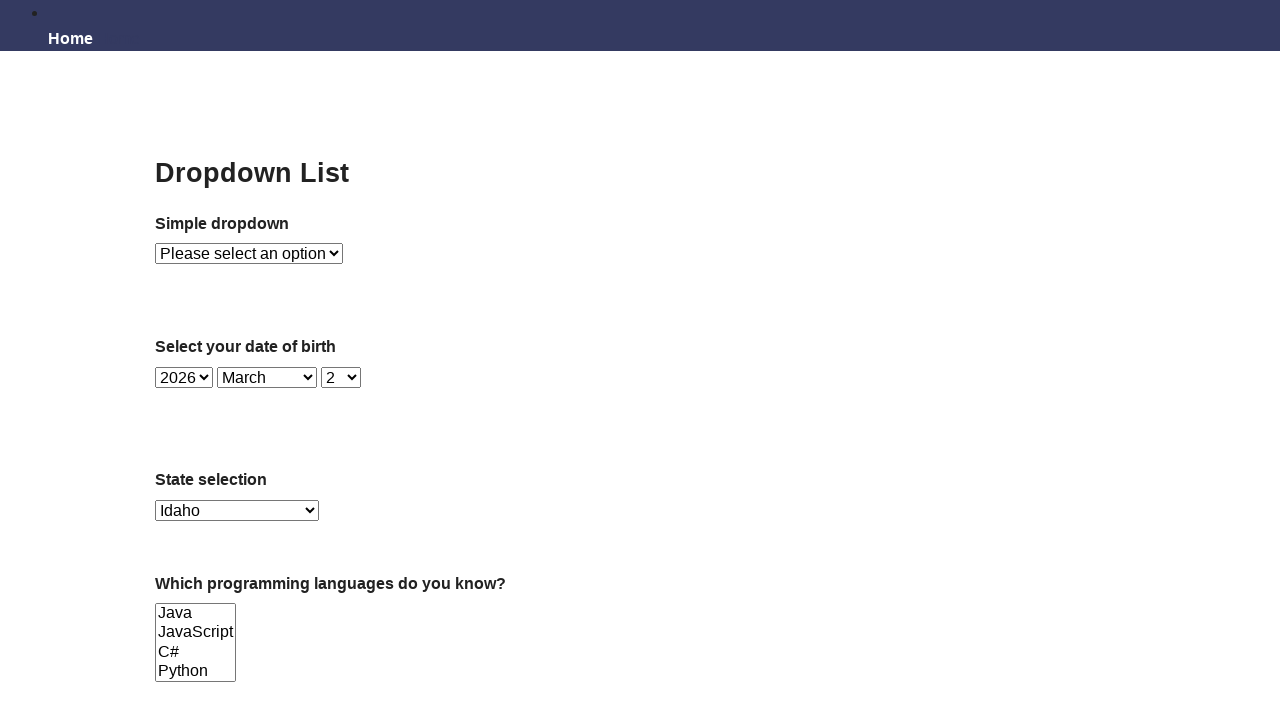

Selected dropdown option: Illinois on select#state
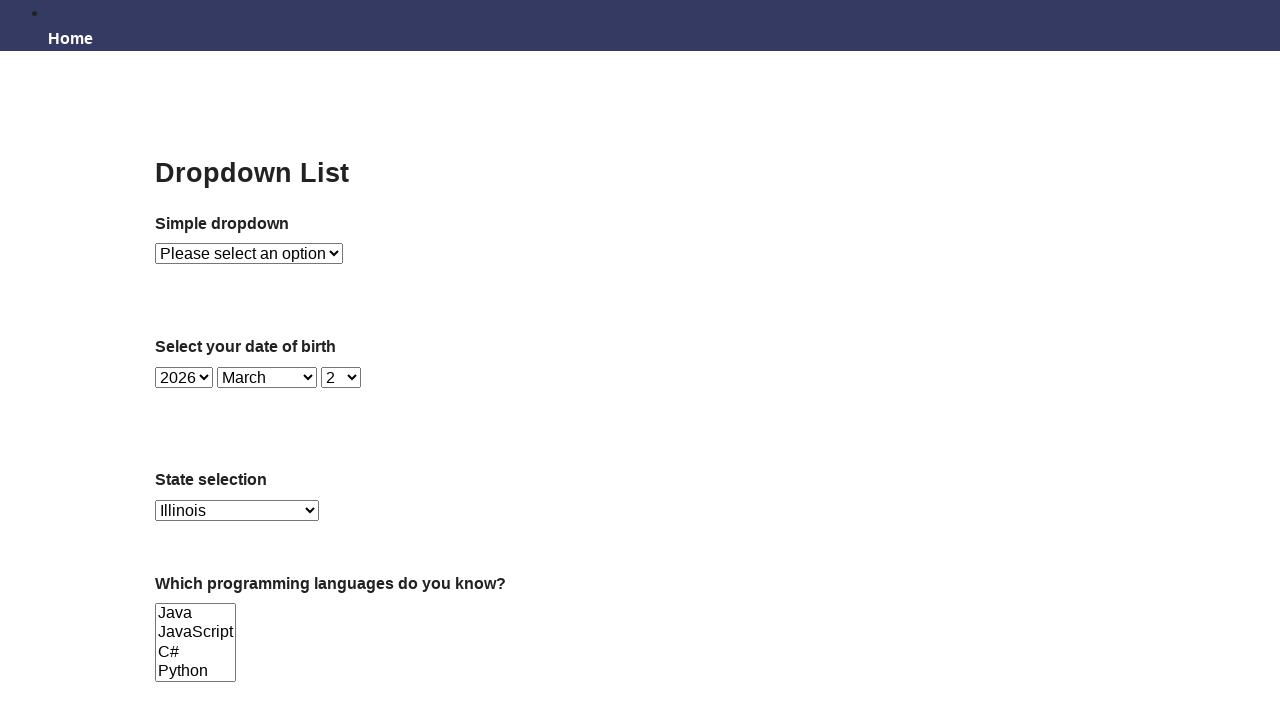

Waited 1 second after selecting Illinois
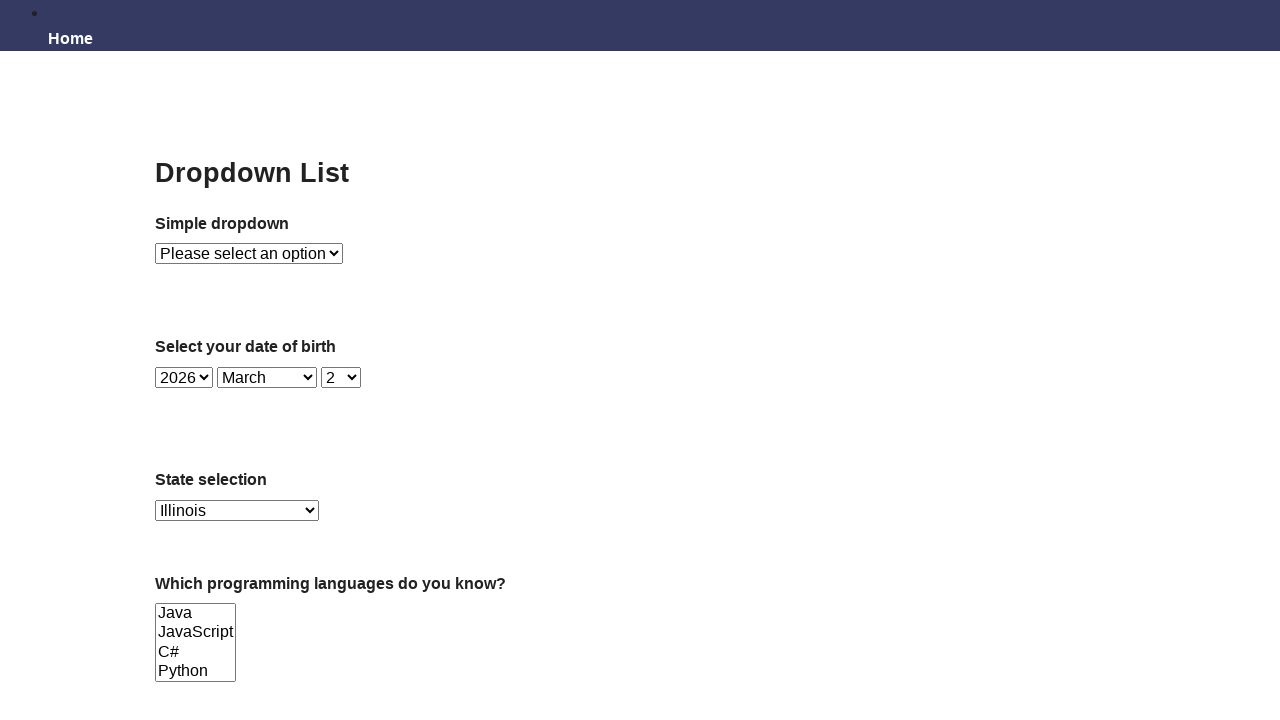

Selected dropdown option: Indiana on select#state
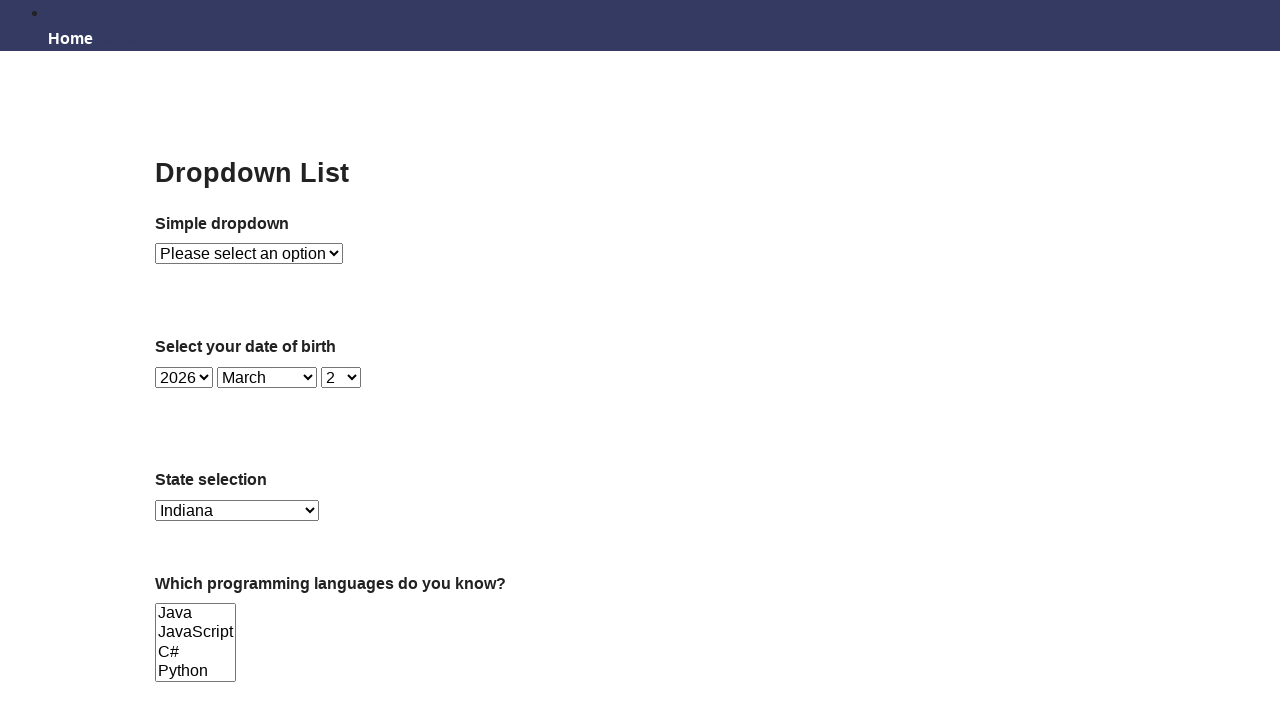

Waited 1 second after selecting Indiana
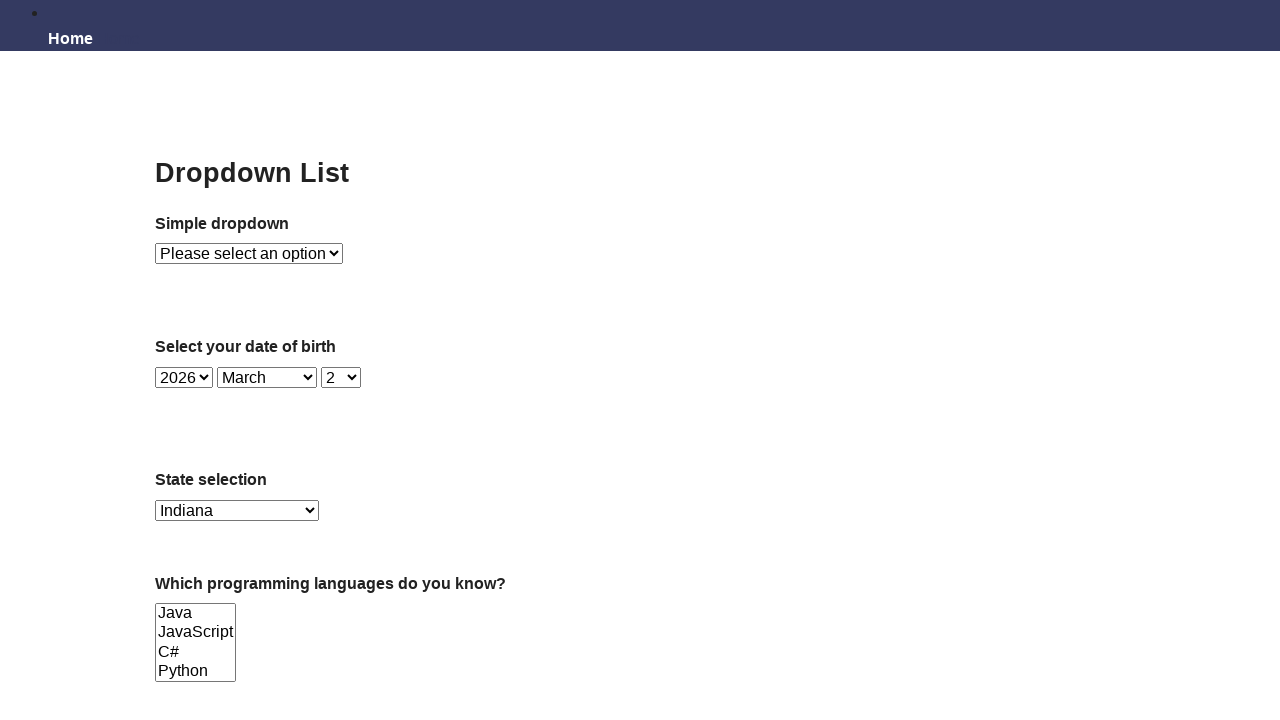

Selected dropdown option: Iowa on select#state
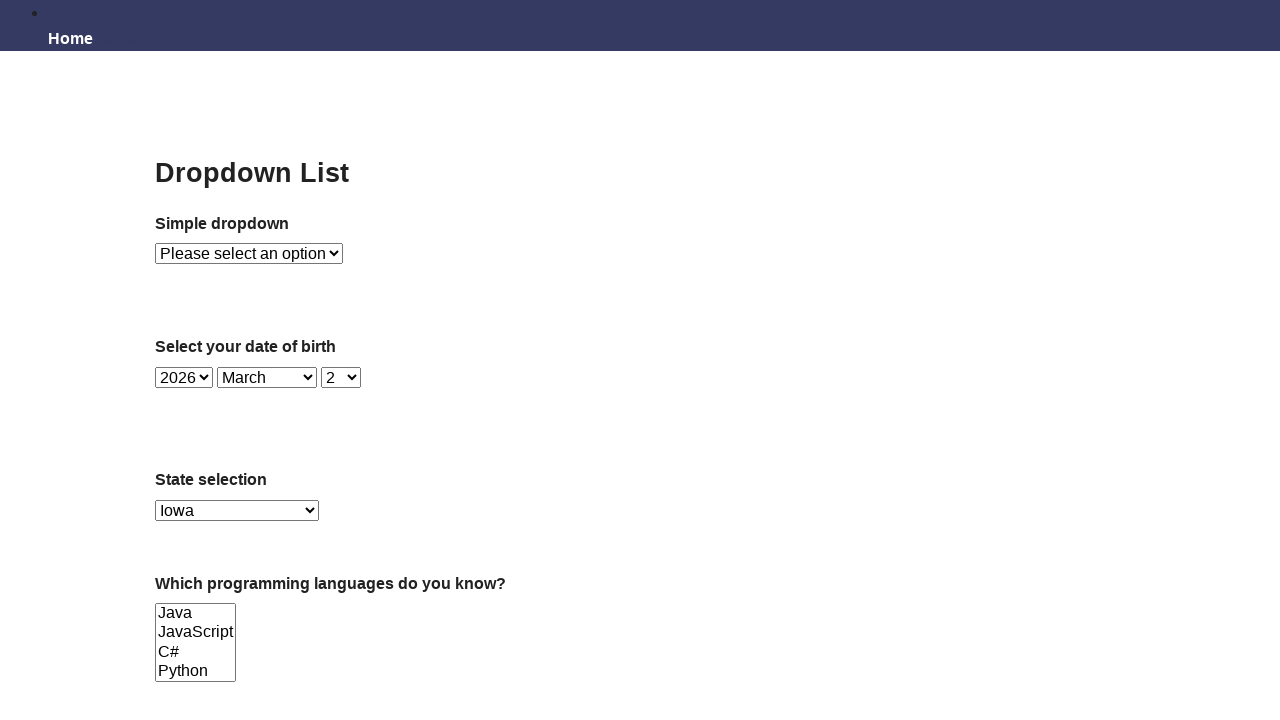

Waited 1 second after selecting Iowa
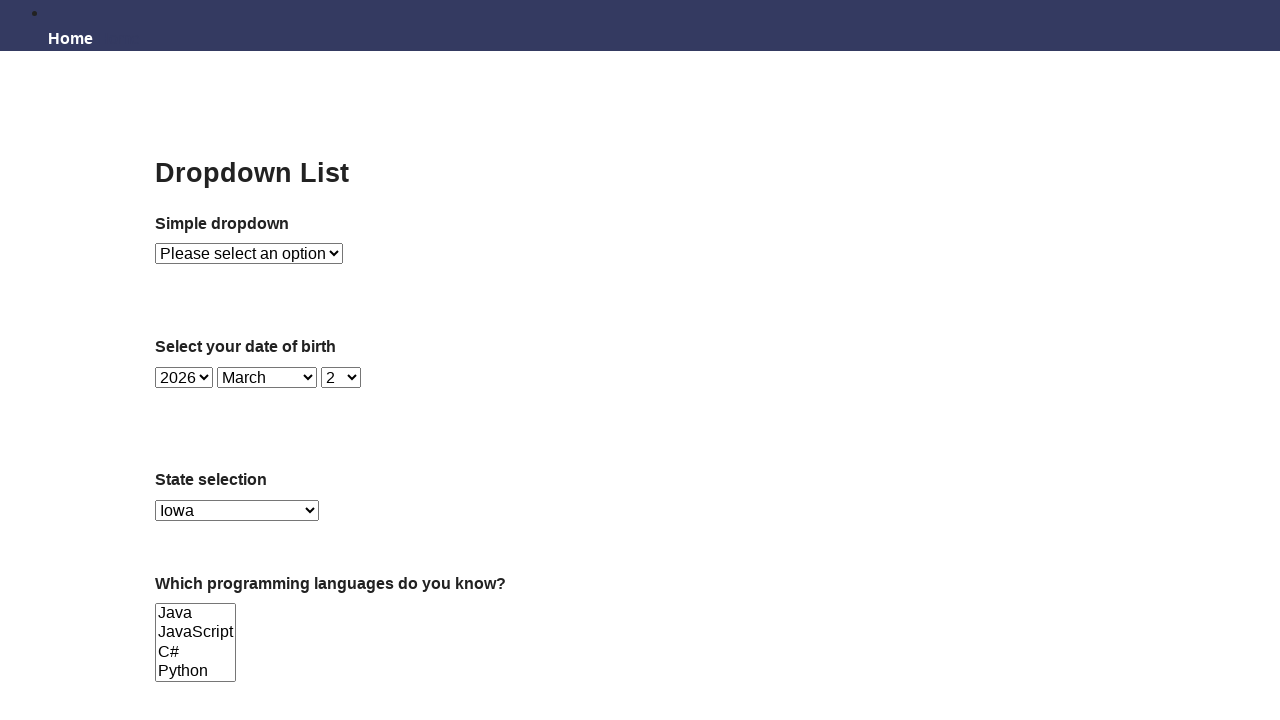

Selected dropdown option: Kansas on select#state
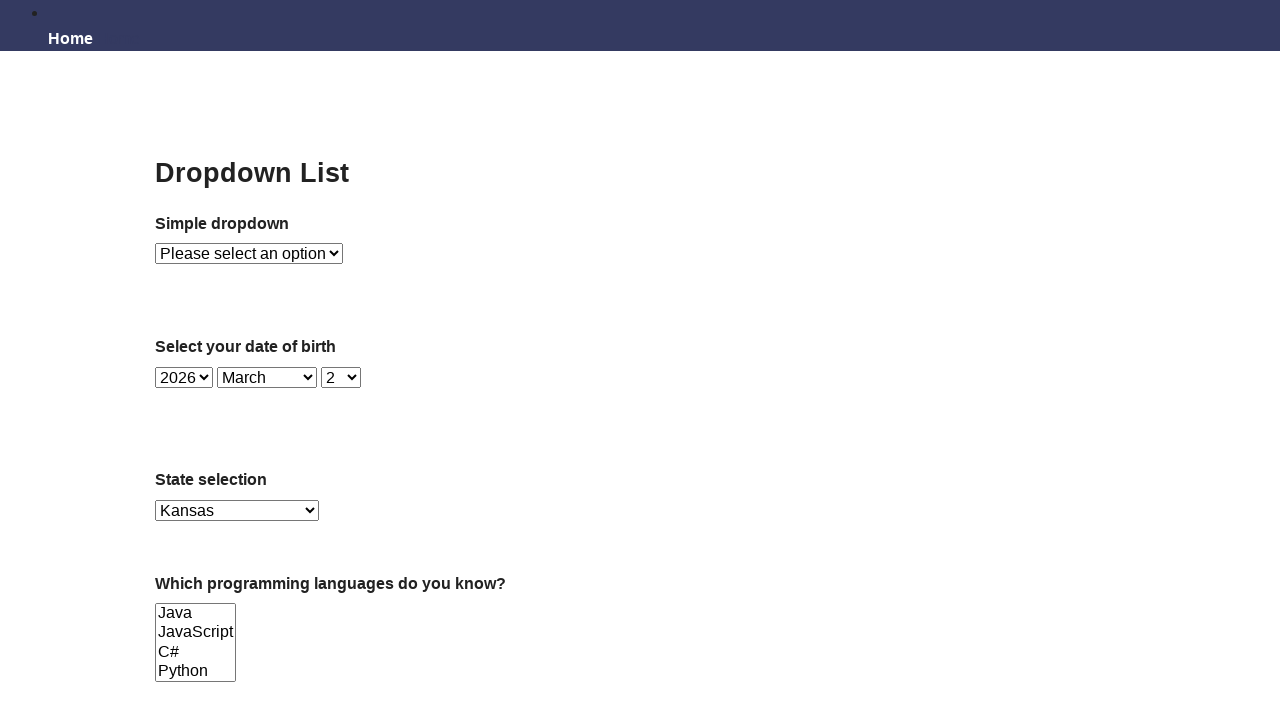

Waited 1 second after selecting Kansas
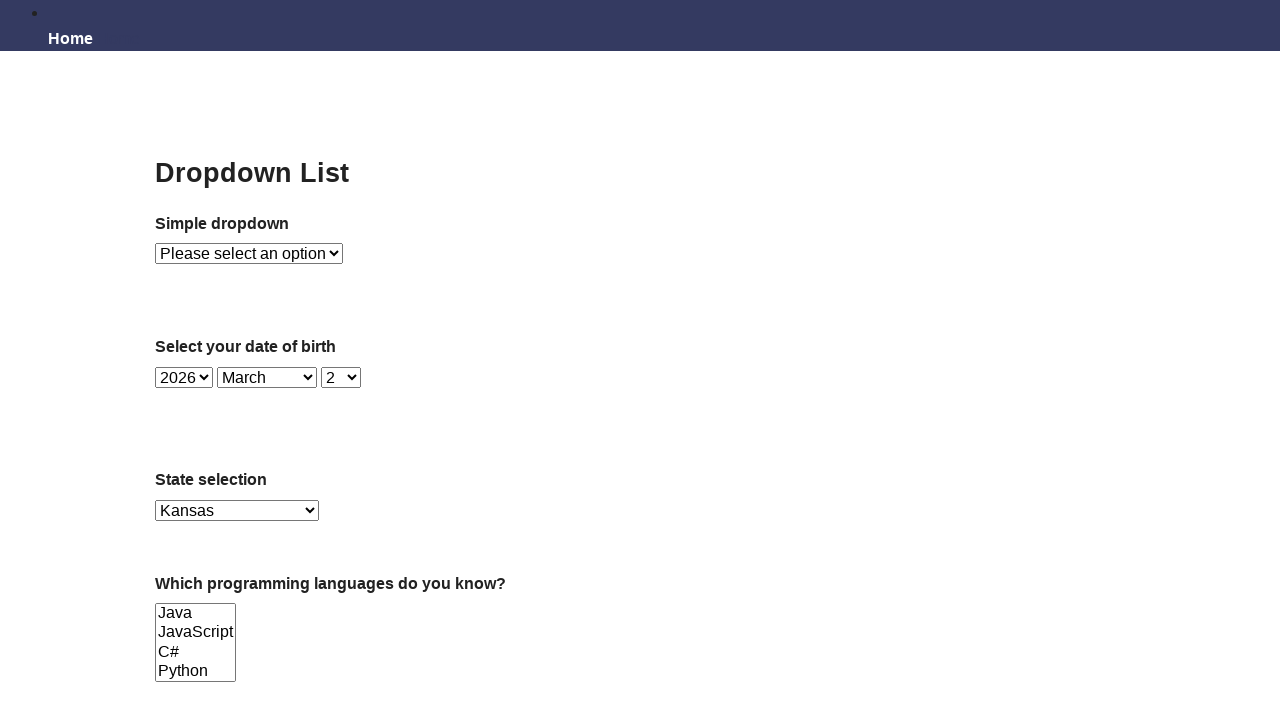

Selected dropdown option: Kentucky on select#state
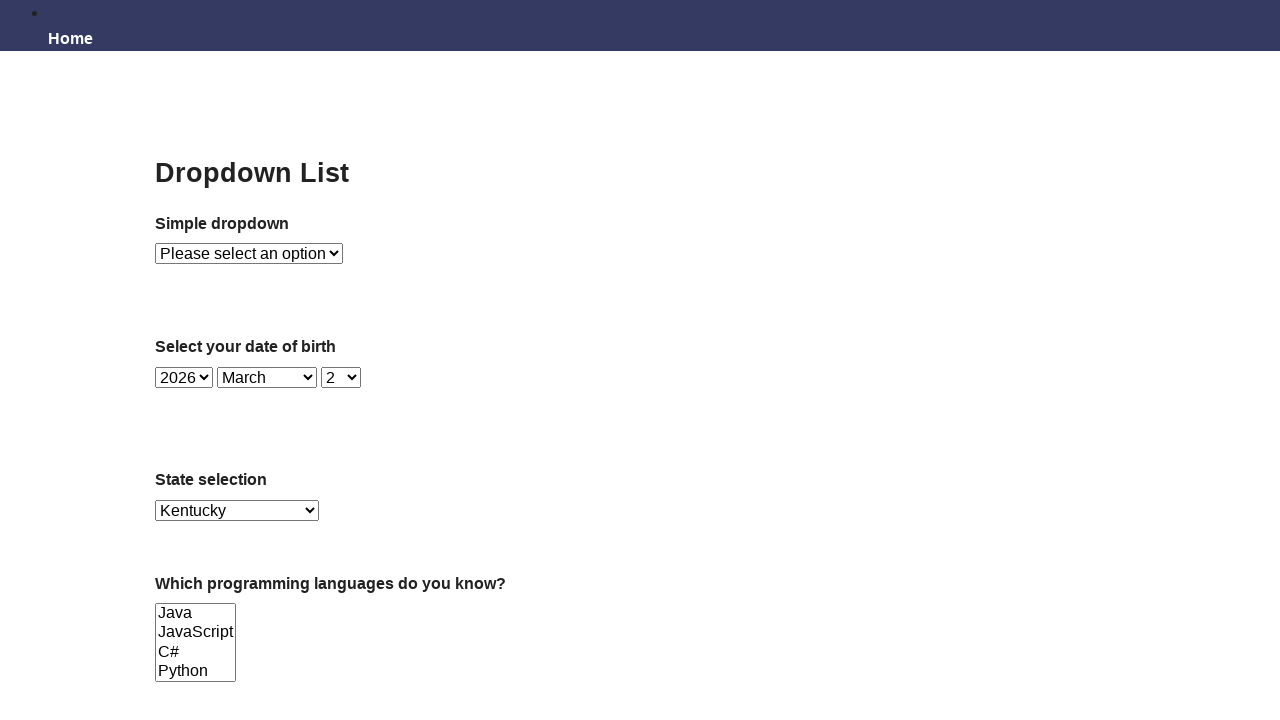

Waited 1 second after selecting Kentucky
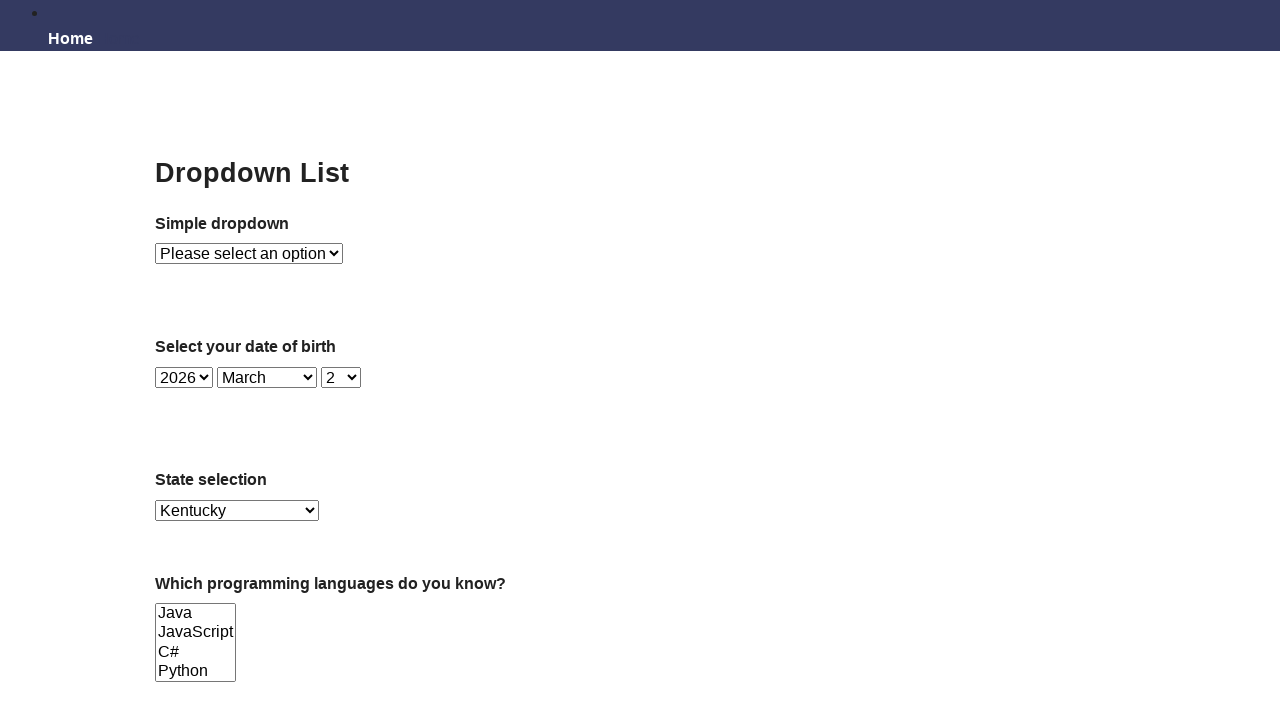

Selected dropdown option: Louisiana on select#state
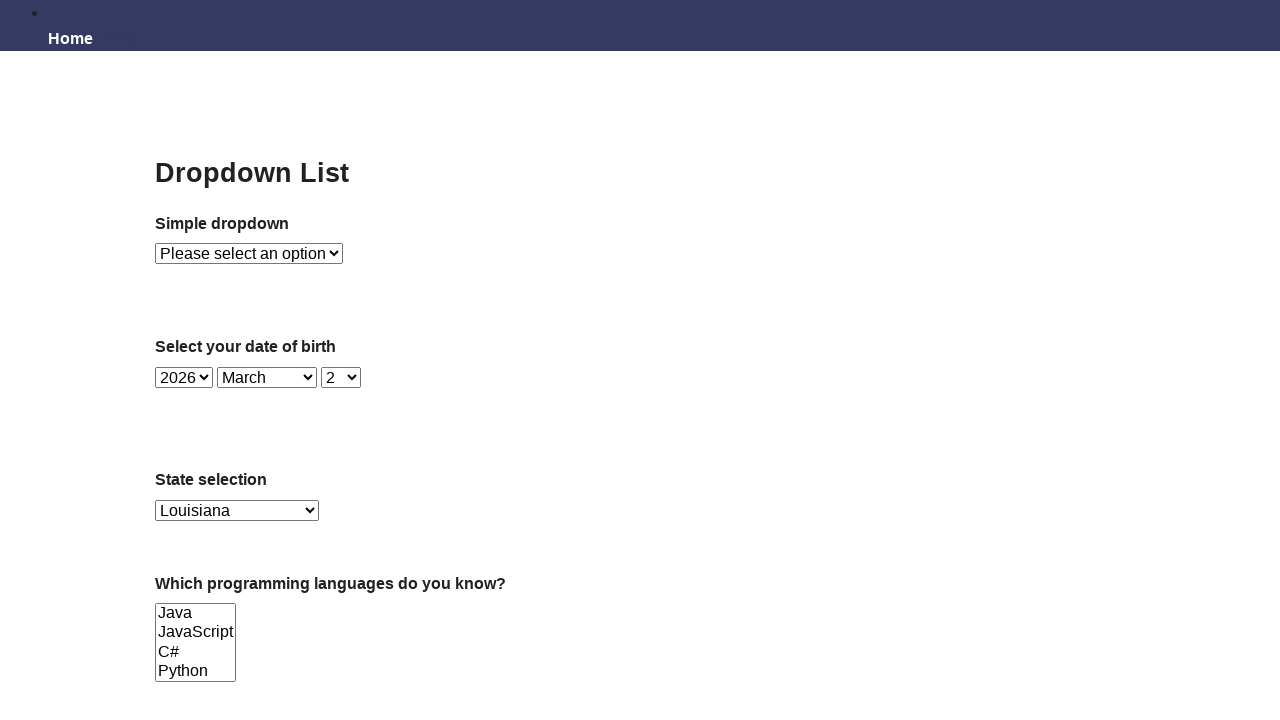

Waited 1 second after selecting Louisiana
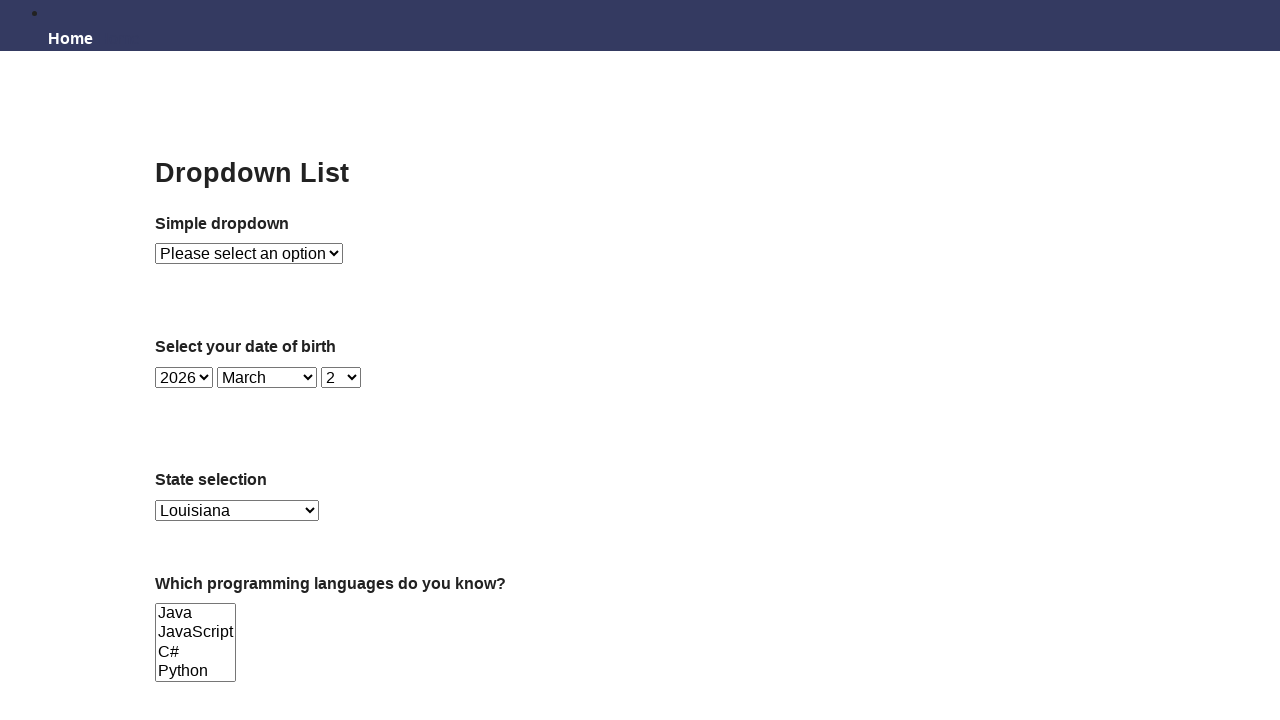

Selected dropdown option: Maine on select#state
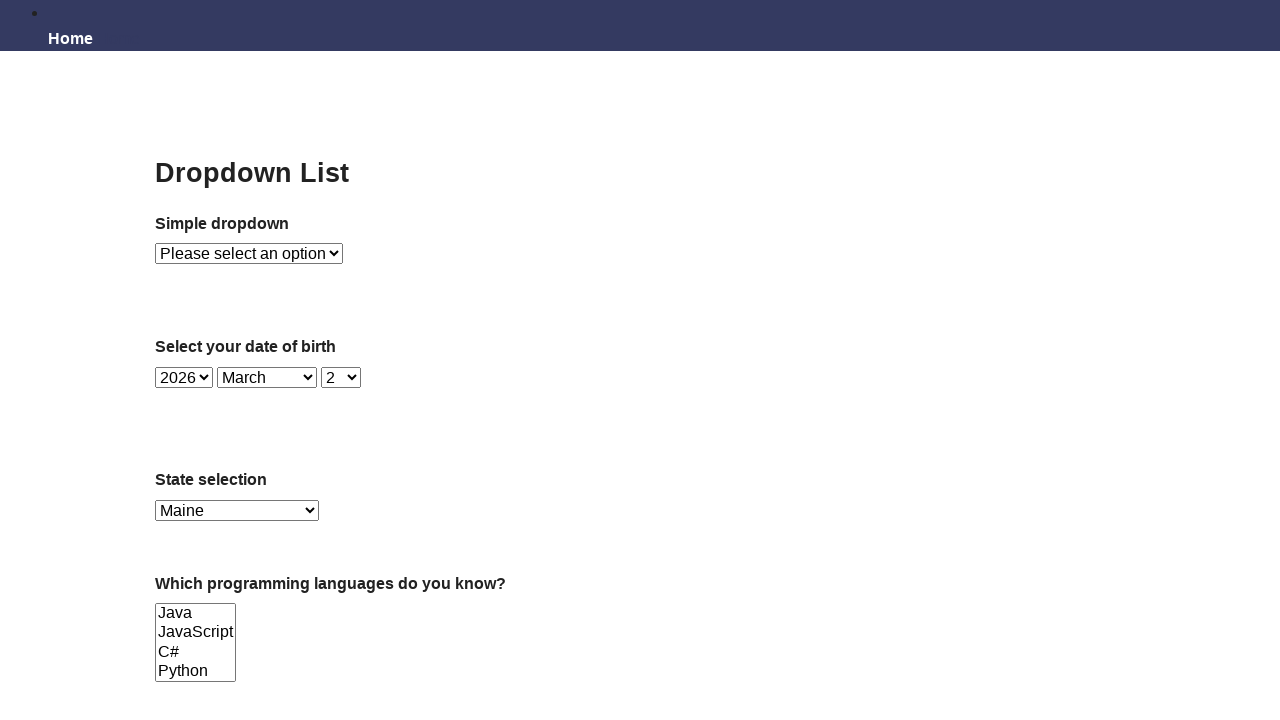

Waited 1 second after selecting Maine
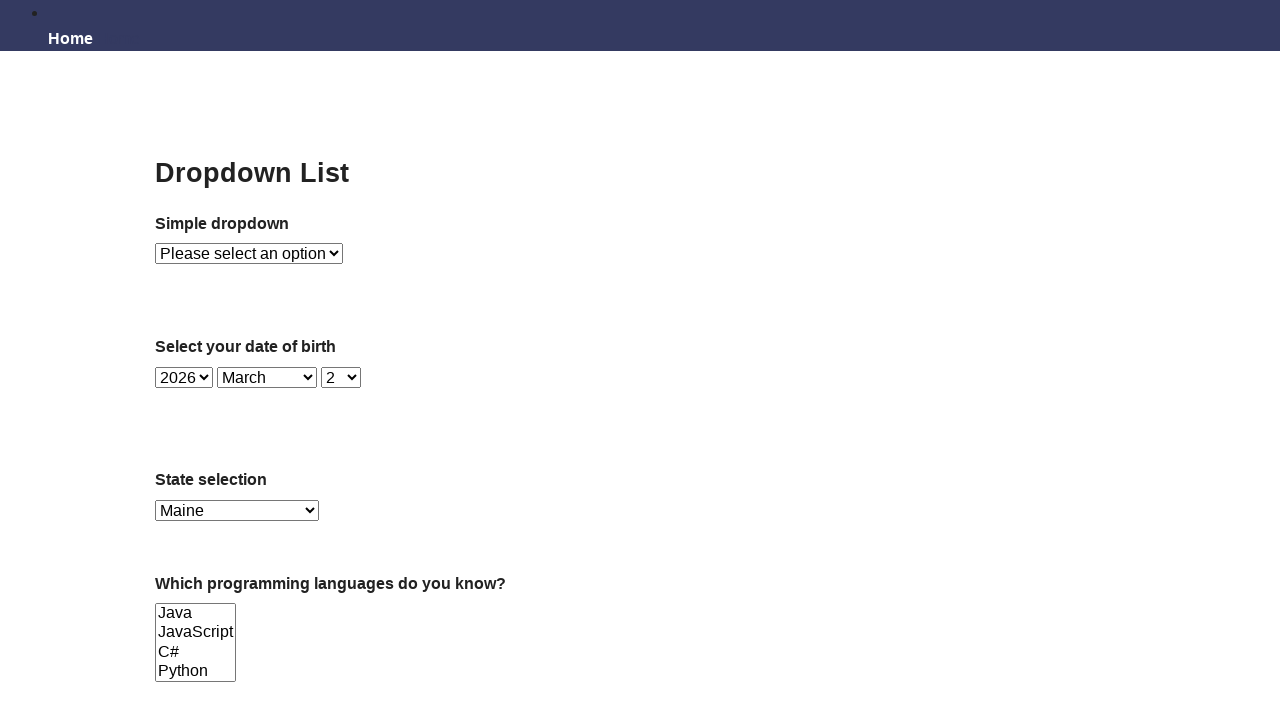

Selected dropdown option: Maryland on select#state
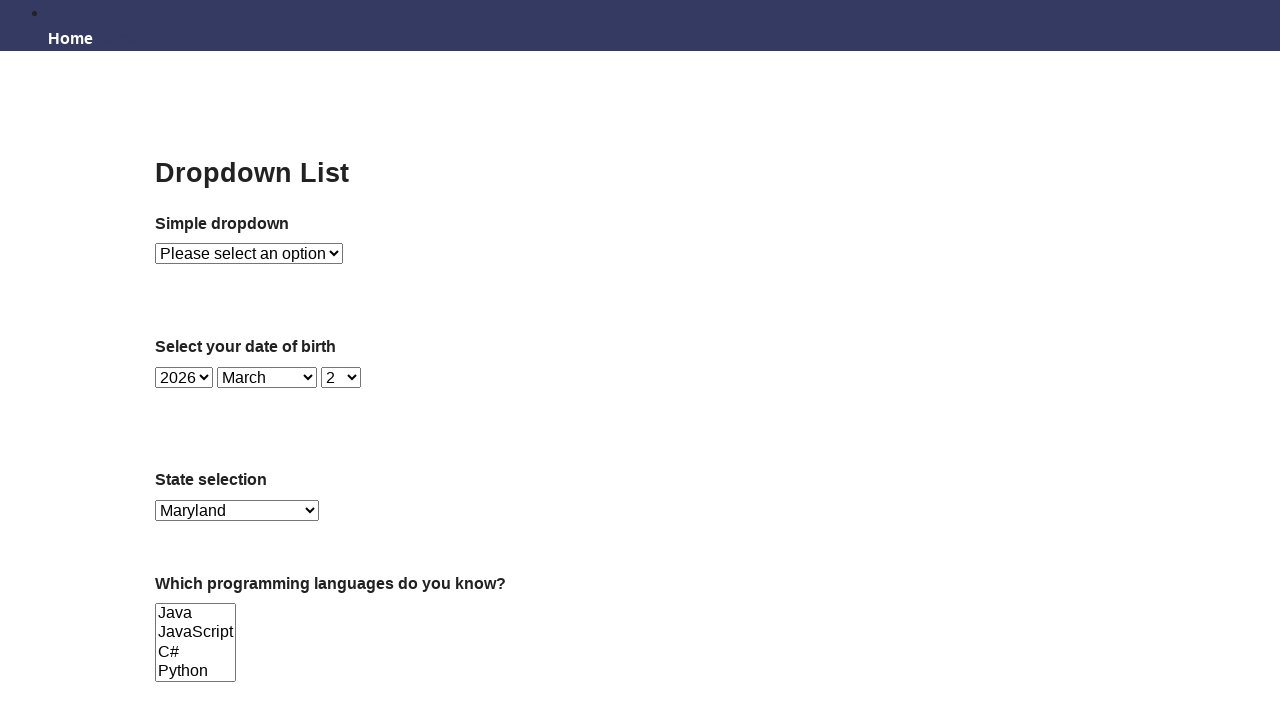

Waited 1 second after selecting Maryland
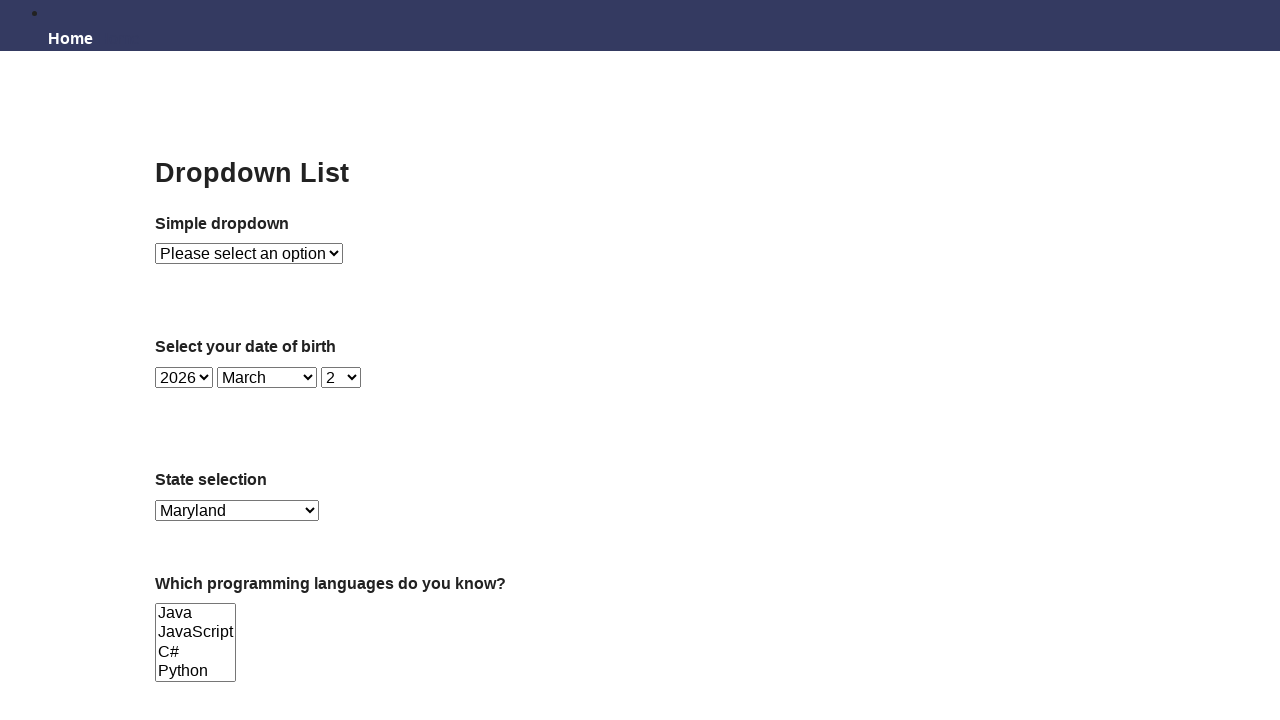

Selected dropdown option: Massachusetts on select#state
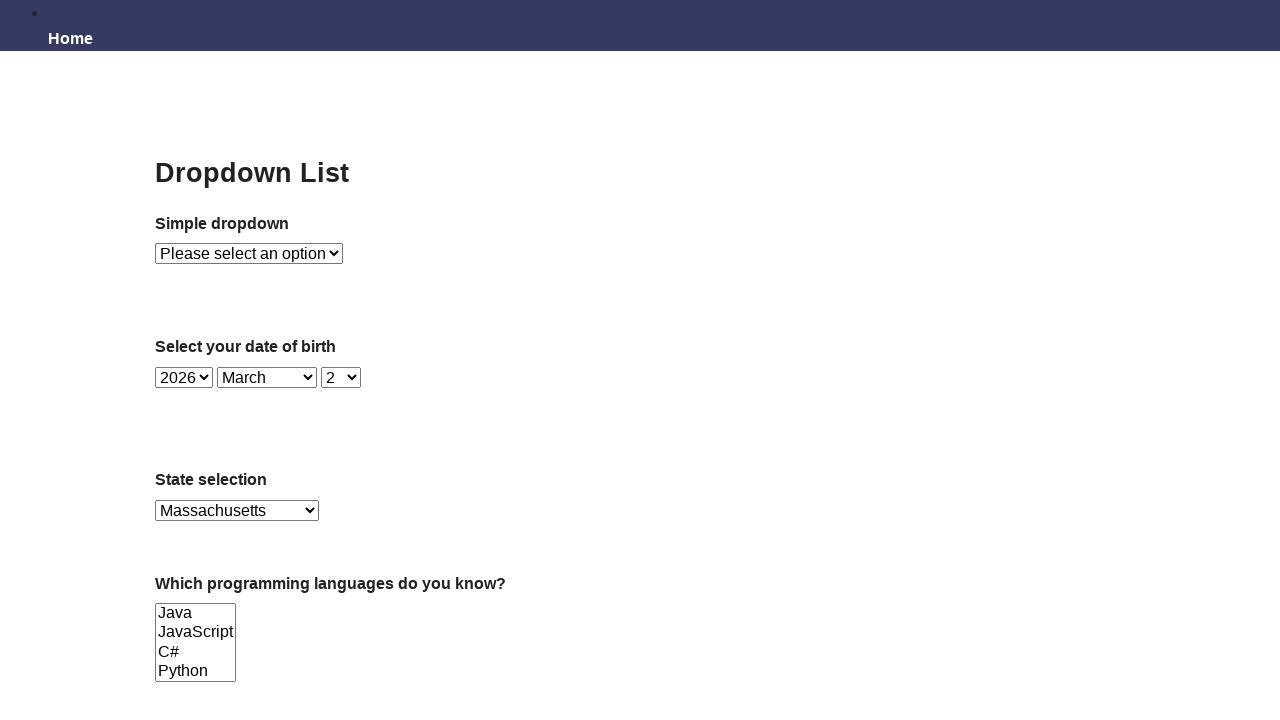

Waited 1 second after selecting Massachusetts
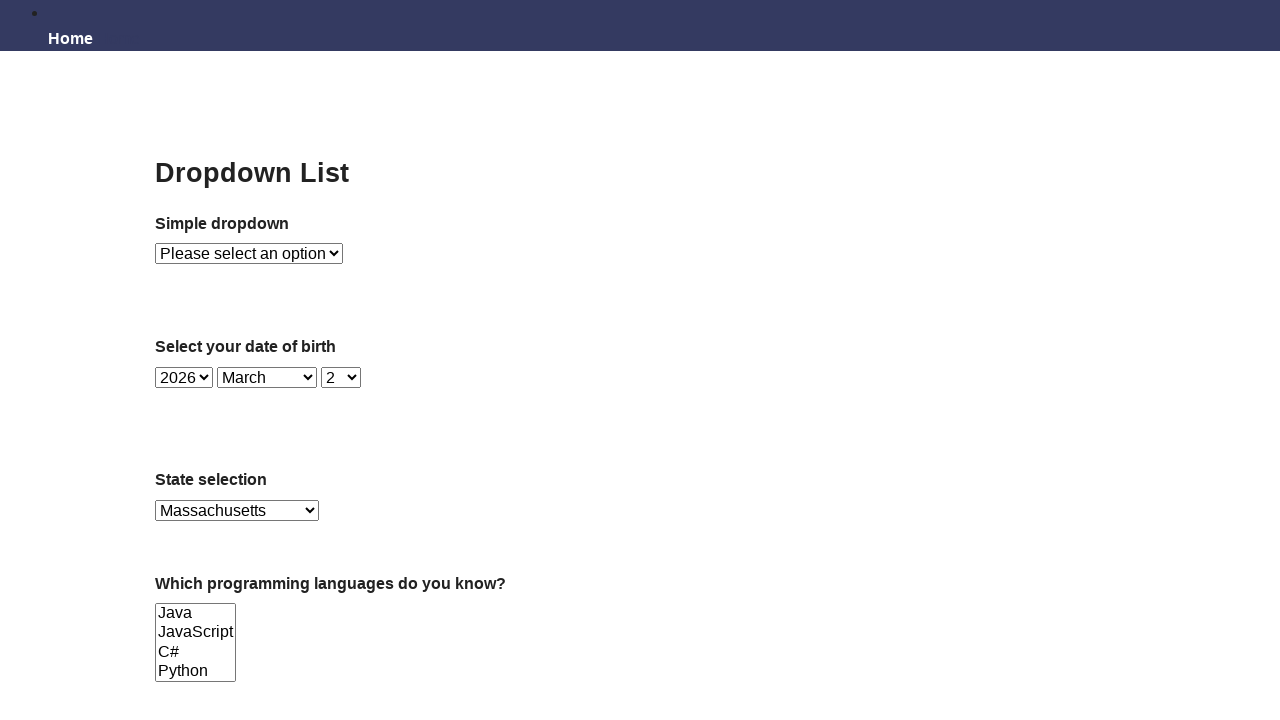

Selected dropdown option: Michigan on select#state
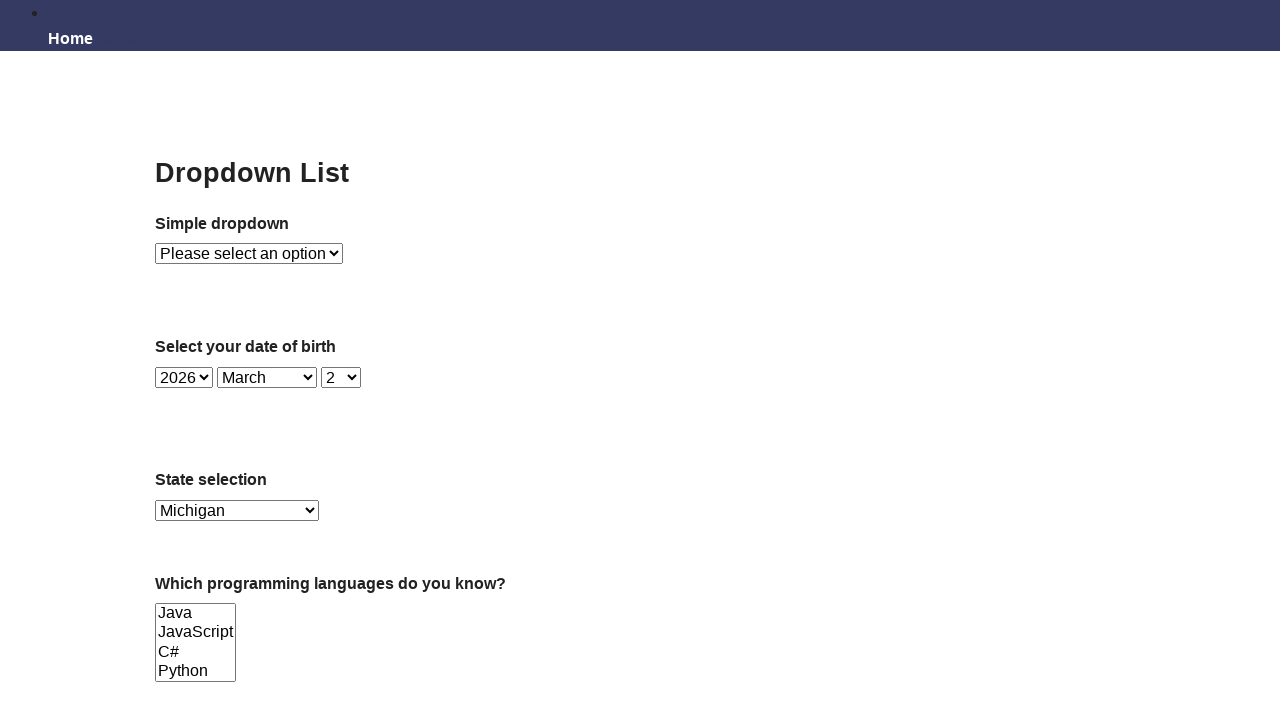

Waited 1 second after selecting Michigan
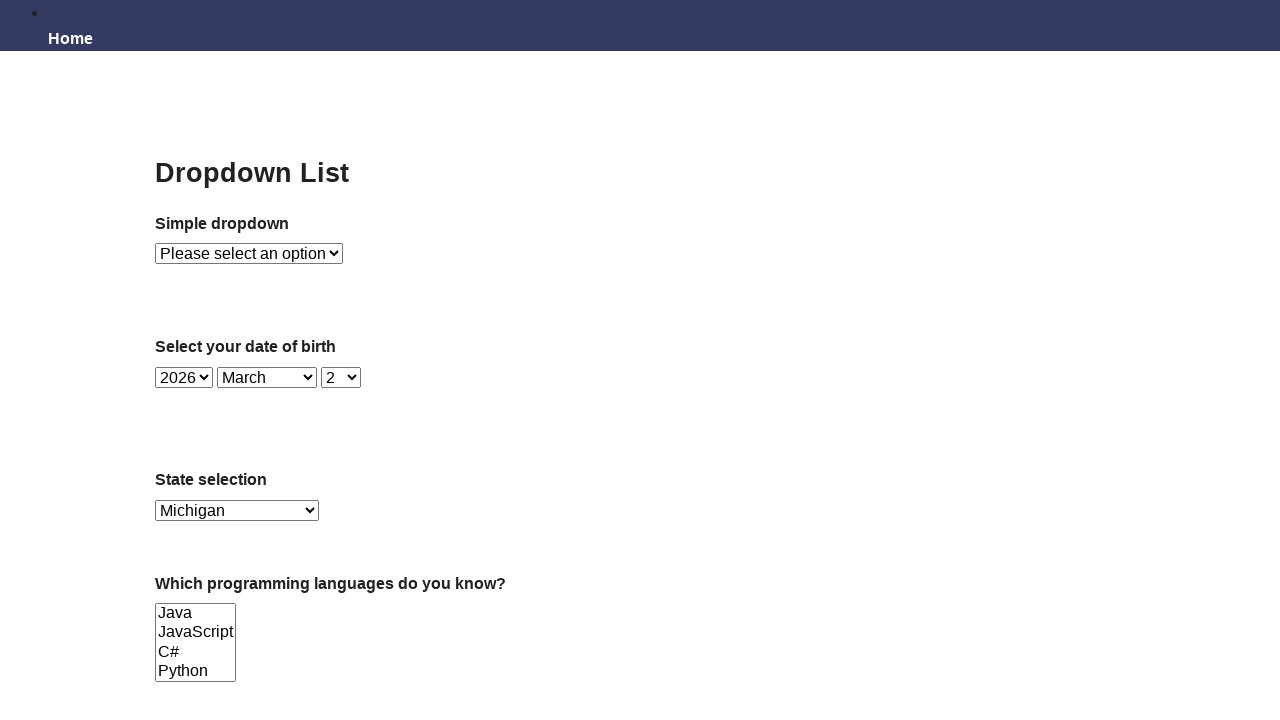

Selected dropdown option: Minnesota on select#state
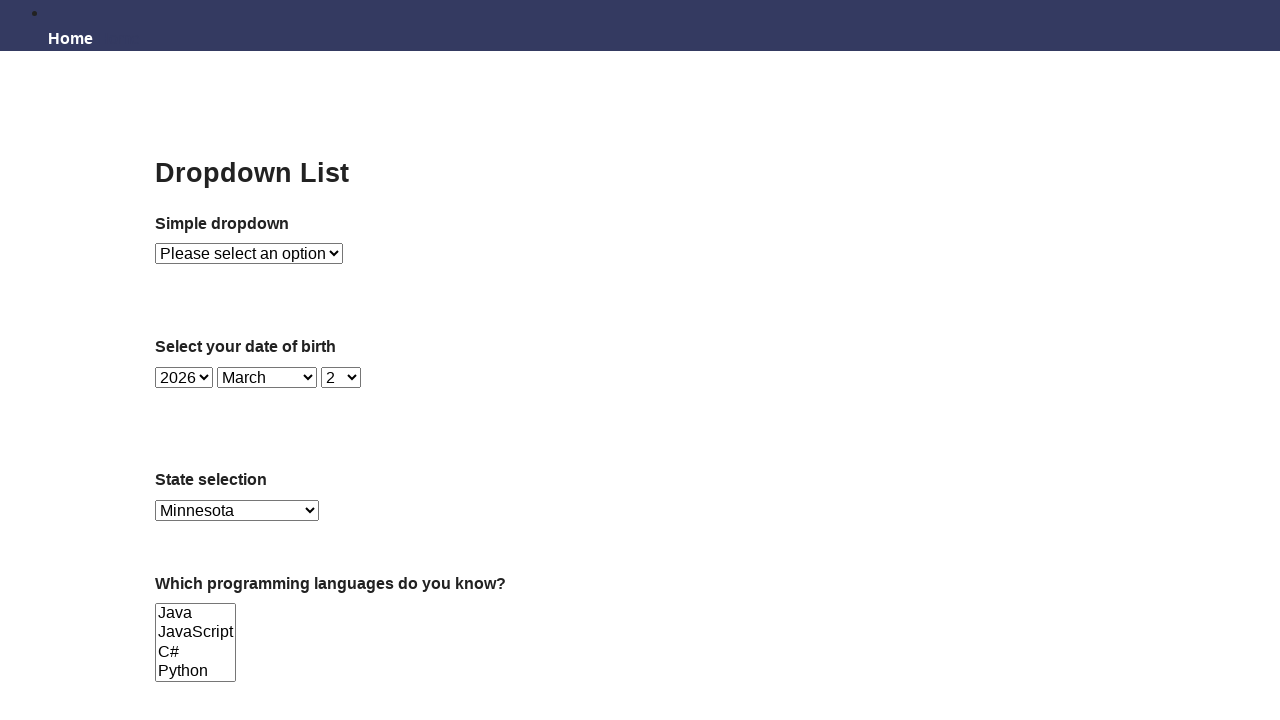

Waited 1 second after selecting Minnesota
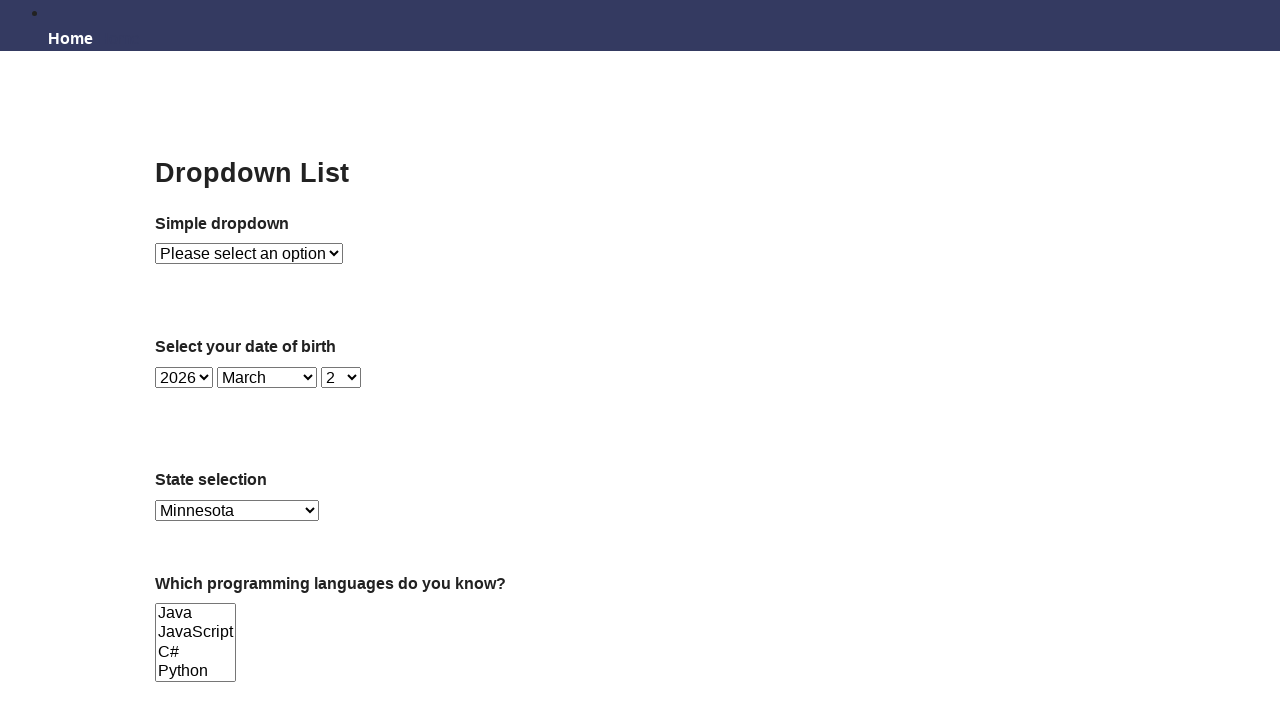

Selected dropdown option: Mississippi on select#state
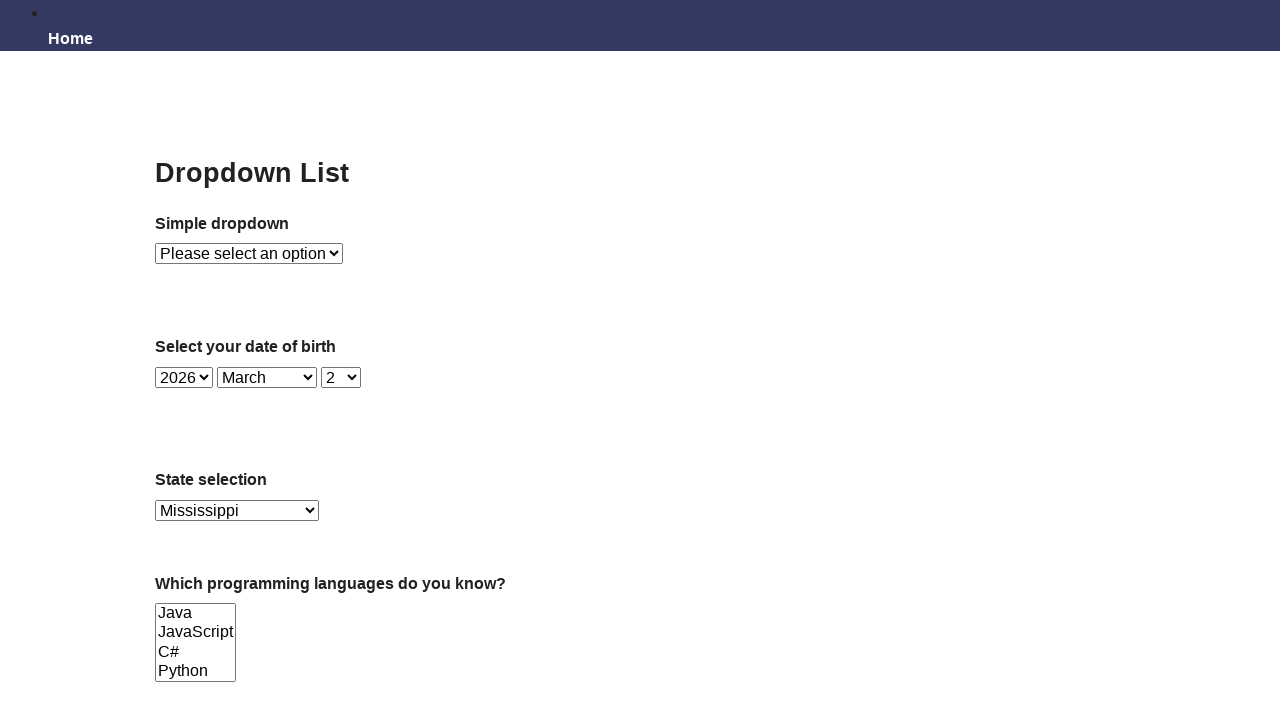

Waited 1 second after selecting Mississippi
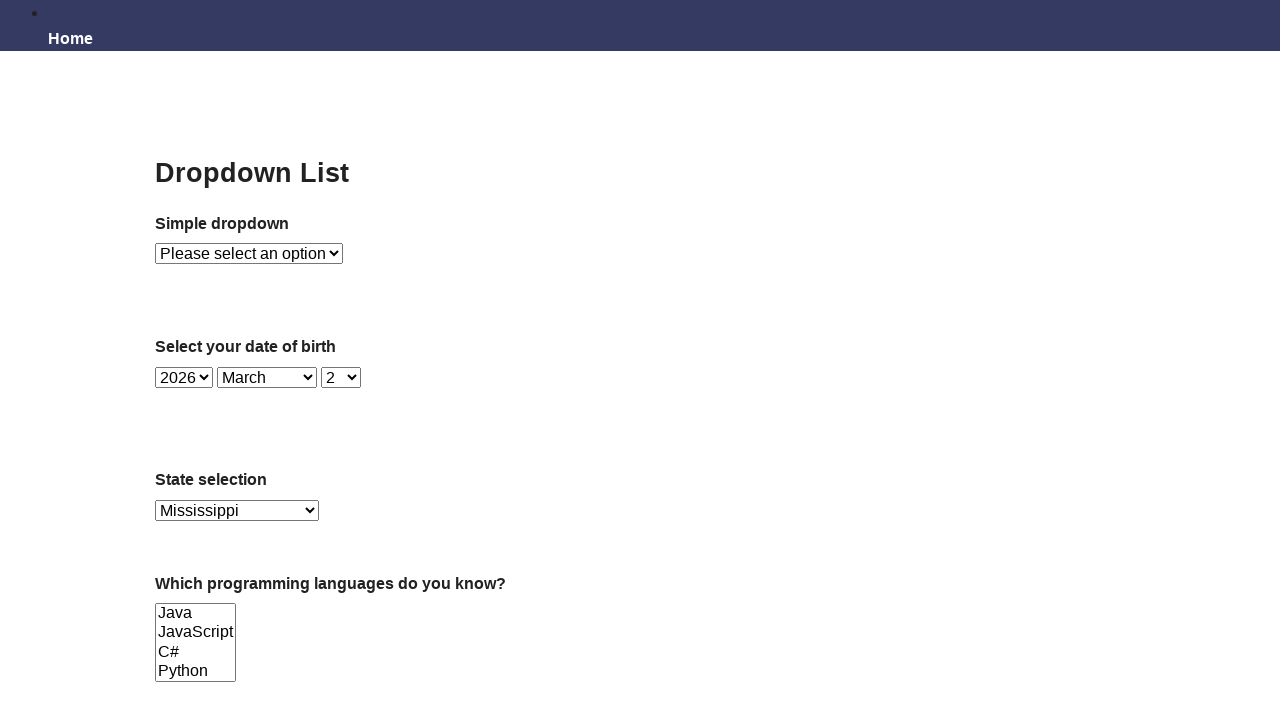

Selected dropdown option: Missouri on select#state
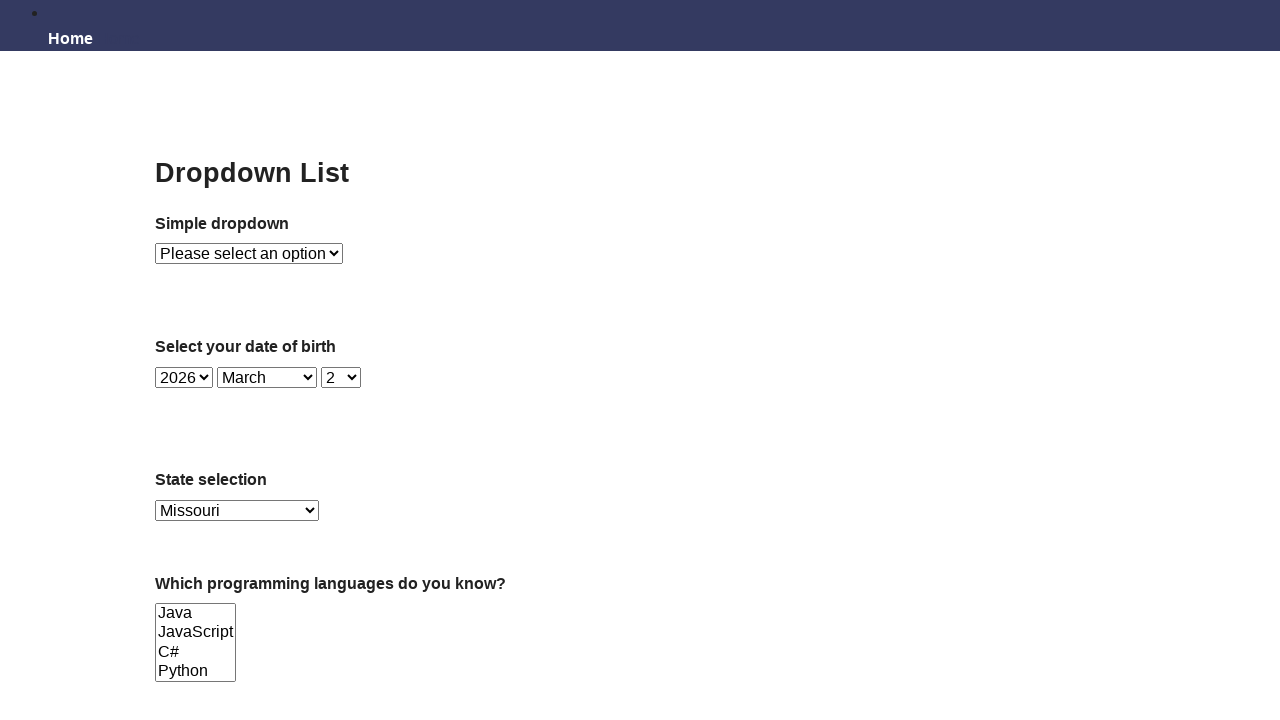

Waited 1 second after selecting Missouri
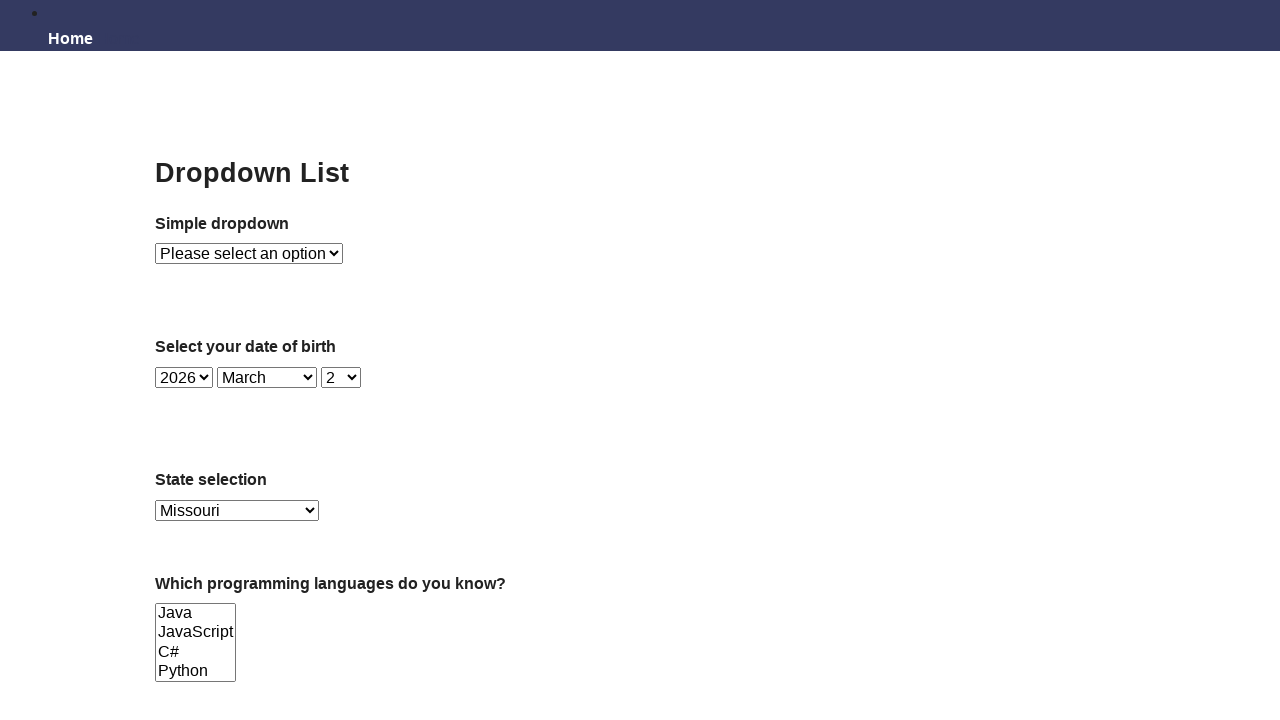

Selected dropdown option: Montana on select#state
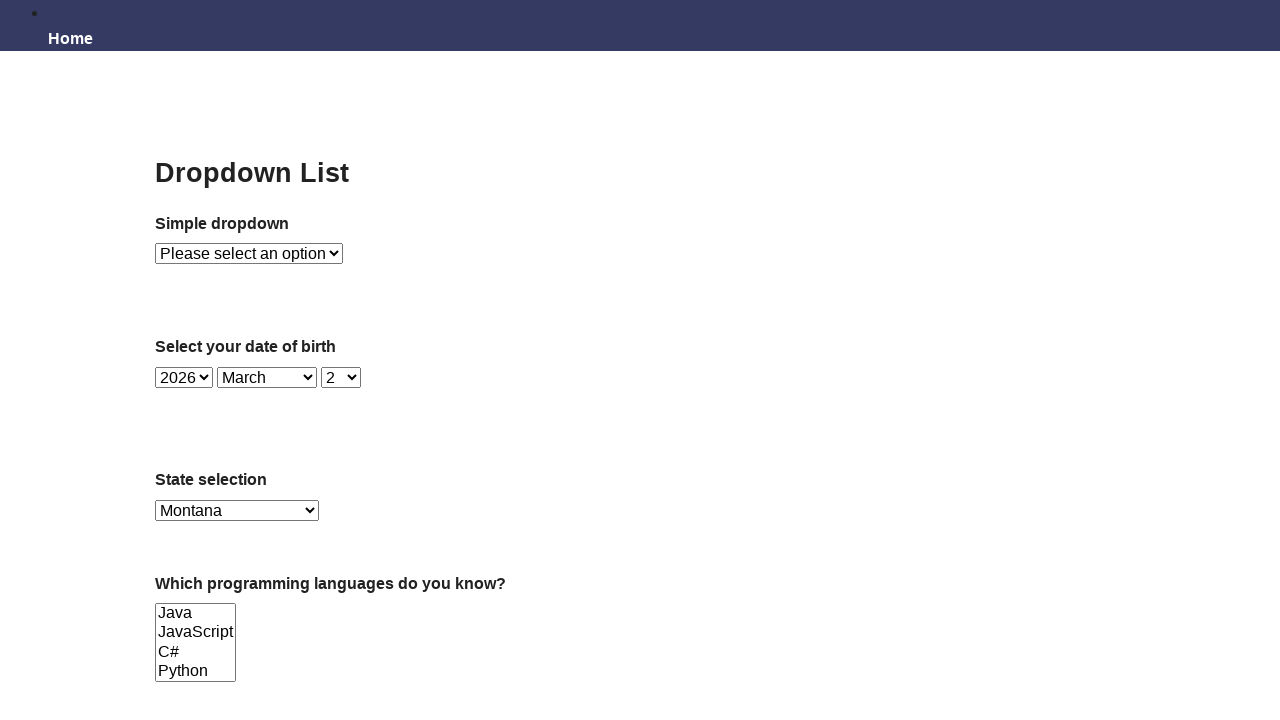

Waited 1 second after selecting Montana
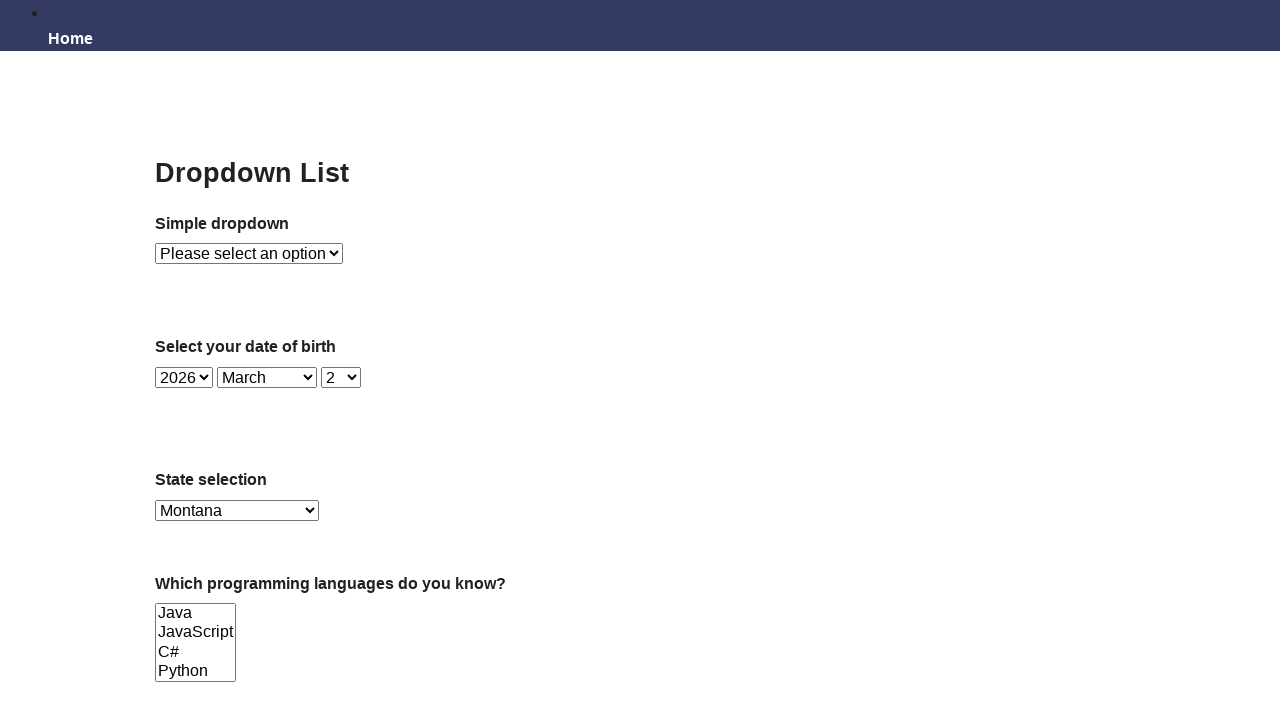

Selected dropdown option: Nebraska on select#state
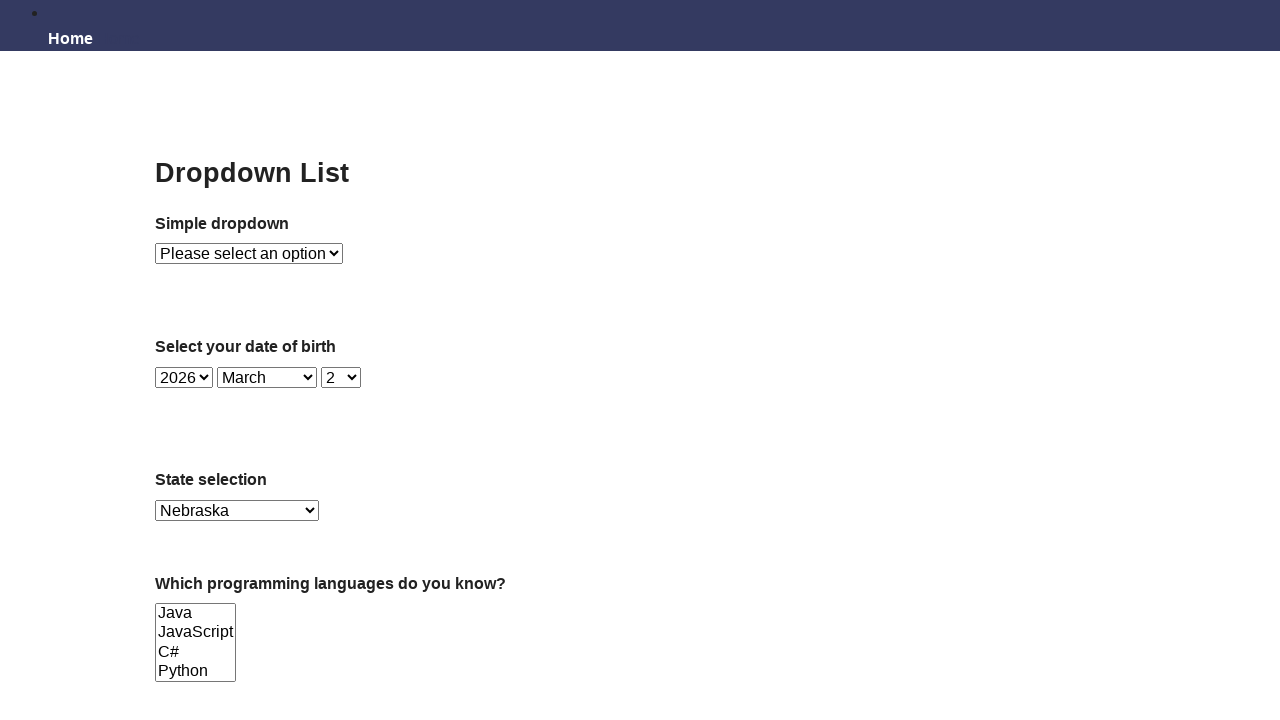

Waited 1 second after selecting Nebraska
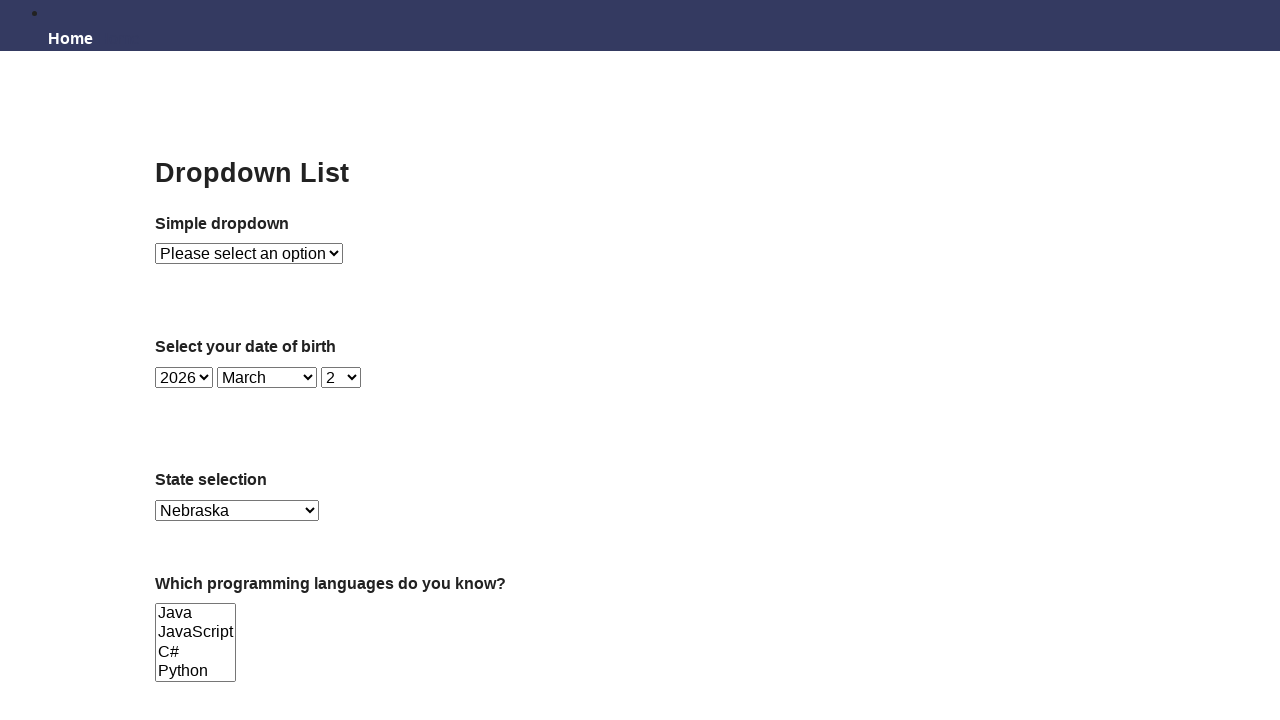

Selected dropdown option: Nevada on select#state
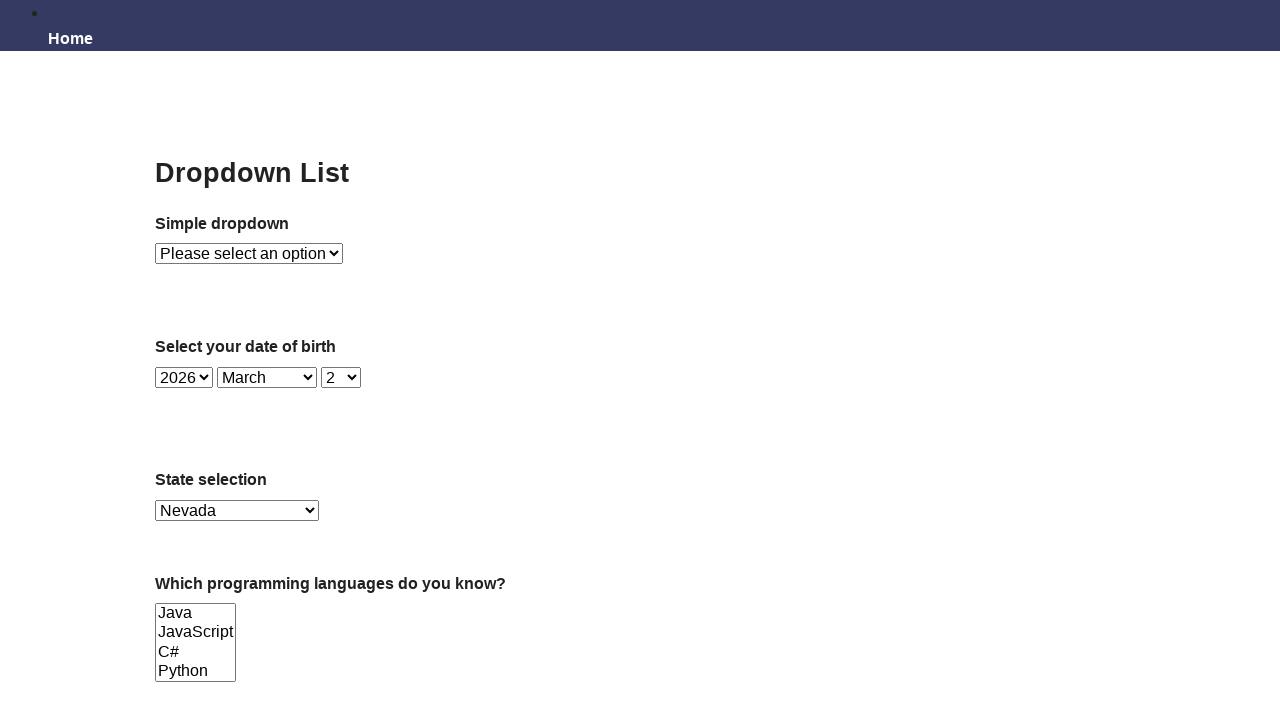

Waited 1 second after selecting Nevada
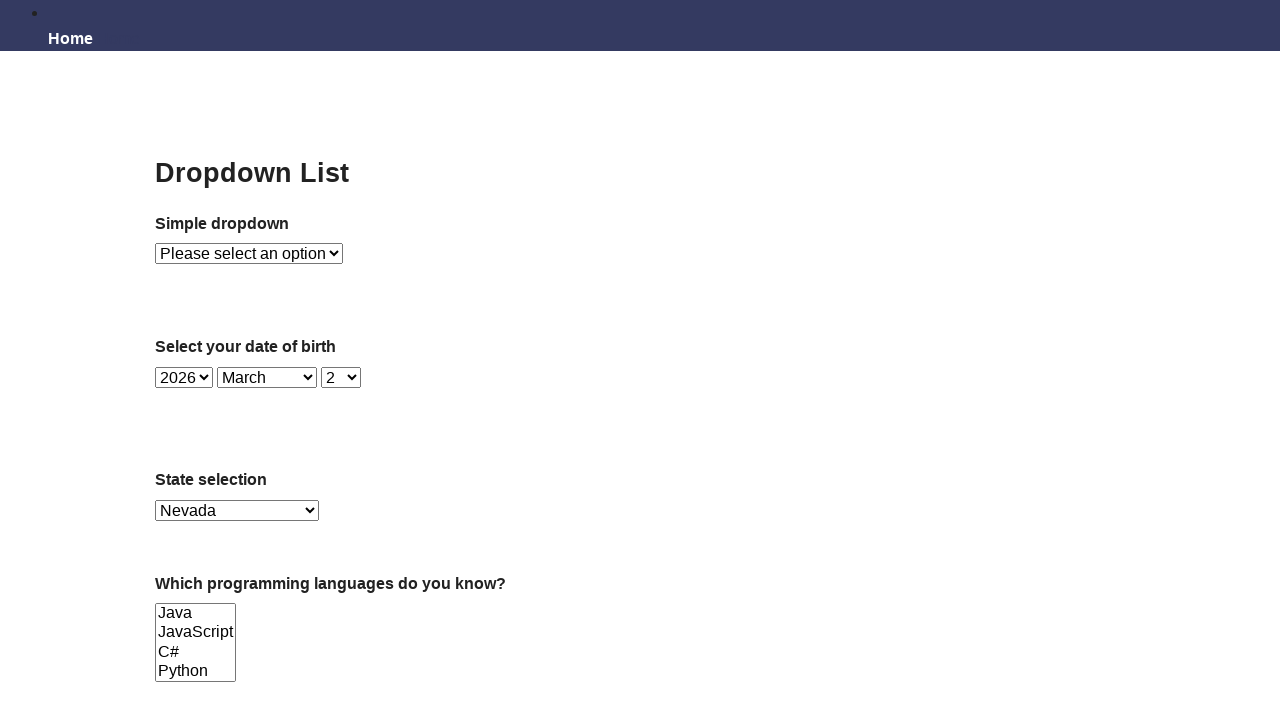

Selected dropdown option: New Hampshire on select#state
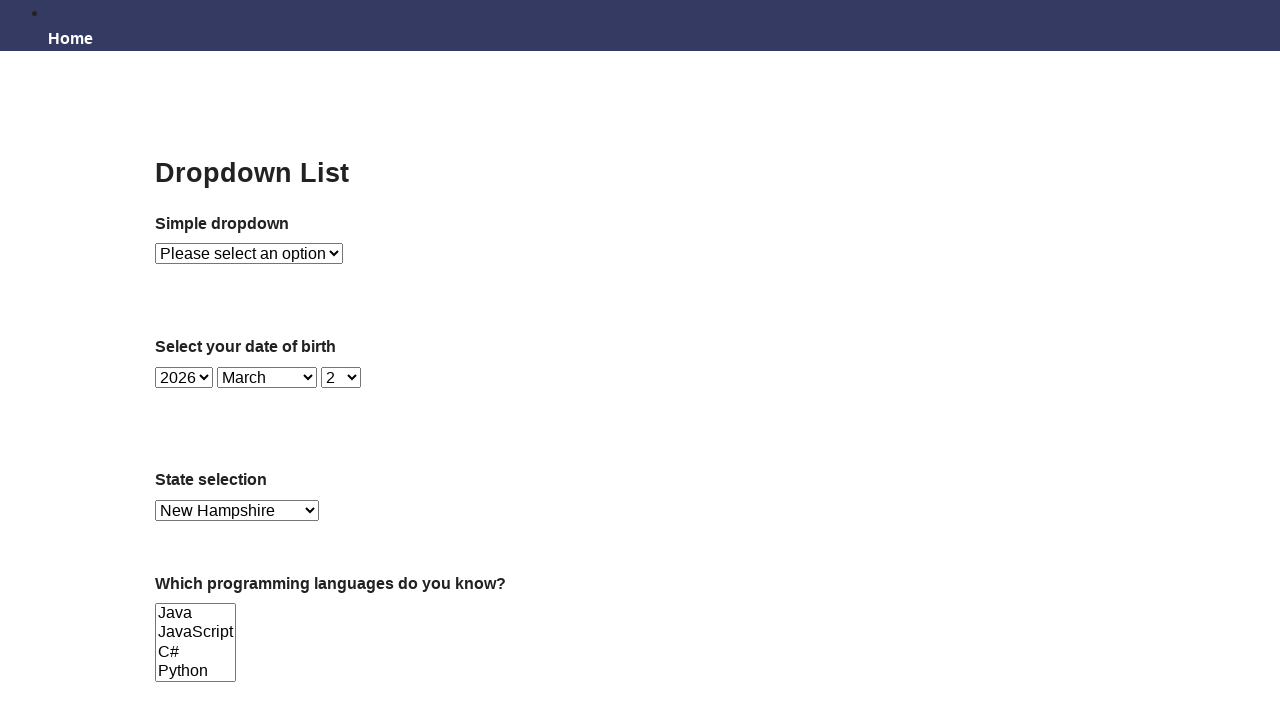

Waited 1 second after selecting New Hampshire
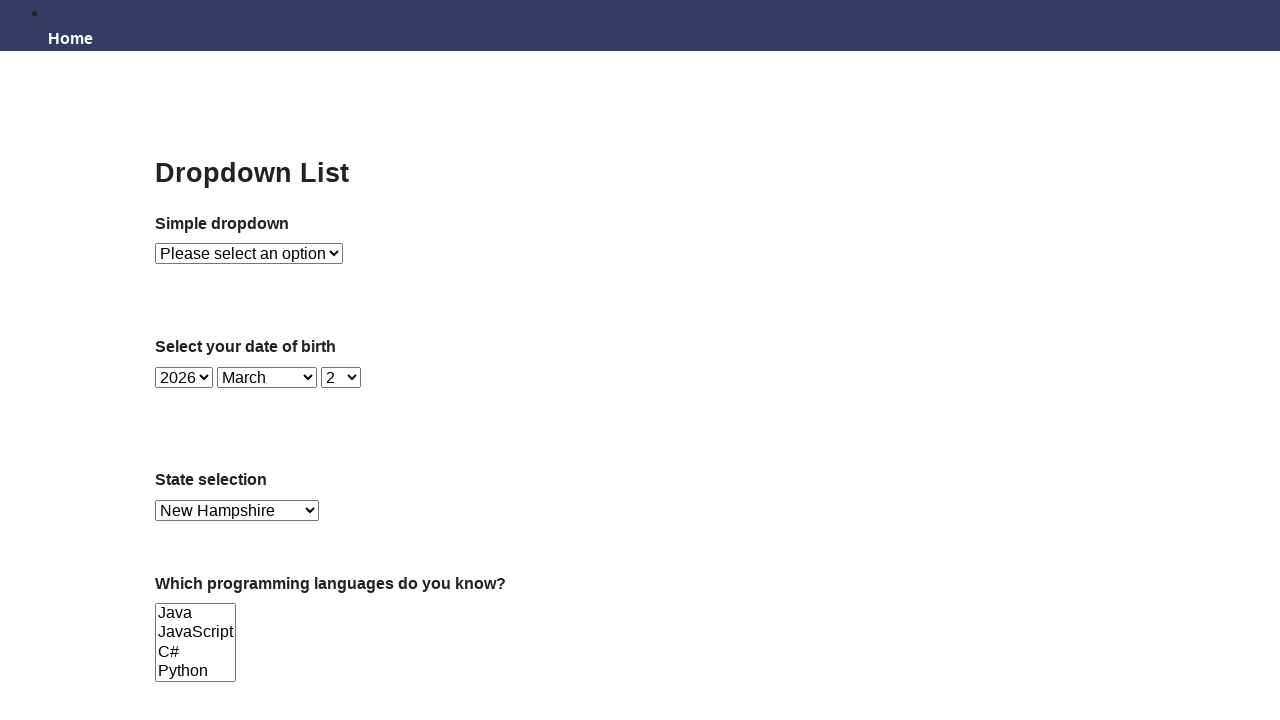

Selected dropdown option: New Jersey on select#state
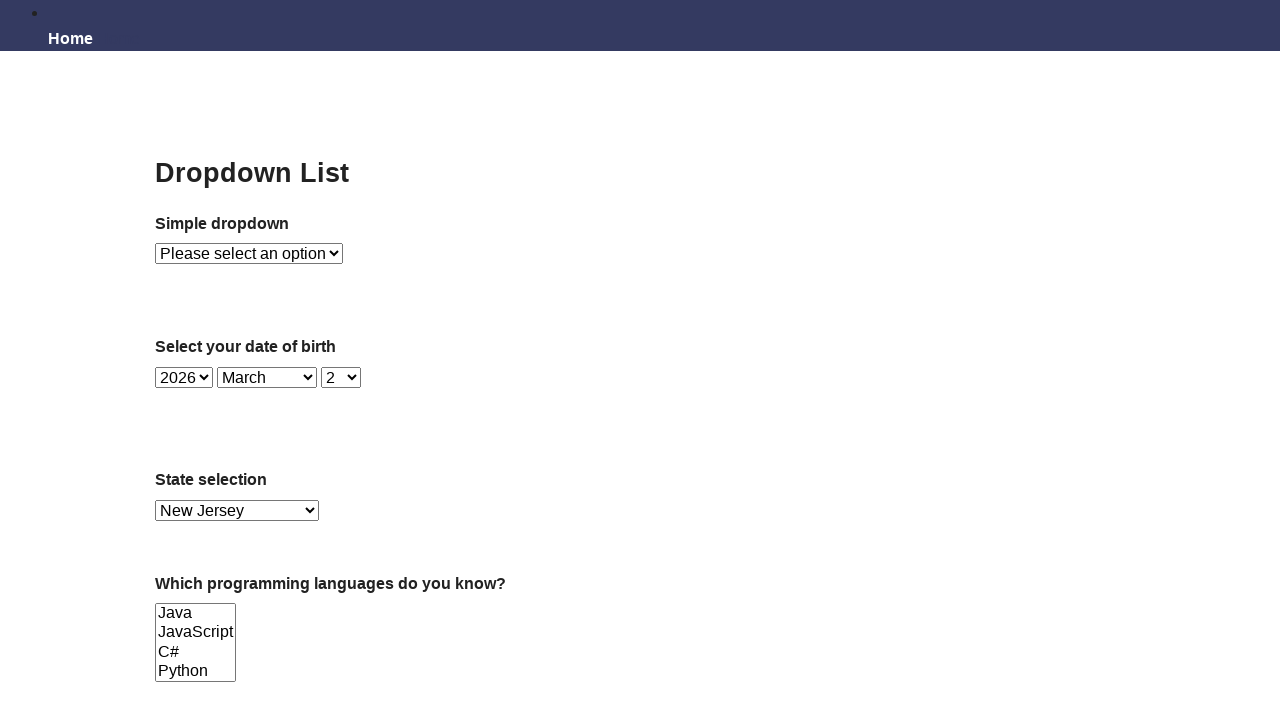

Waited 1 second after selecting New Jersey
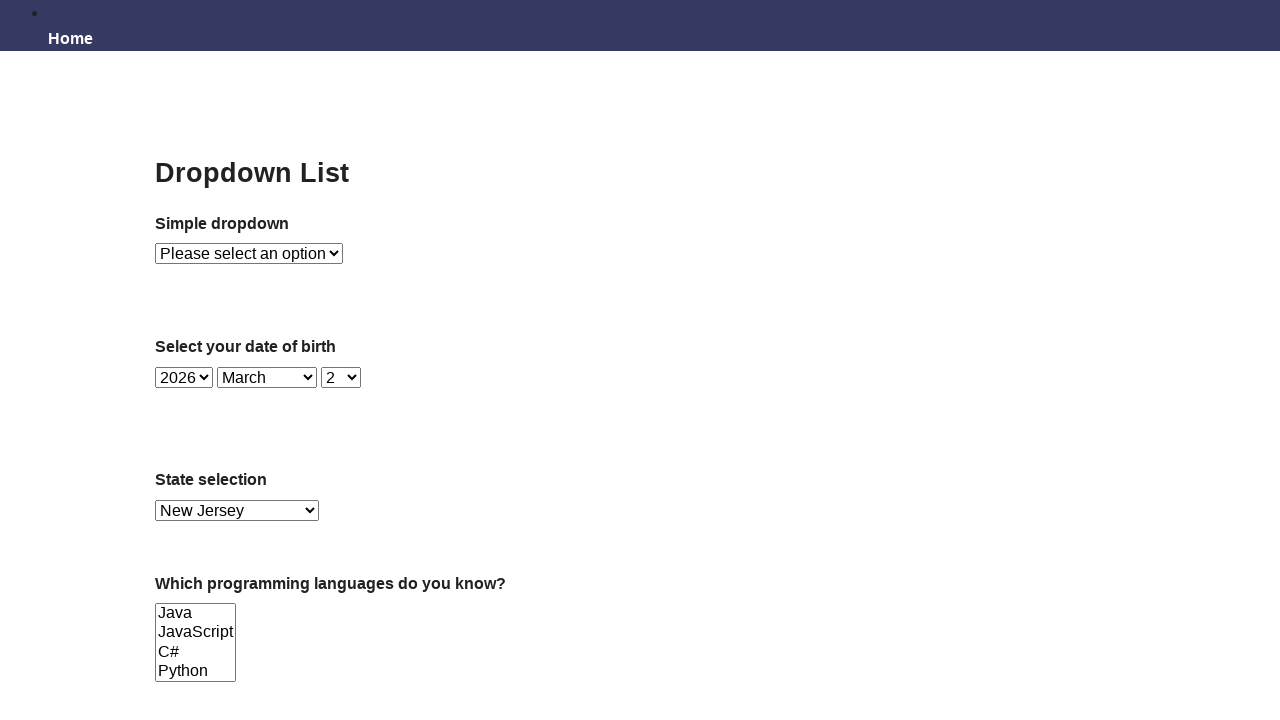

Selected dropdown option: New Mexico on select#state
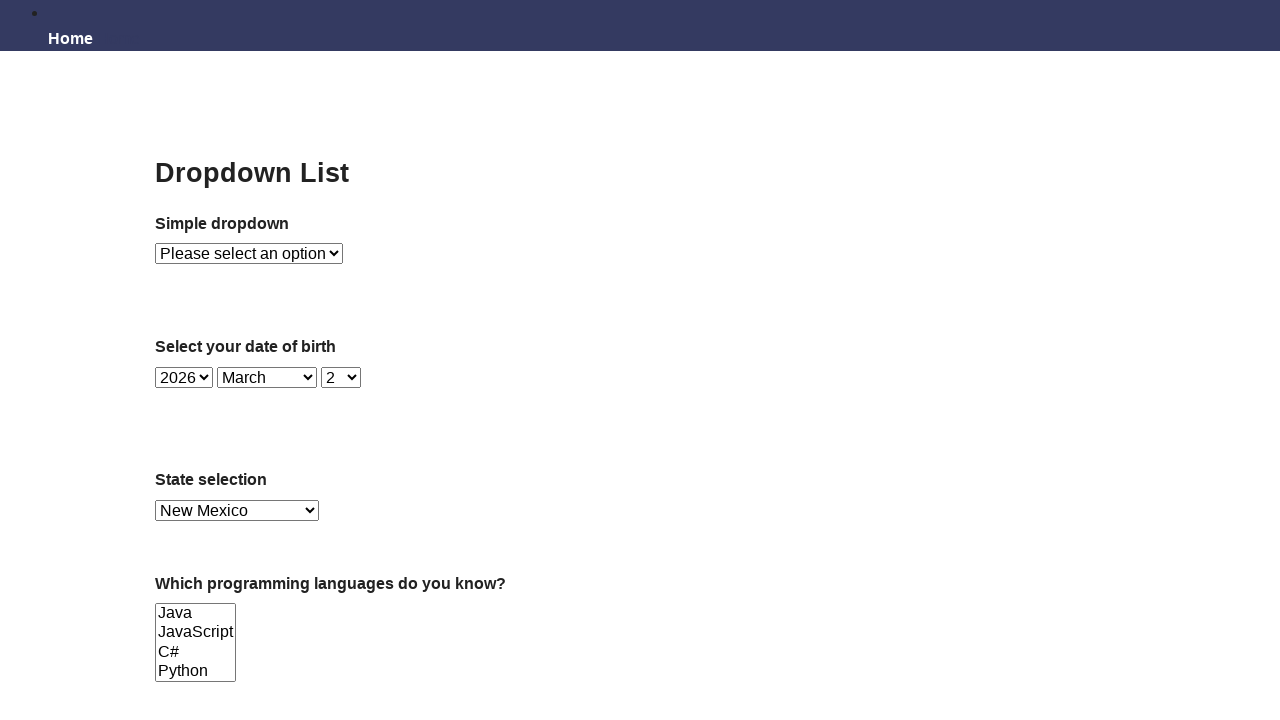

Waited 1 second after selecting New Mexico
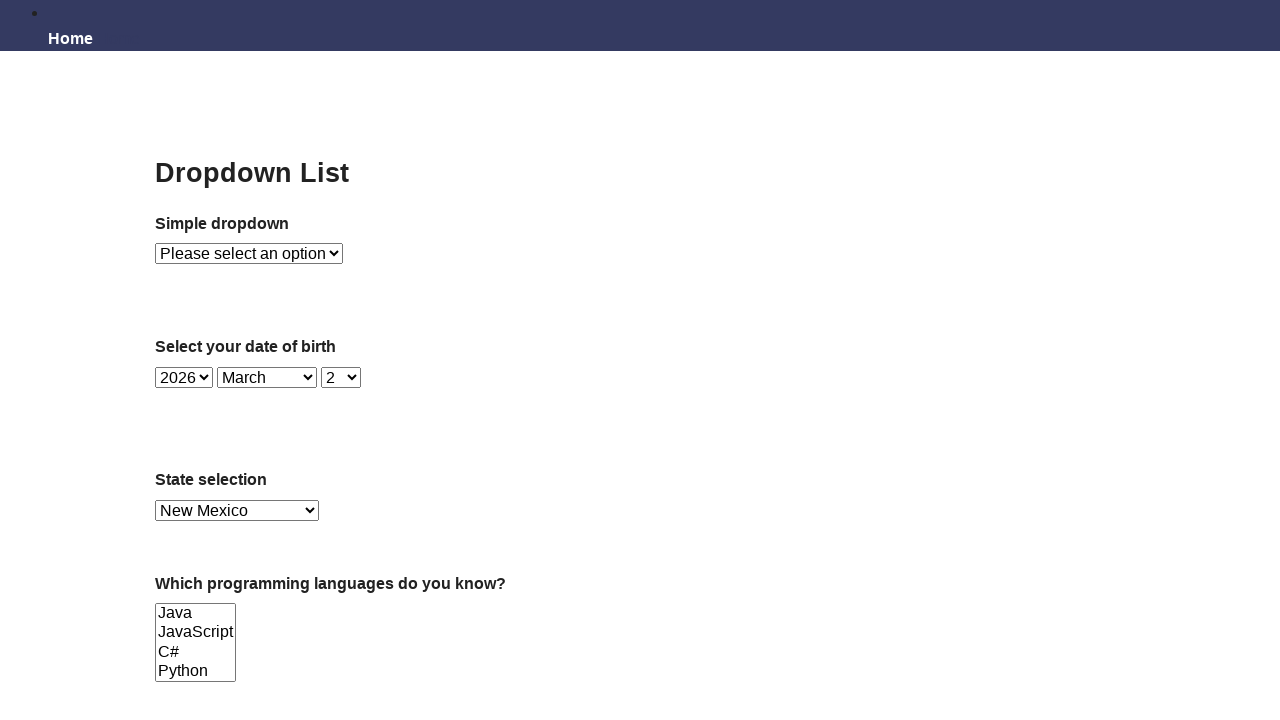

Selected dropdown option: New York on select#state
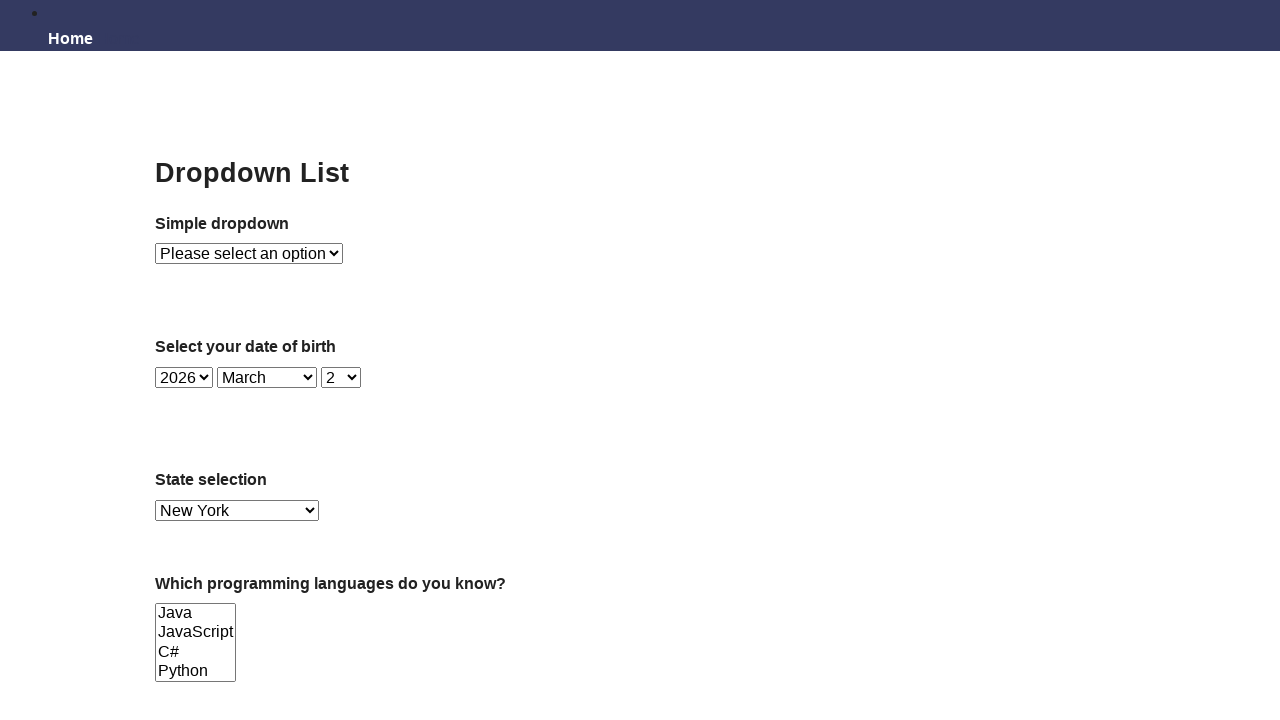

Waited 1 second after selecting New York
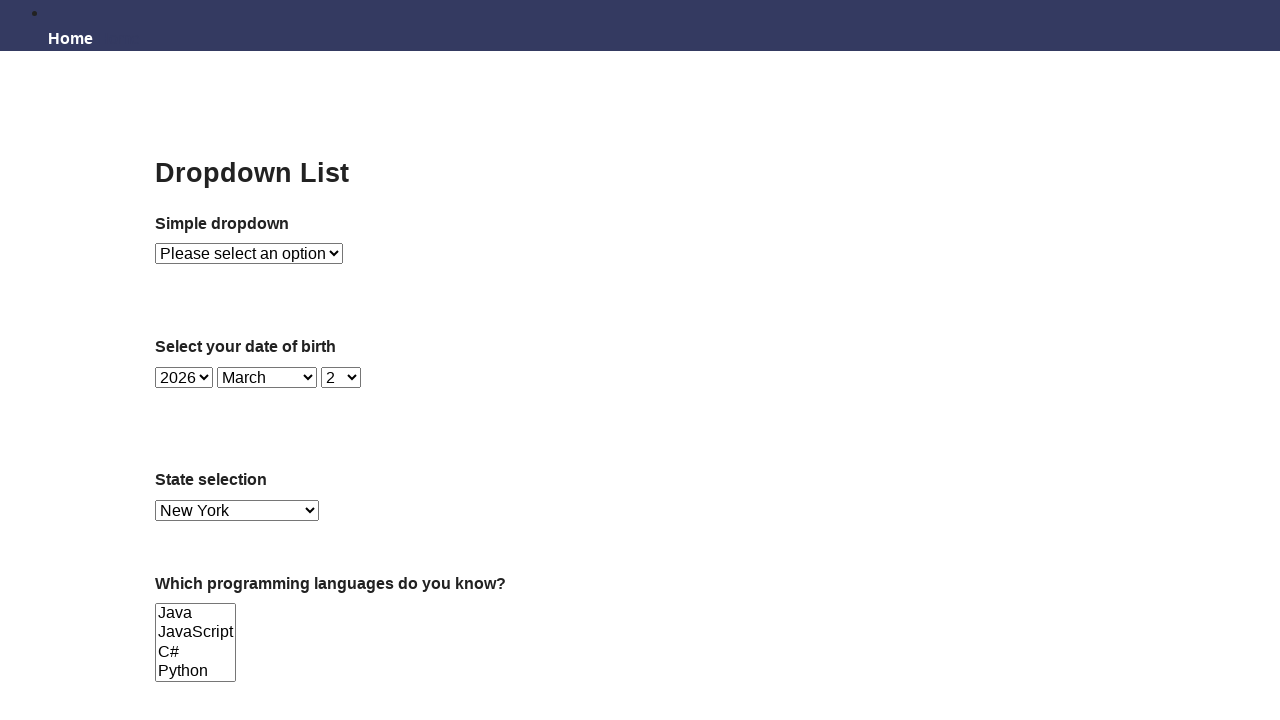

Selected dropdown option: North Carolina on select#state
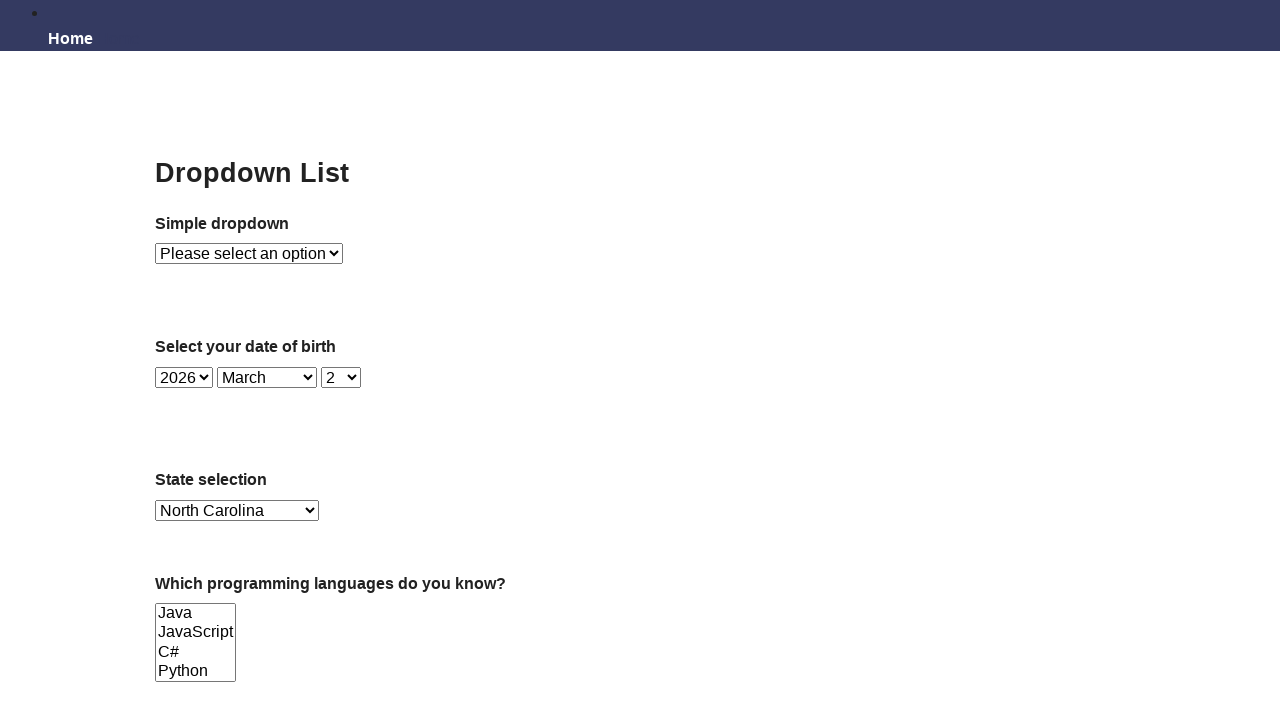

Waited 1 second after selecting North Carolina
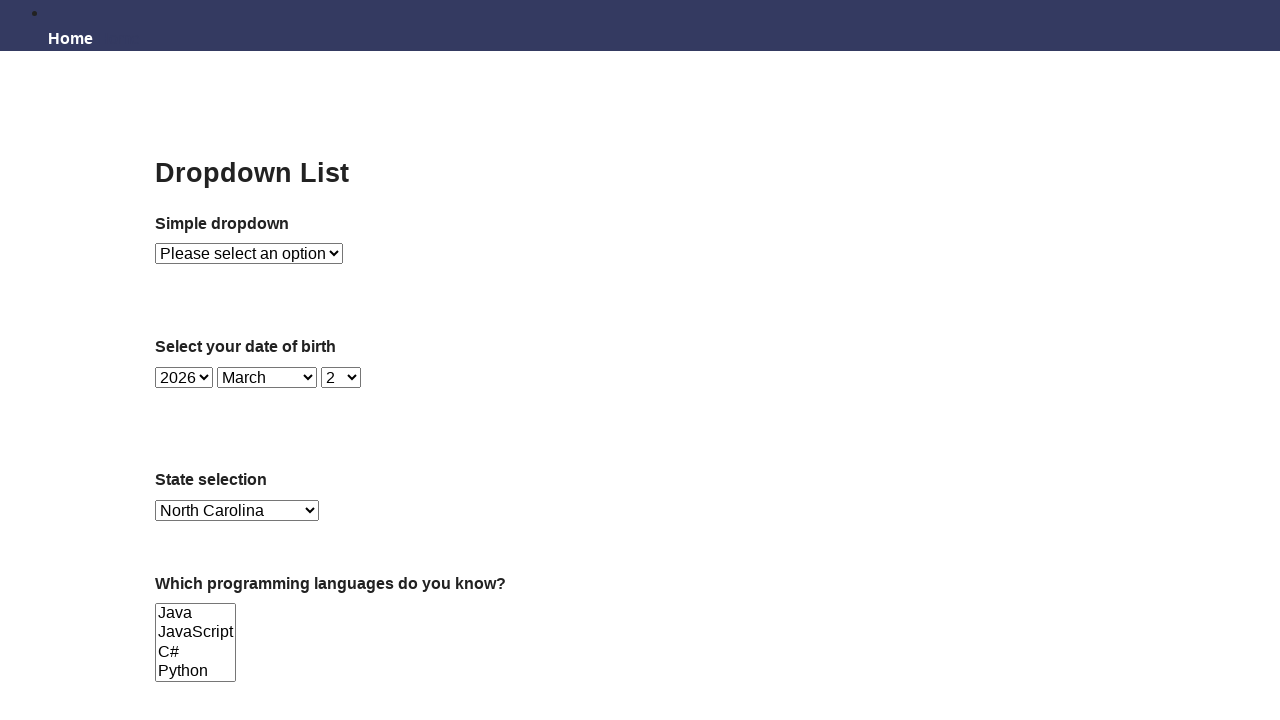

Selected dropdown option: North Dakota on select#state
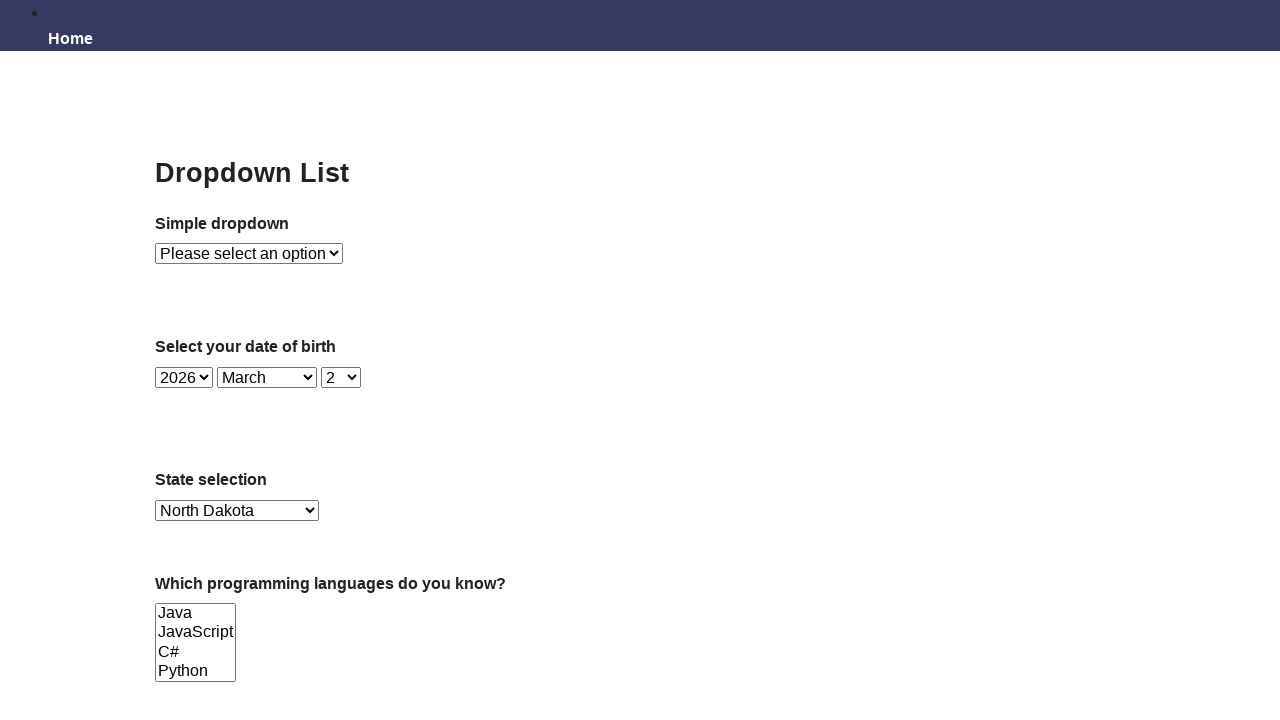

Waited 1 second after selecting North Dakota
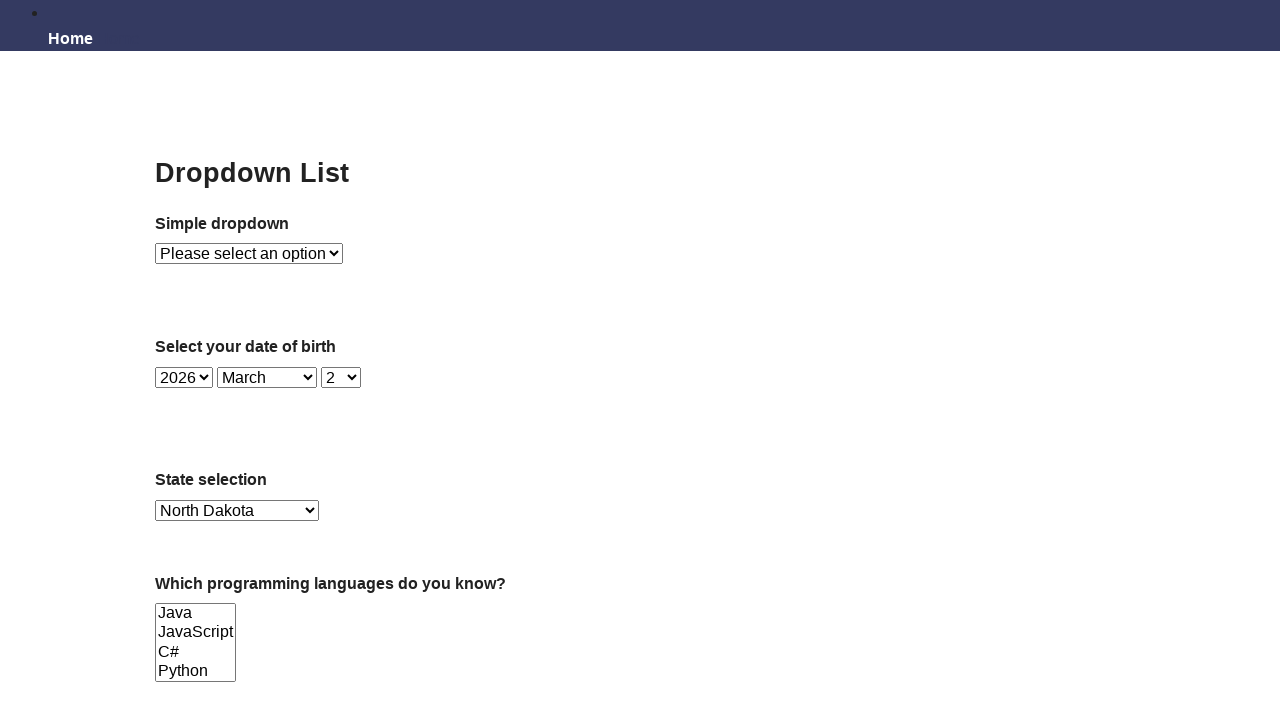

Selected dropdown option: Ohio on select#state
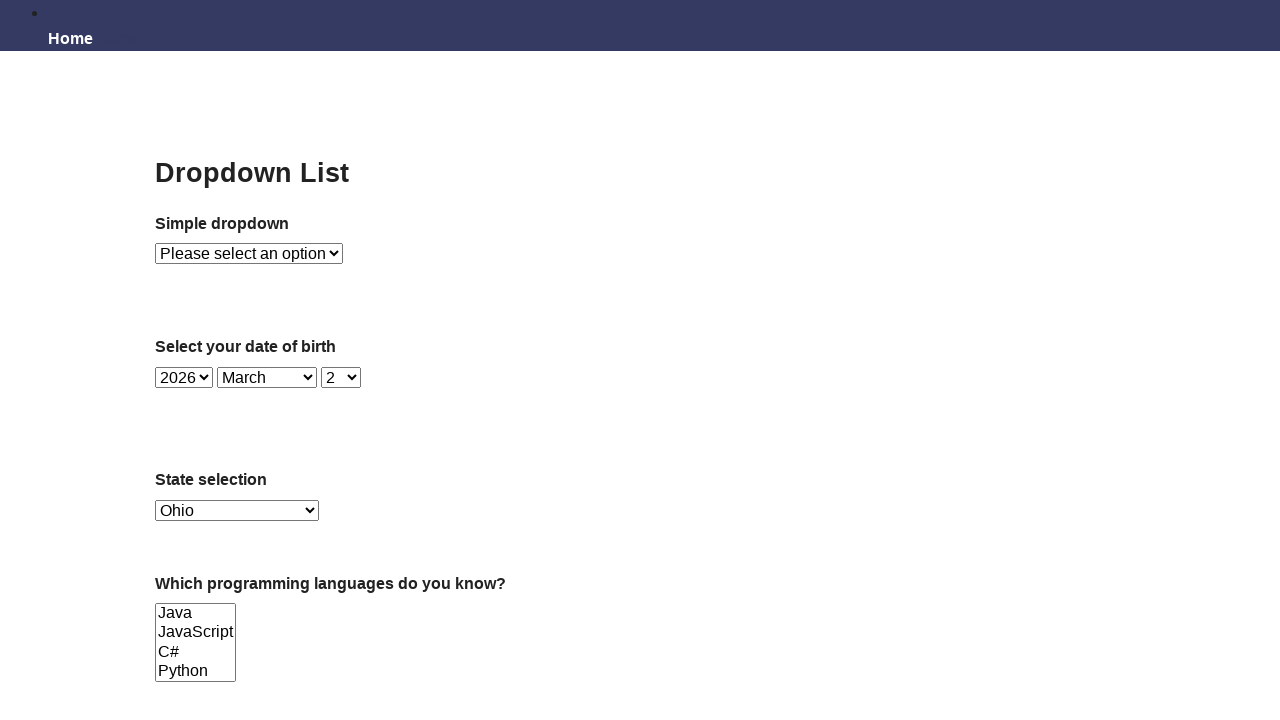

Waited 1 second after selecting Ohio
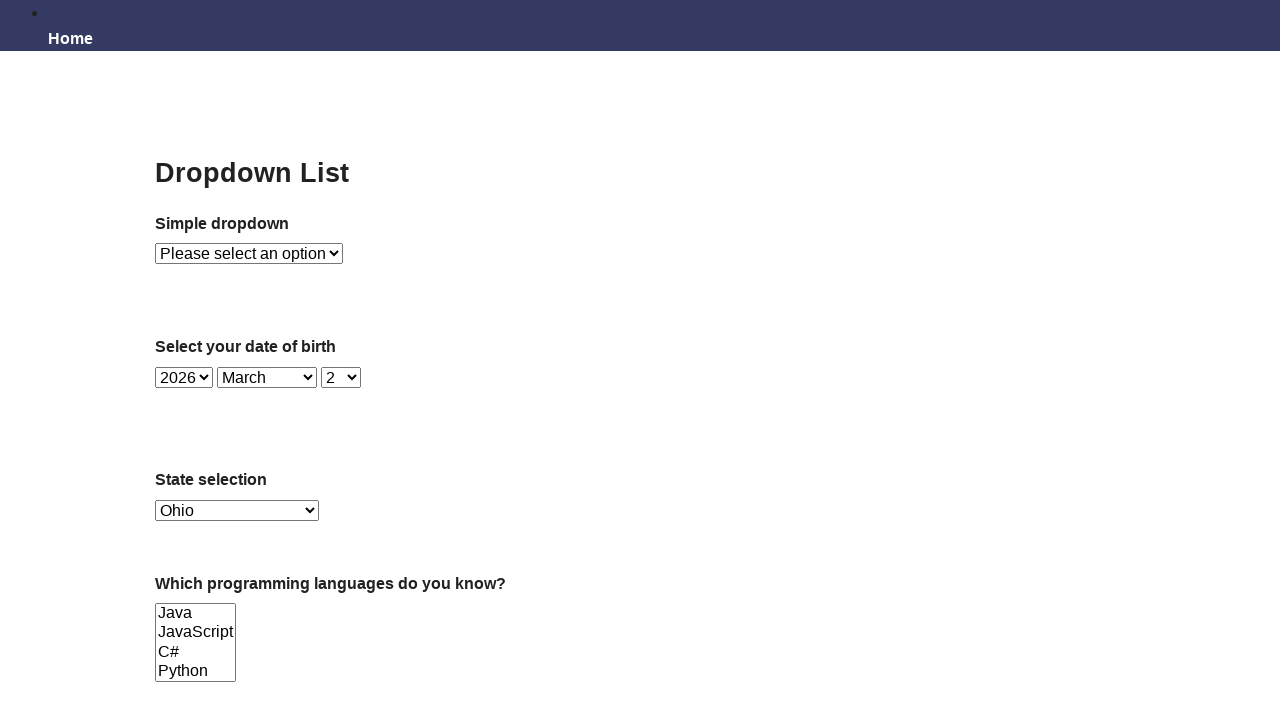

Selected dropdown option: Oklahoma on select#state
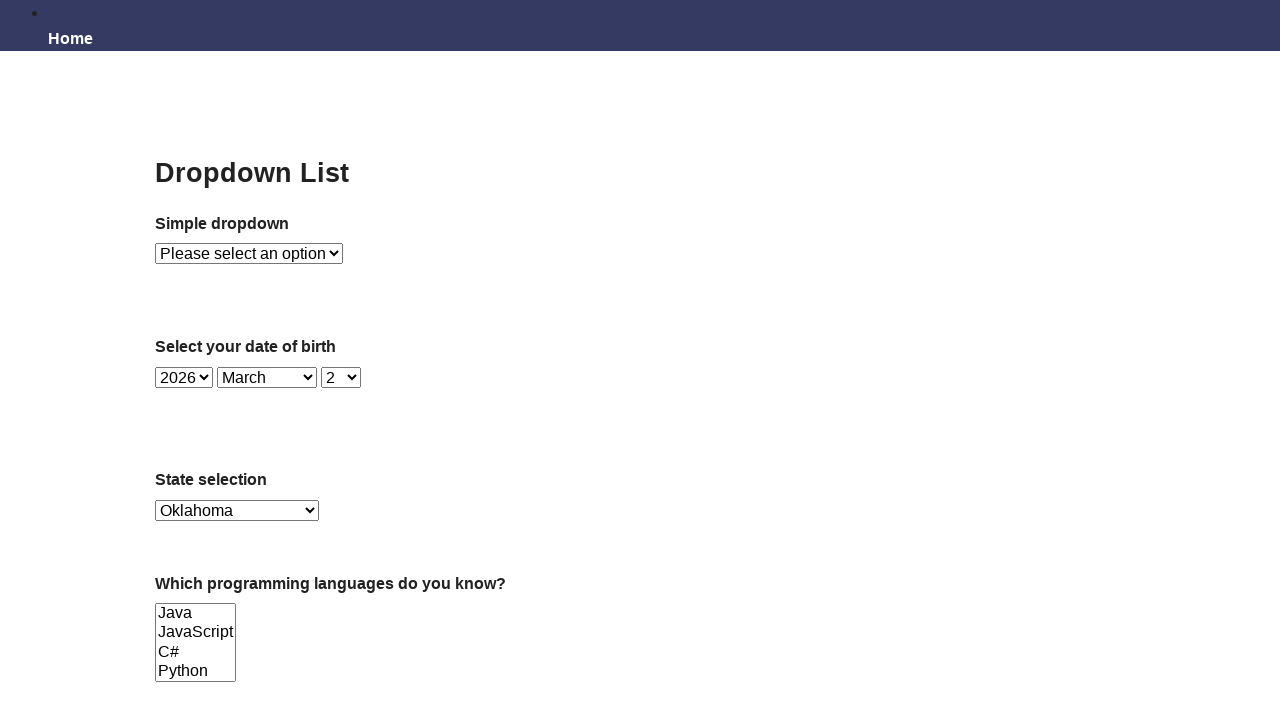

Waited 1 second after selecting Oklahoma
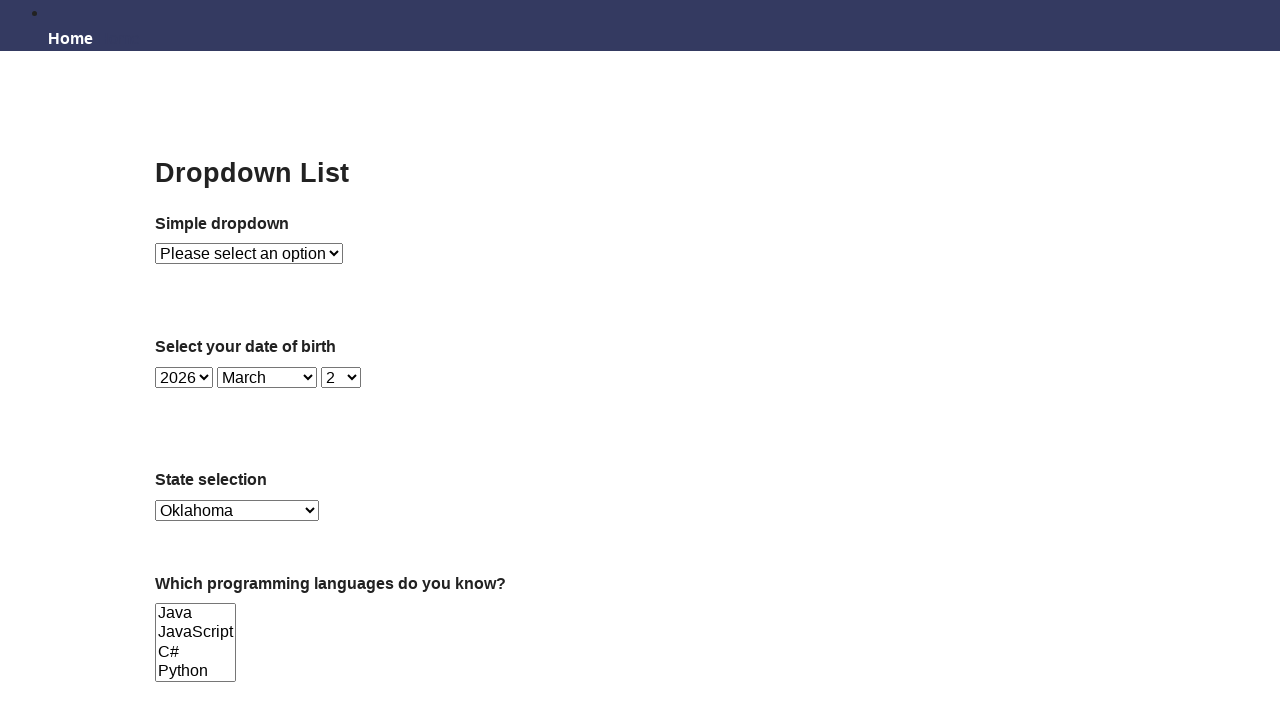

Selected dropdown option: Oregon on select#state
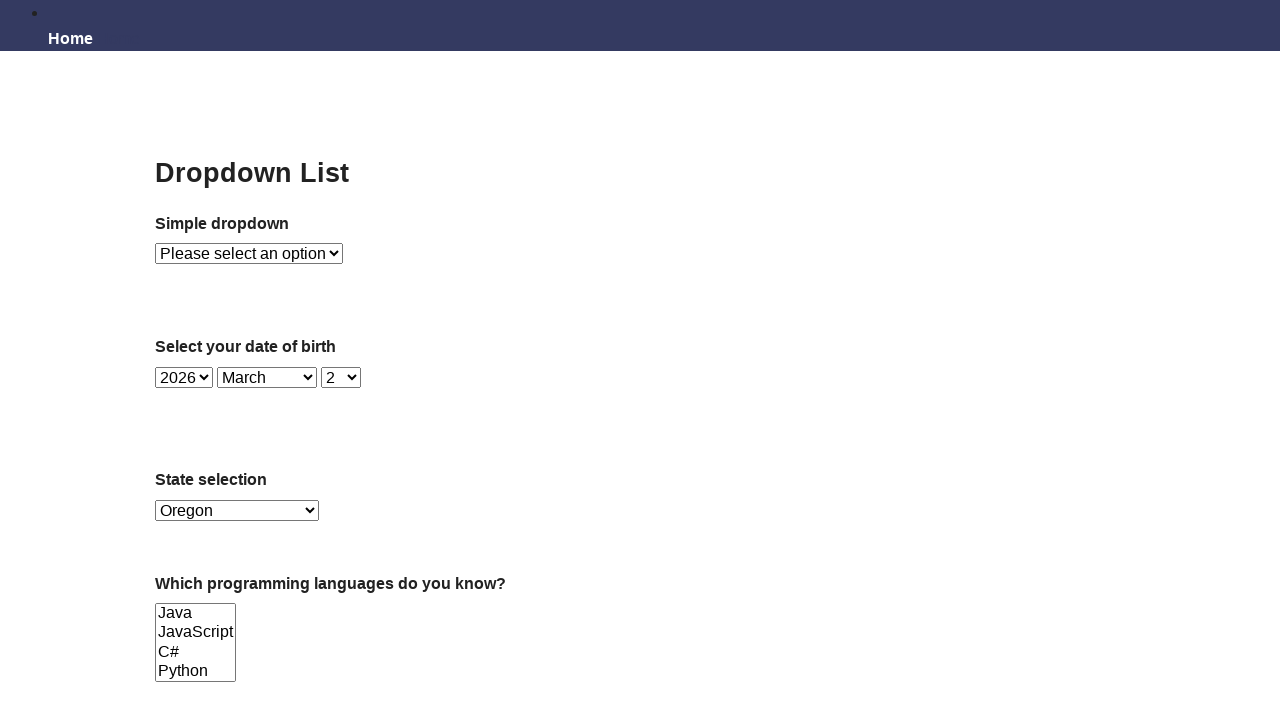

Waited 1 second after selecting Oregon
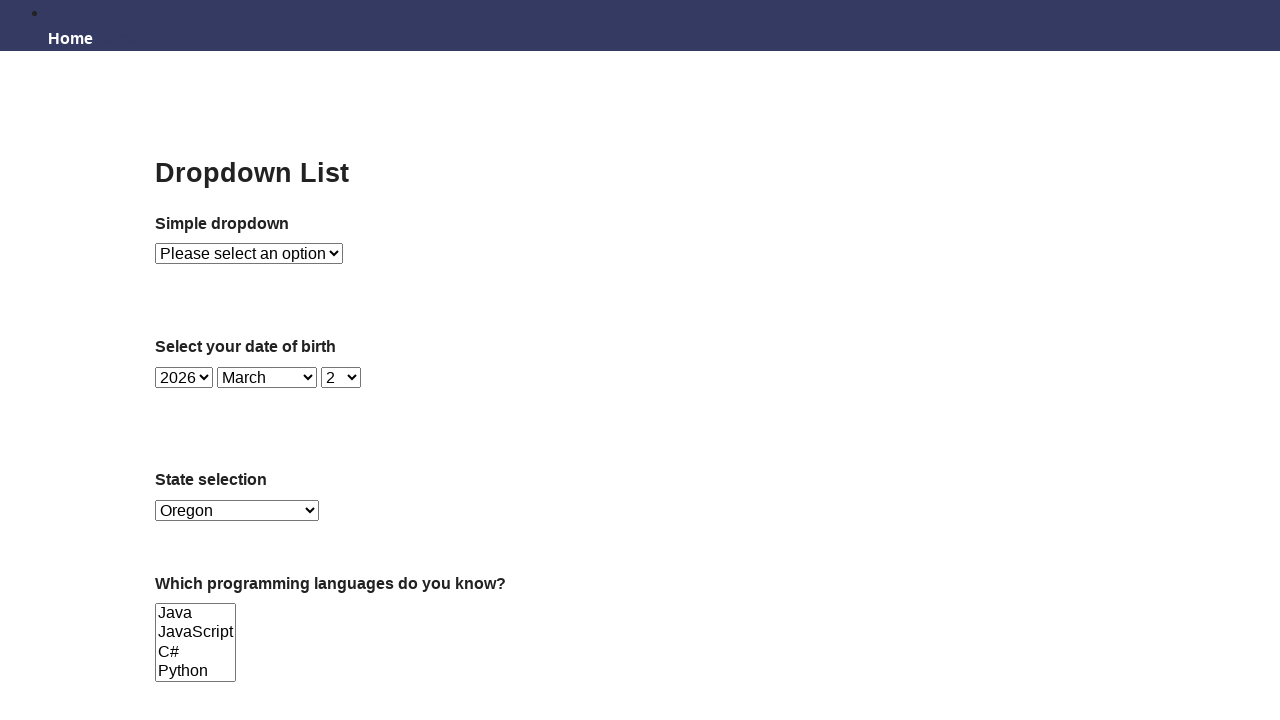

Selected dropdown option: Pennsylvania on select#state
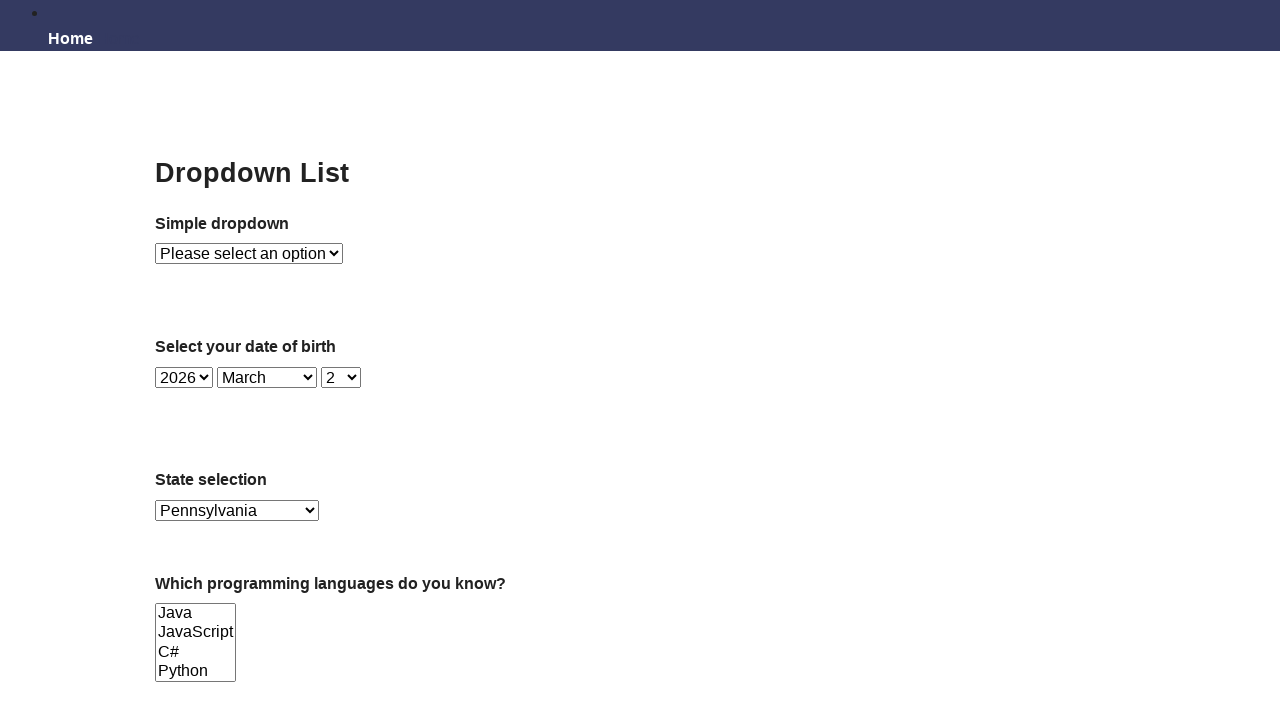

Waited 1 second after selecting Pennsylvania
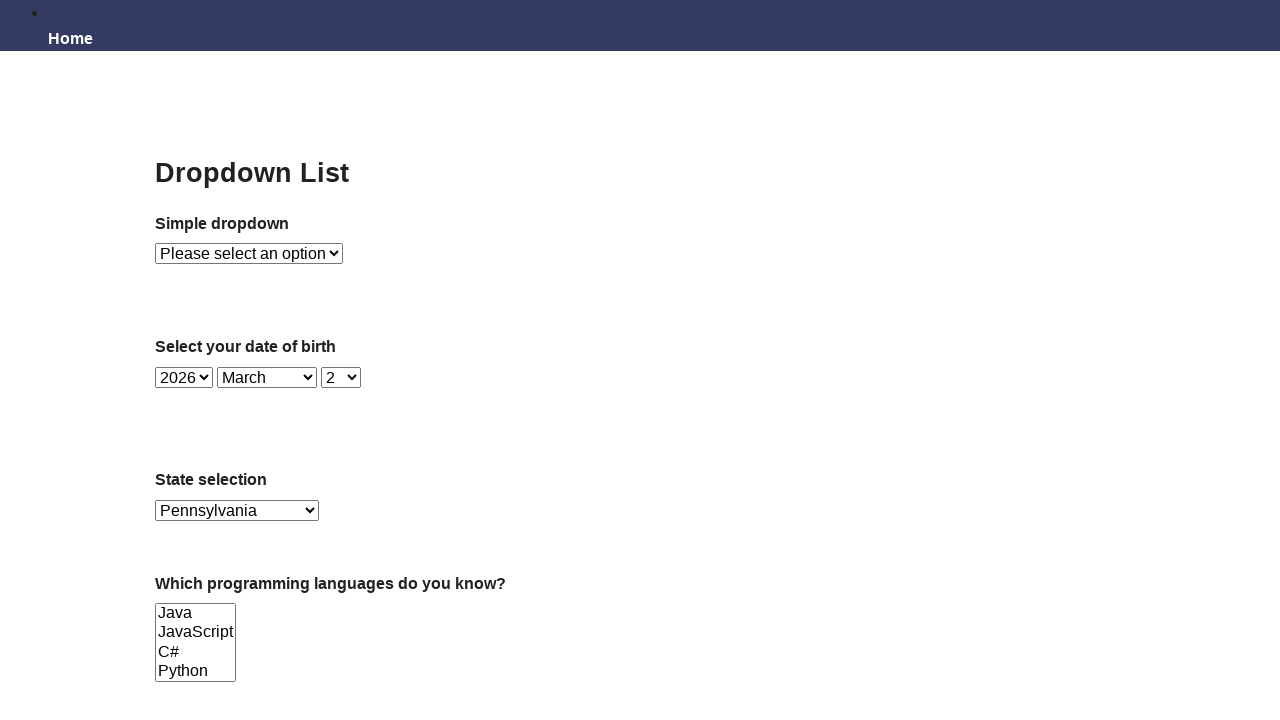

Selected dropdown option: Rhode Island on select#state
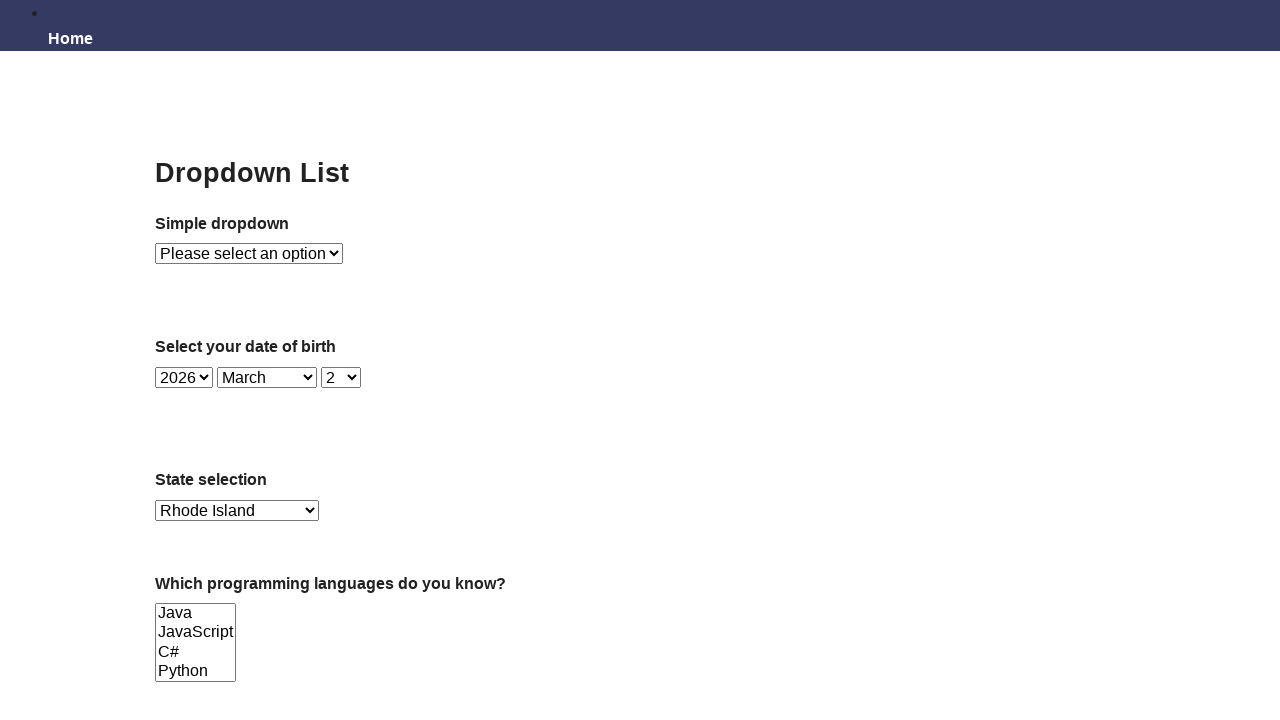

Waited 1 second after selecting Rhode Island
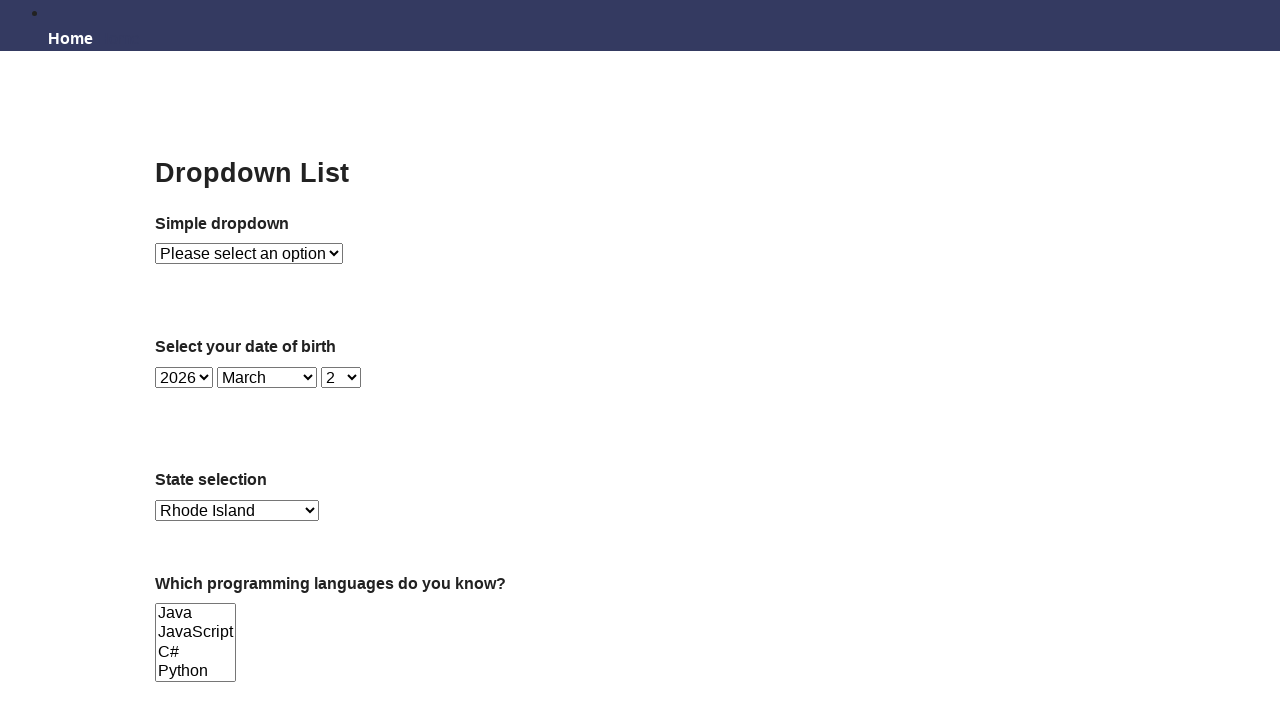

Selected dropdown option: South Carolina on select#state
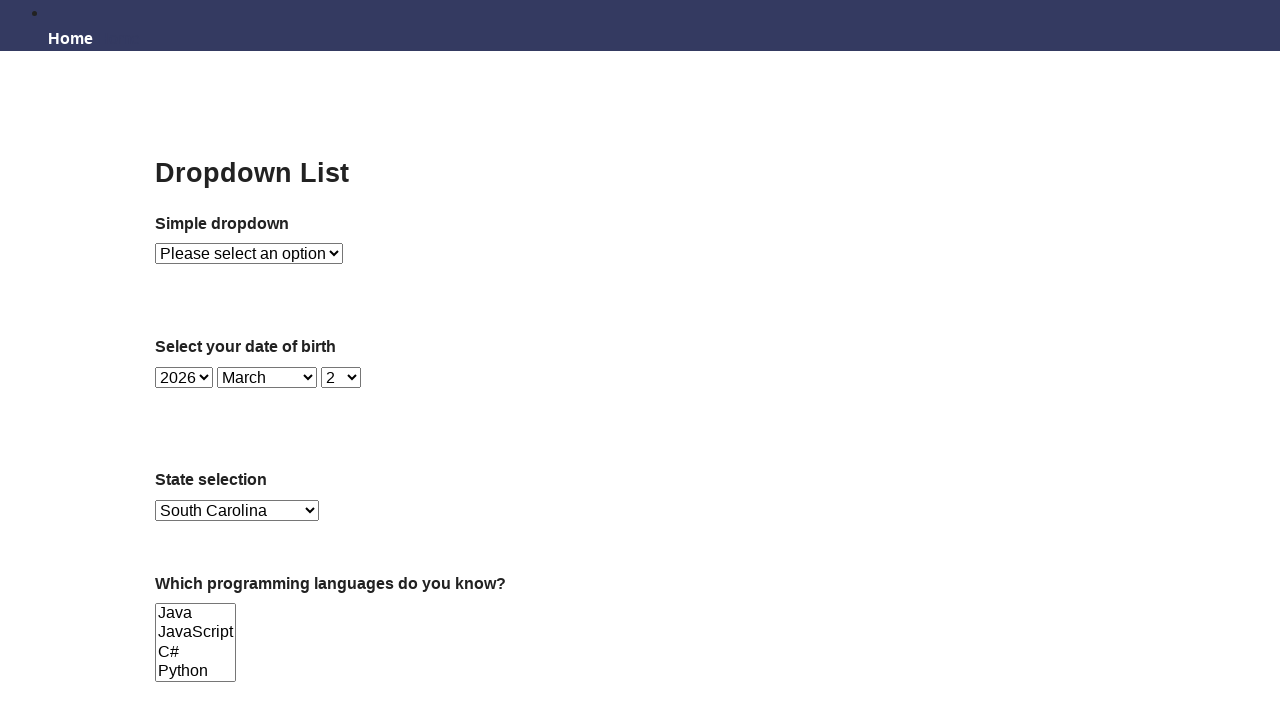

Waited 1 second after selecting South Carolina
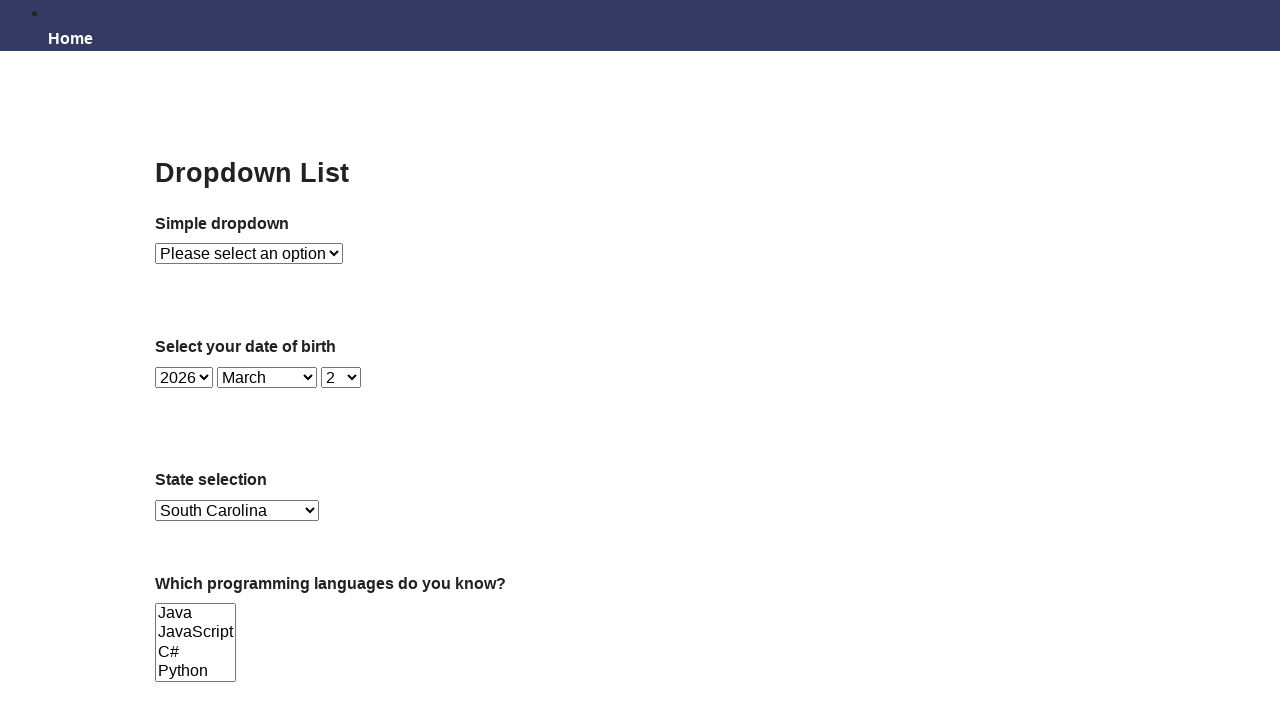

Selected dropdown option: South Dakota on select#state
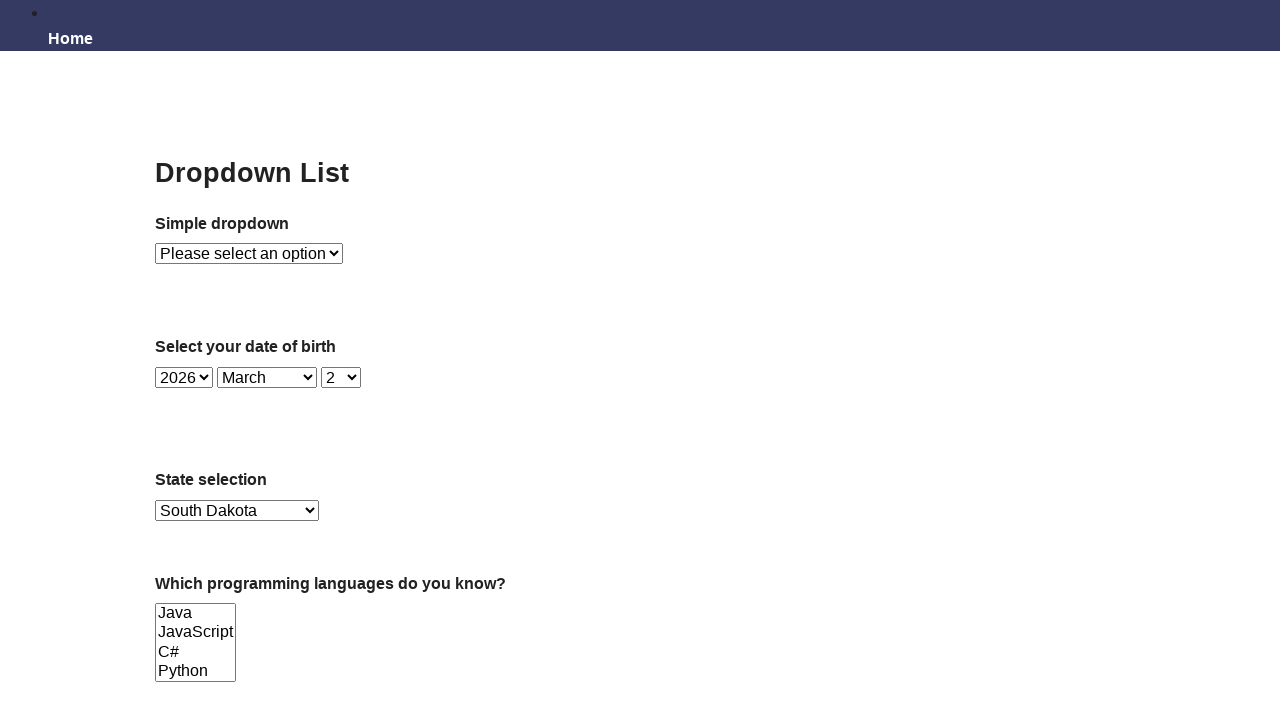

Waited 1 second after selecting South Dakota
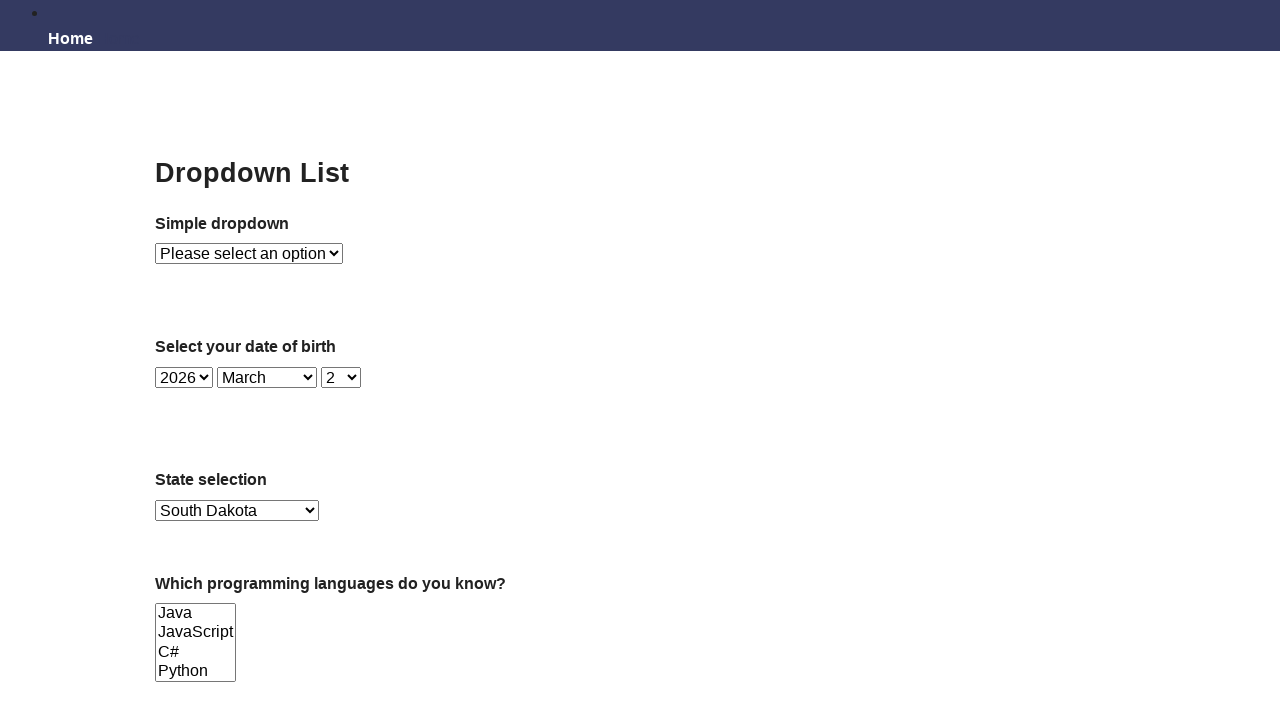

Selected dropdown option: Tennessee on select#state
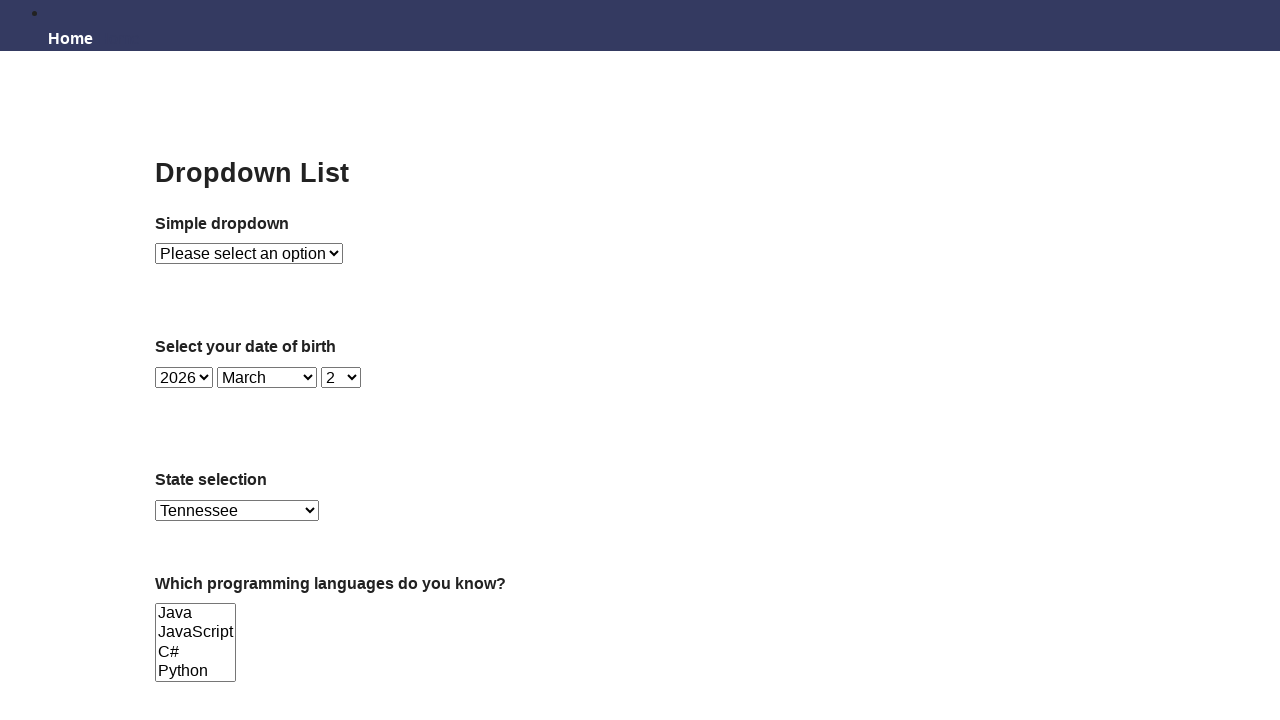

Waited 1 second after selecting Tennessee
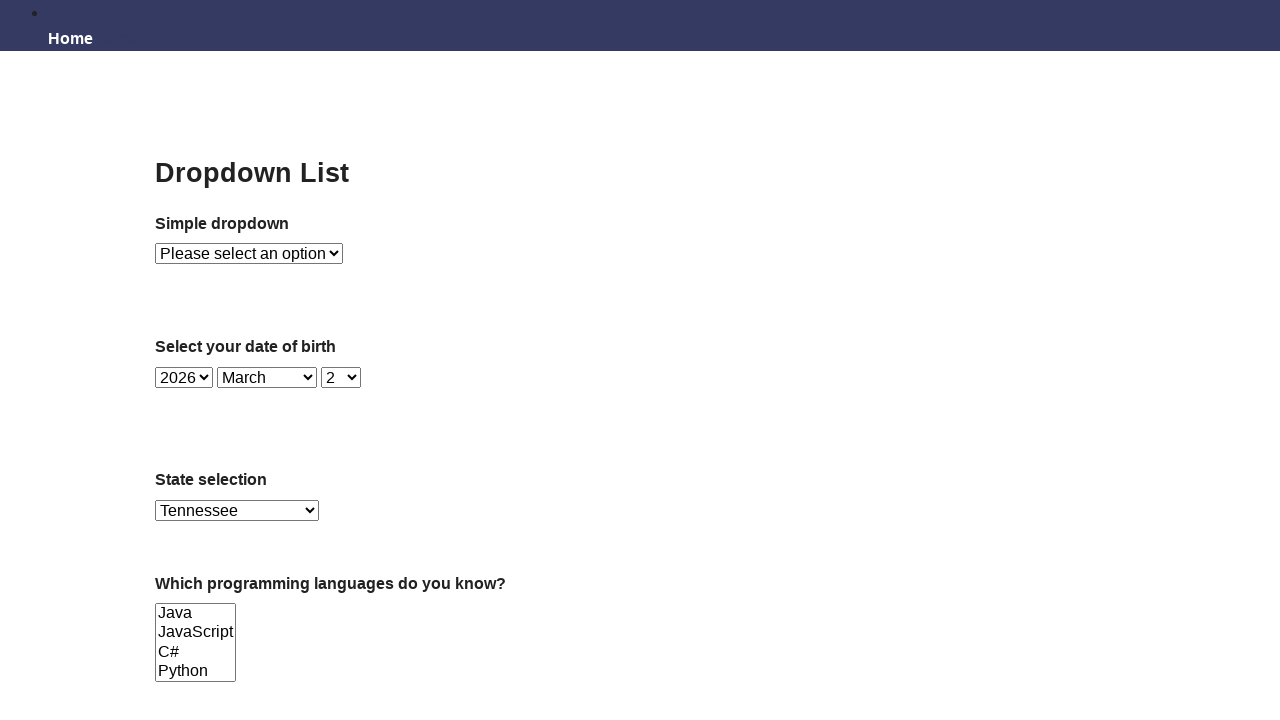

Selected dropdown option: Texas on select#state
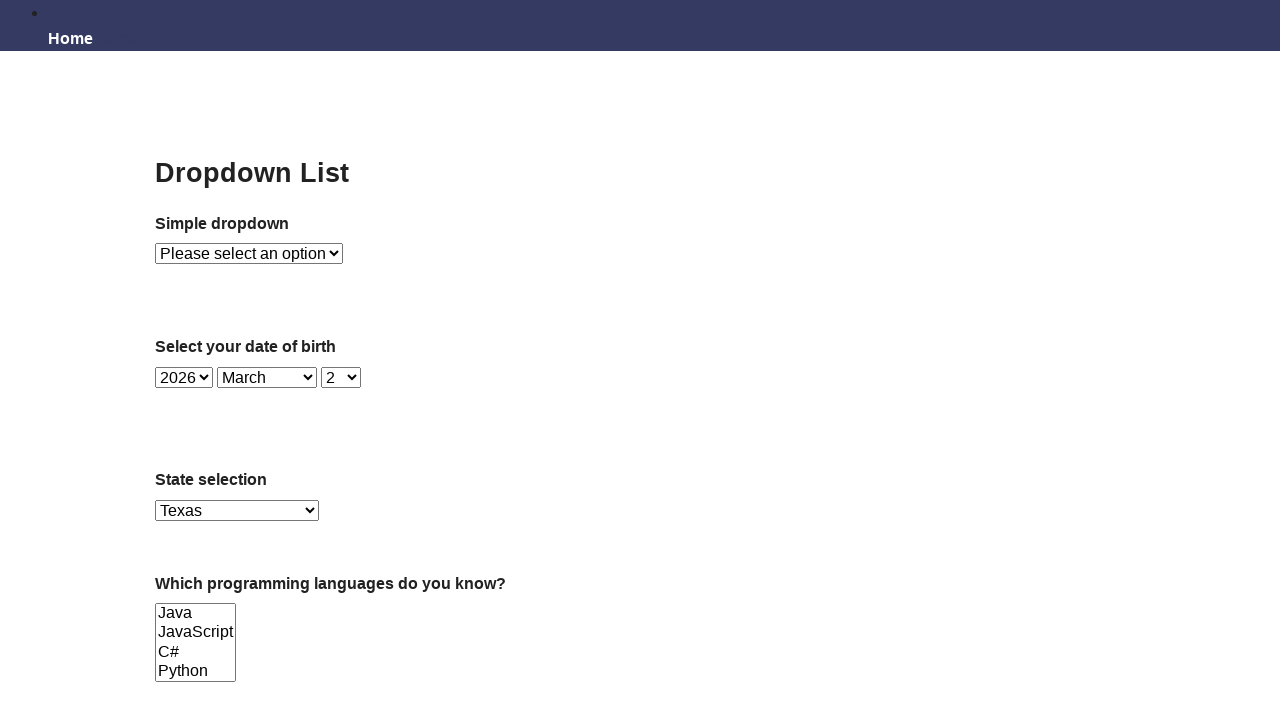

Waited 1 second after selecting Texas
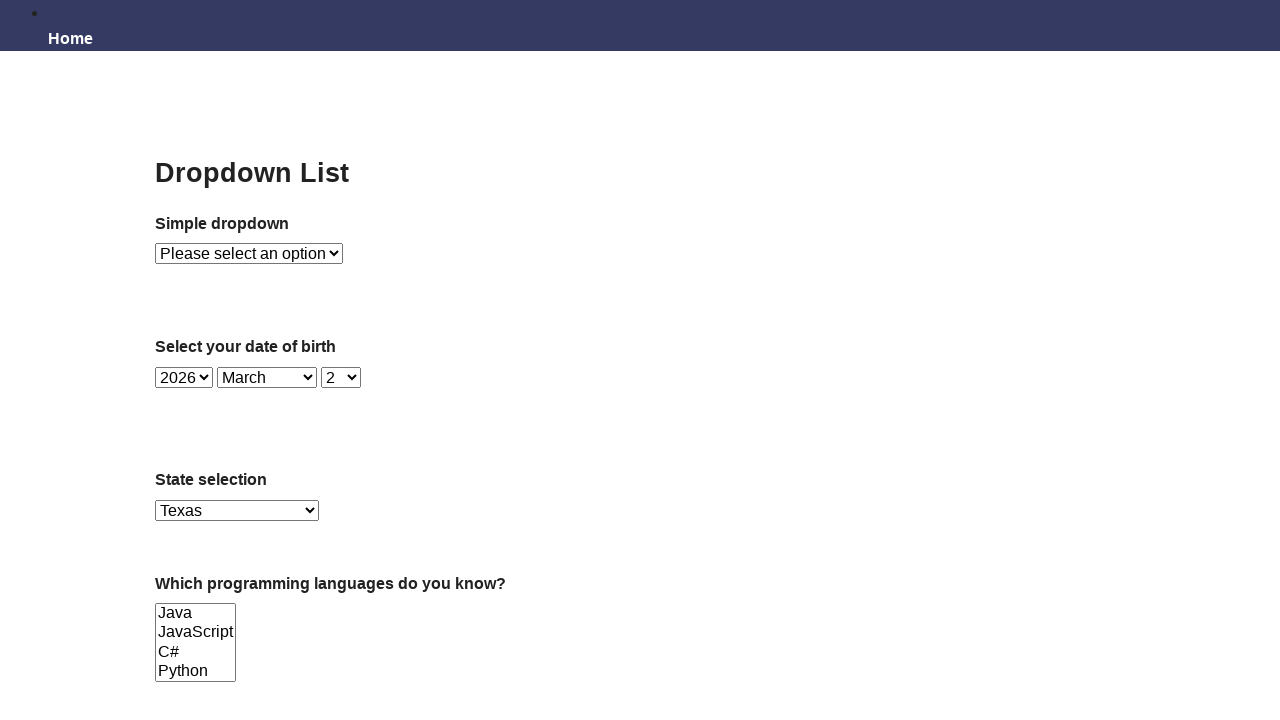

Selected dropdown option: Utah on select#state
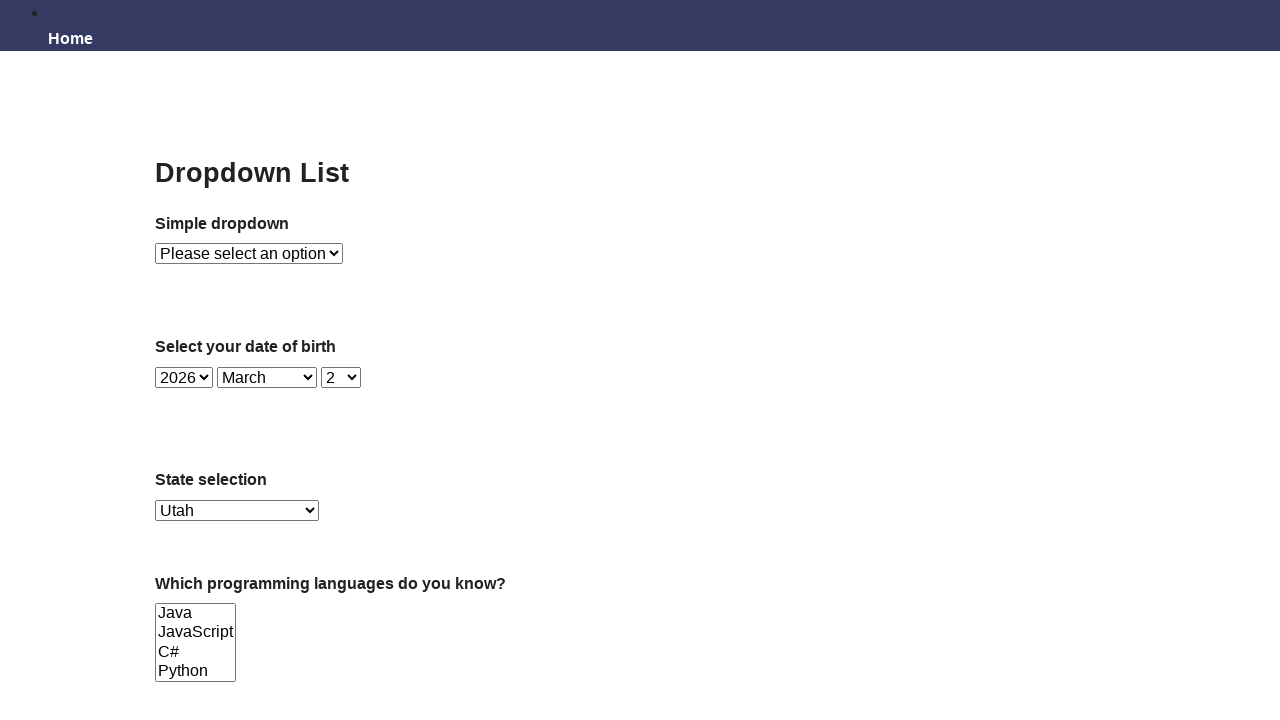

Waited 1 second after selecting Utah
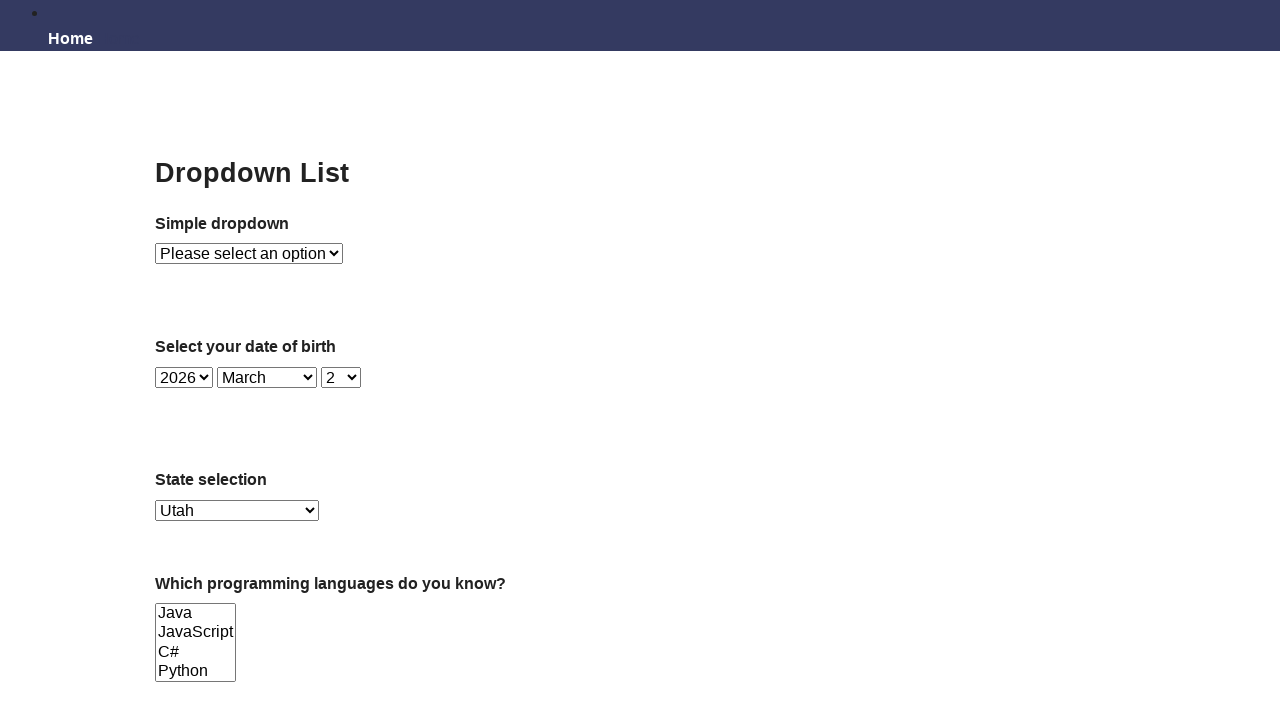

Selected dropdown option: Vermont on select#state
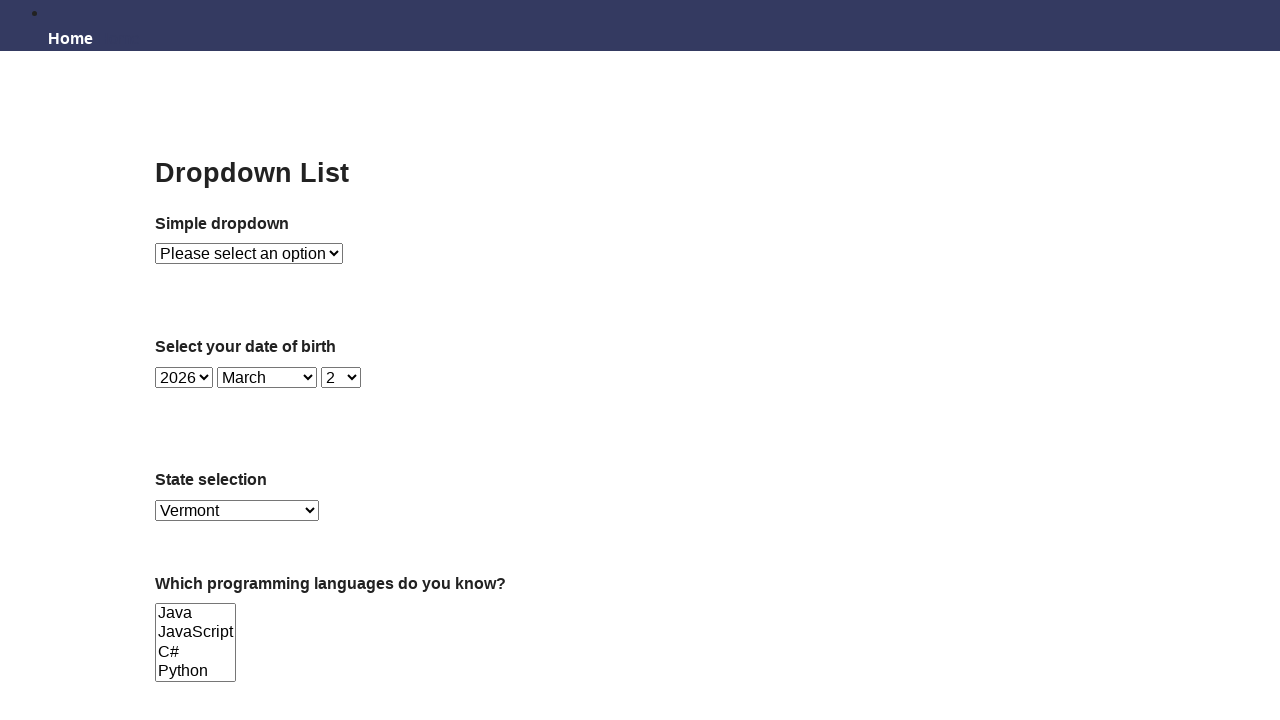

Waited 1 second after selecting Vermont
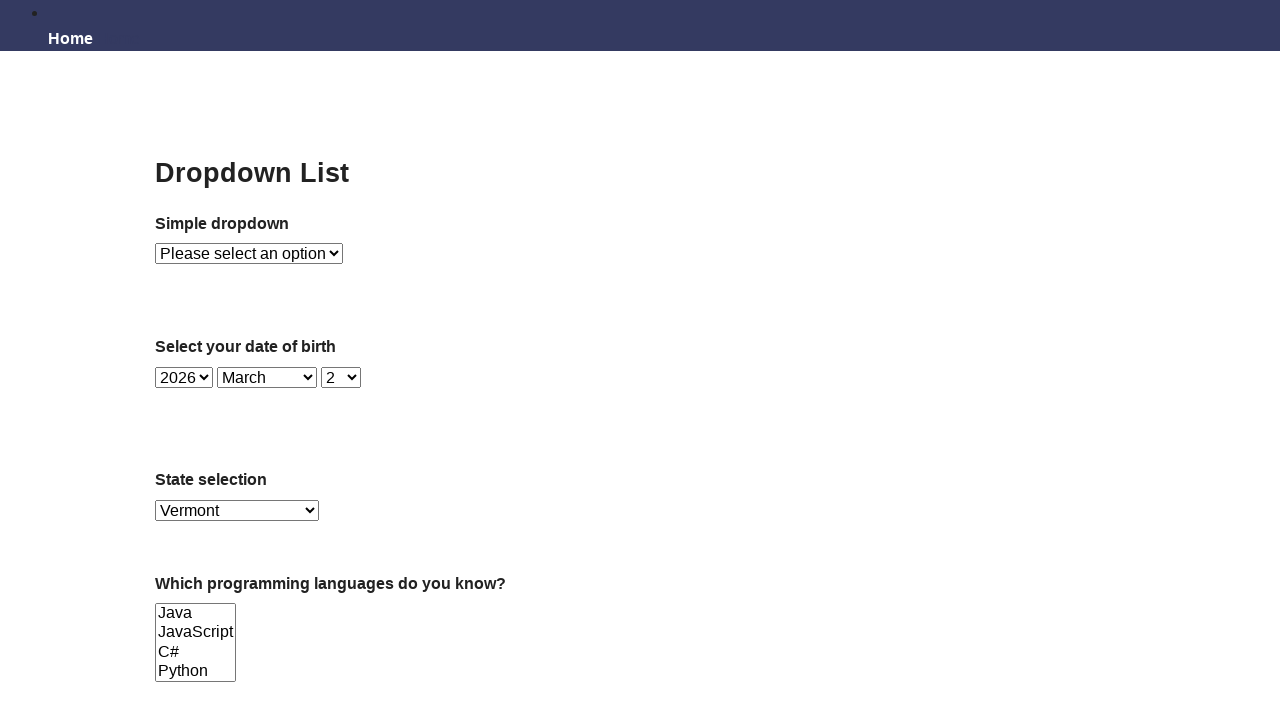

Selected dropdown option: Virginia on select#state
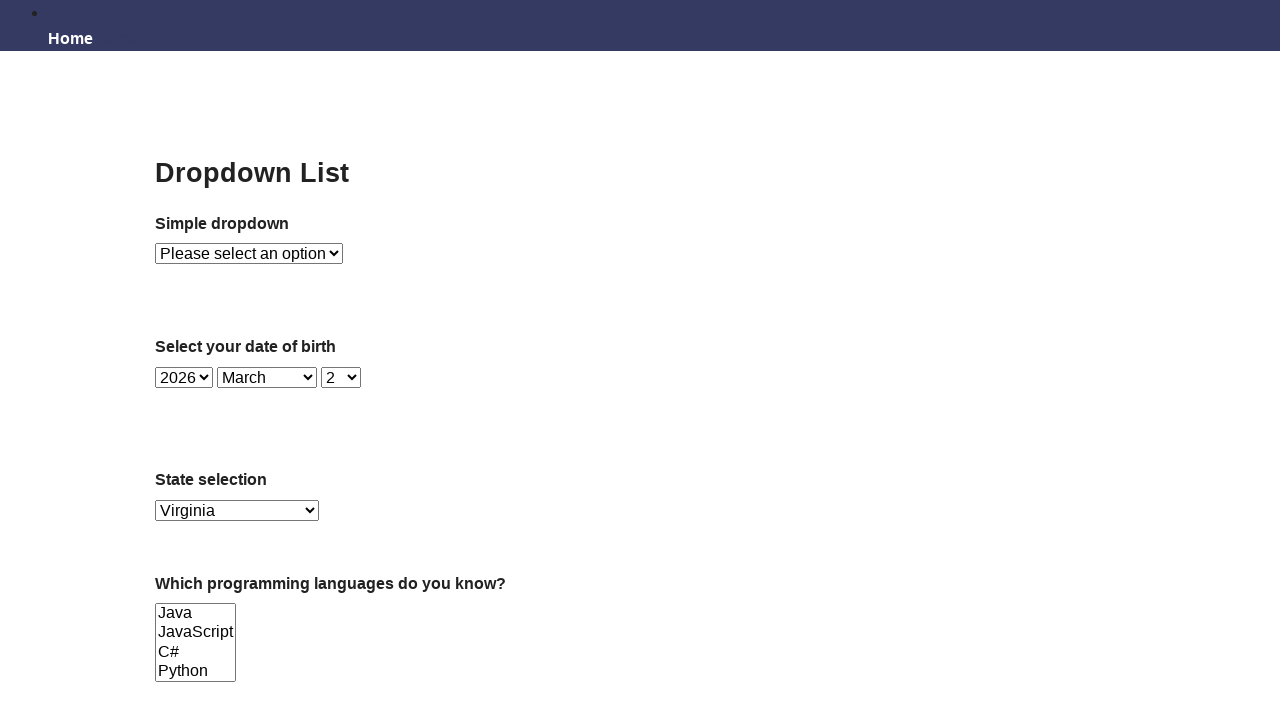

Waited 1 second after selecting Virginia
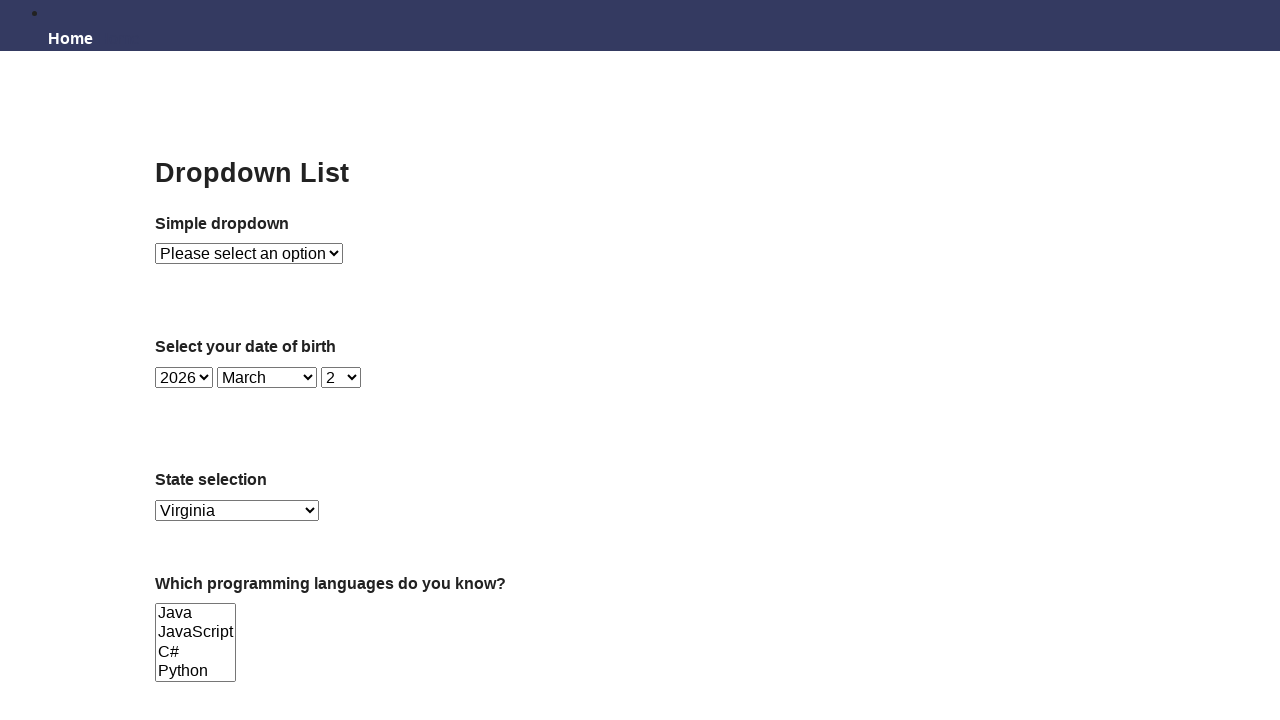

Selected dropdown option: Washington on select#state
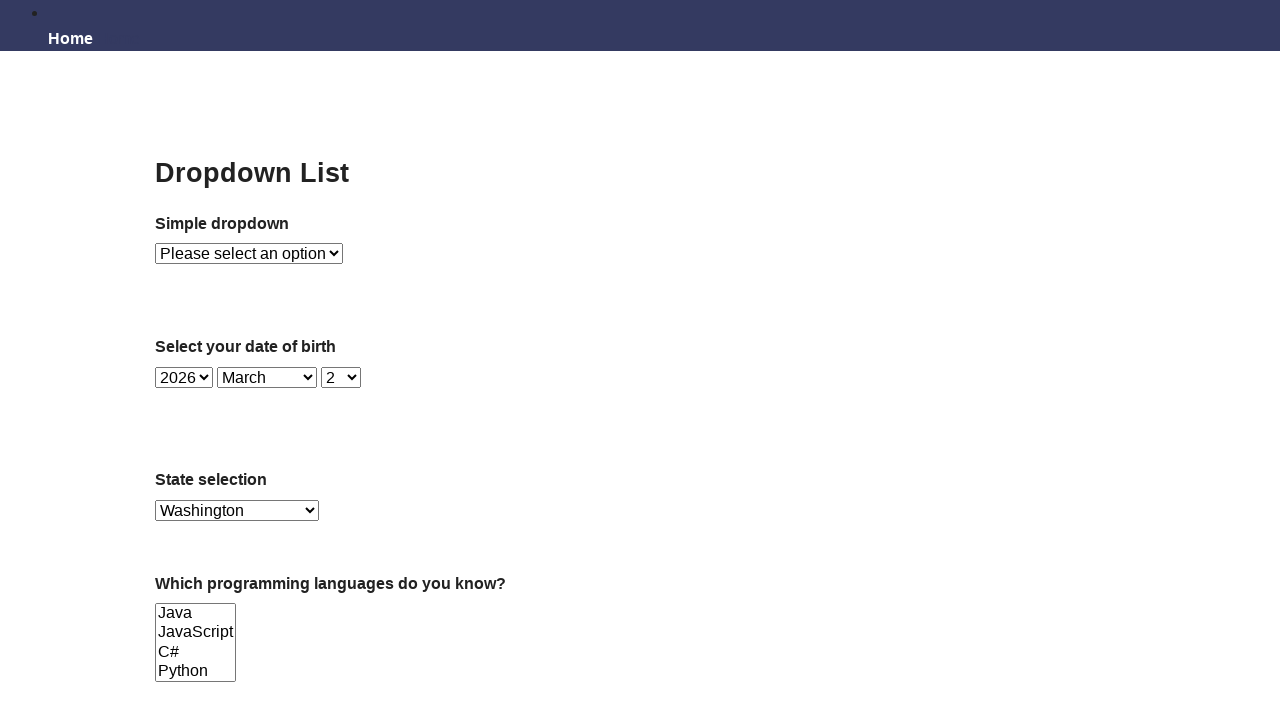

Waited 1 second after selecting Washington
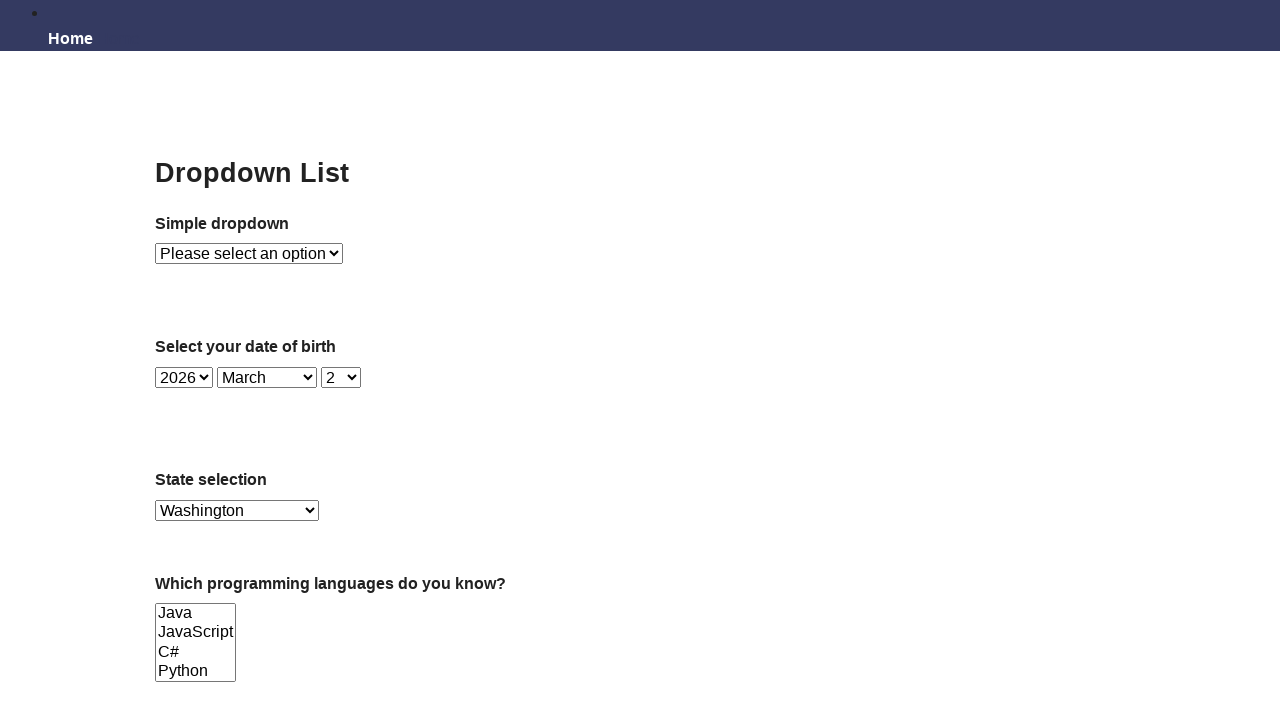

Selected dropdown option: West Virginia on select#state
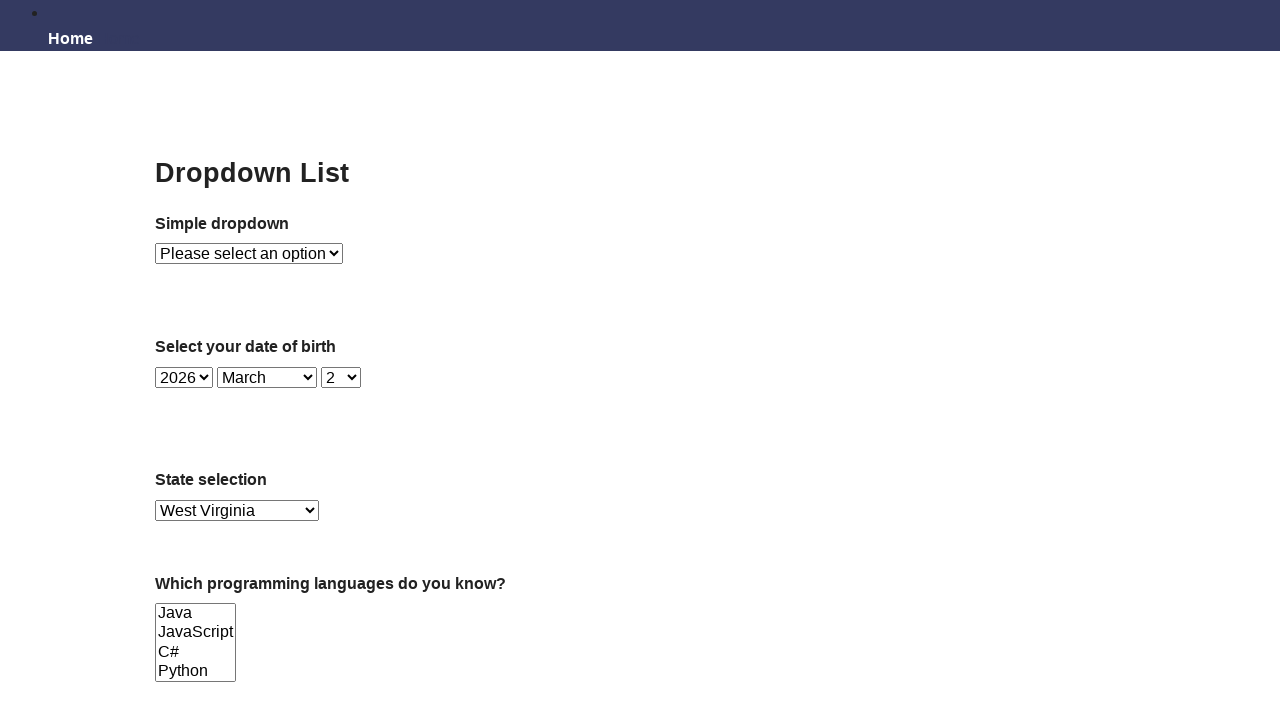

Waited 1 second after selecting West Virginia
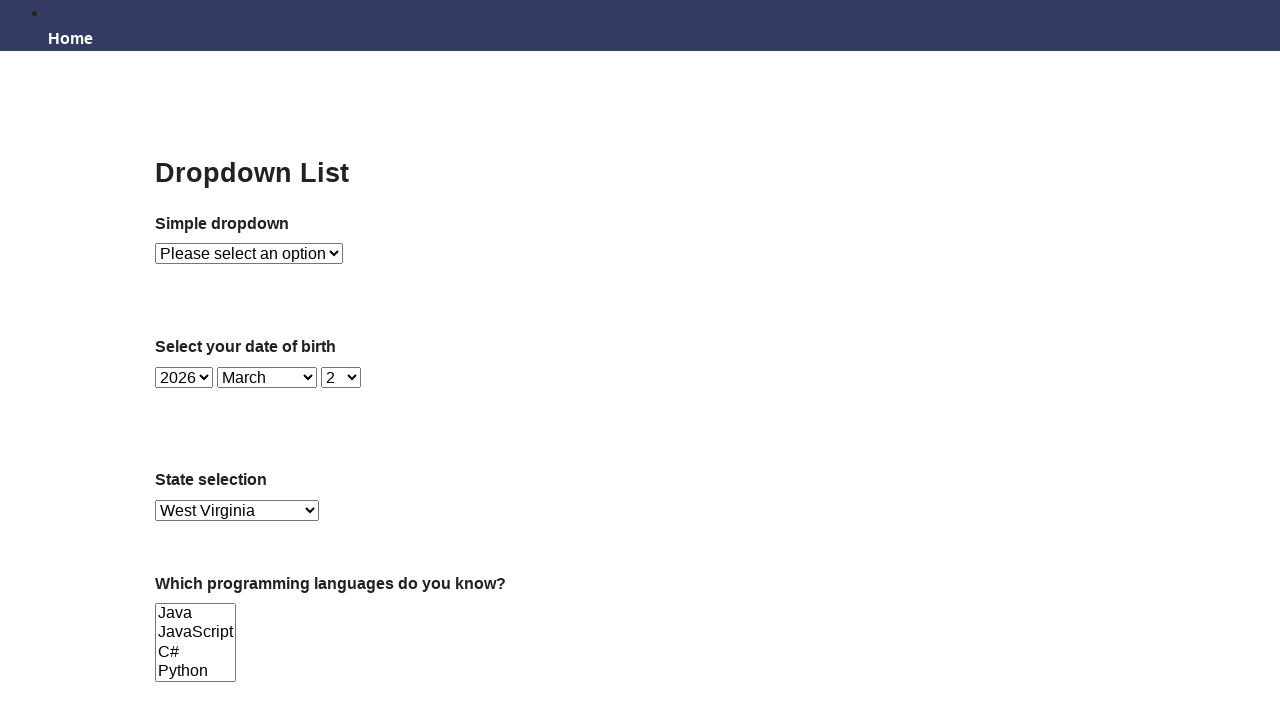

Selected dropdown option: Wisconsin on select#state
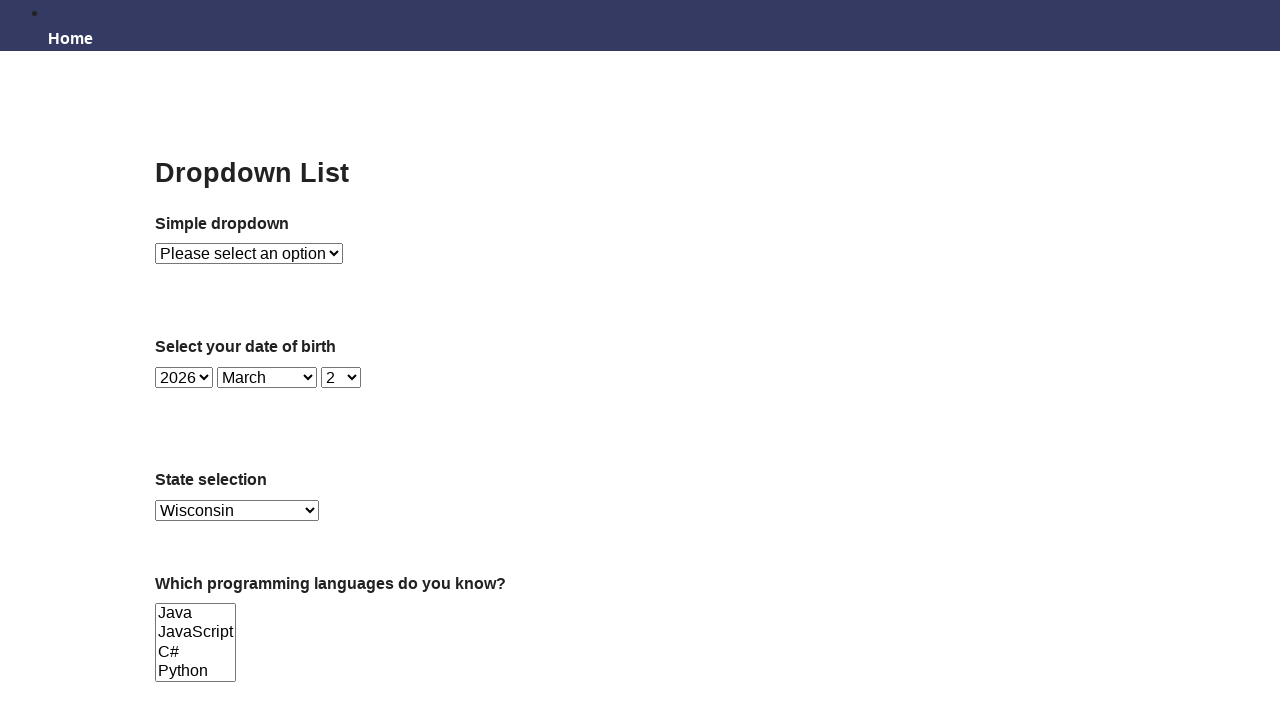

Waited 1 second after selecting Wisconsin
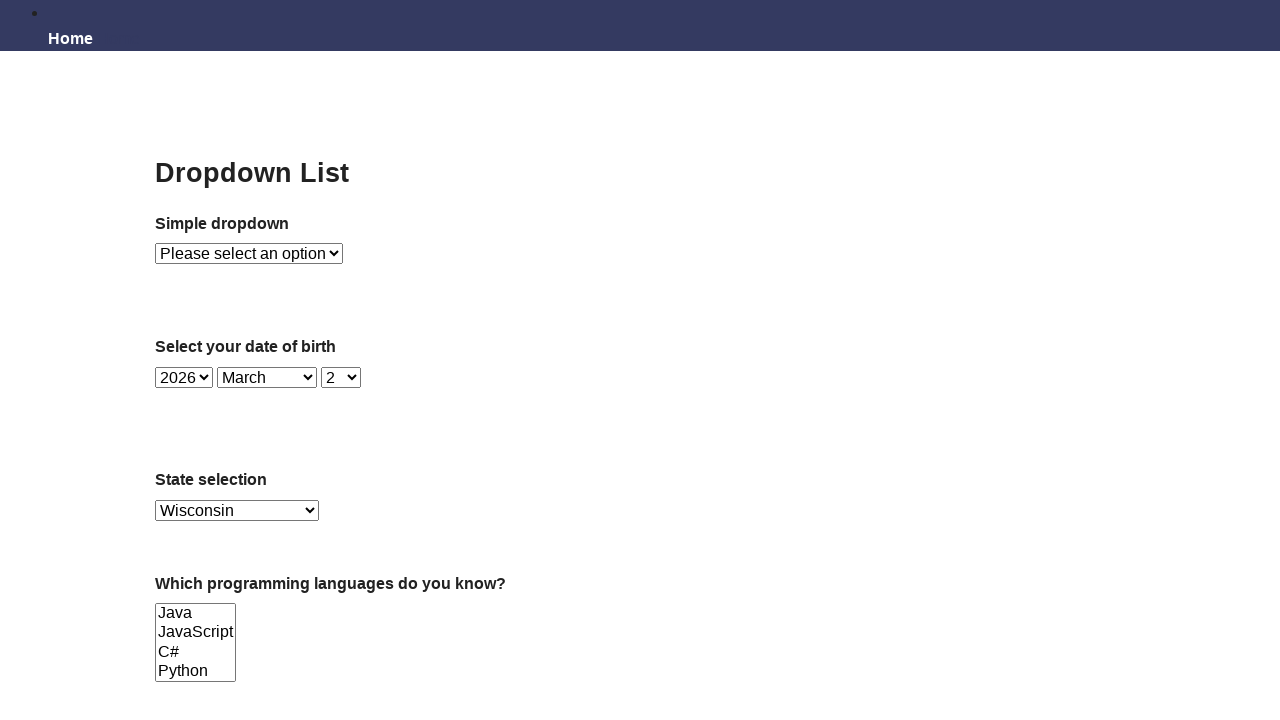

Selected dropdown option: Wyoming on select#state
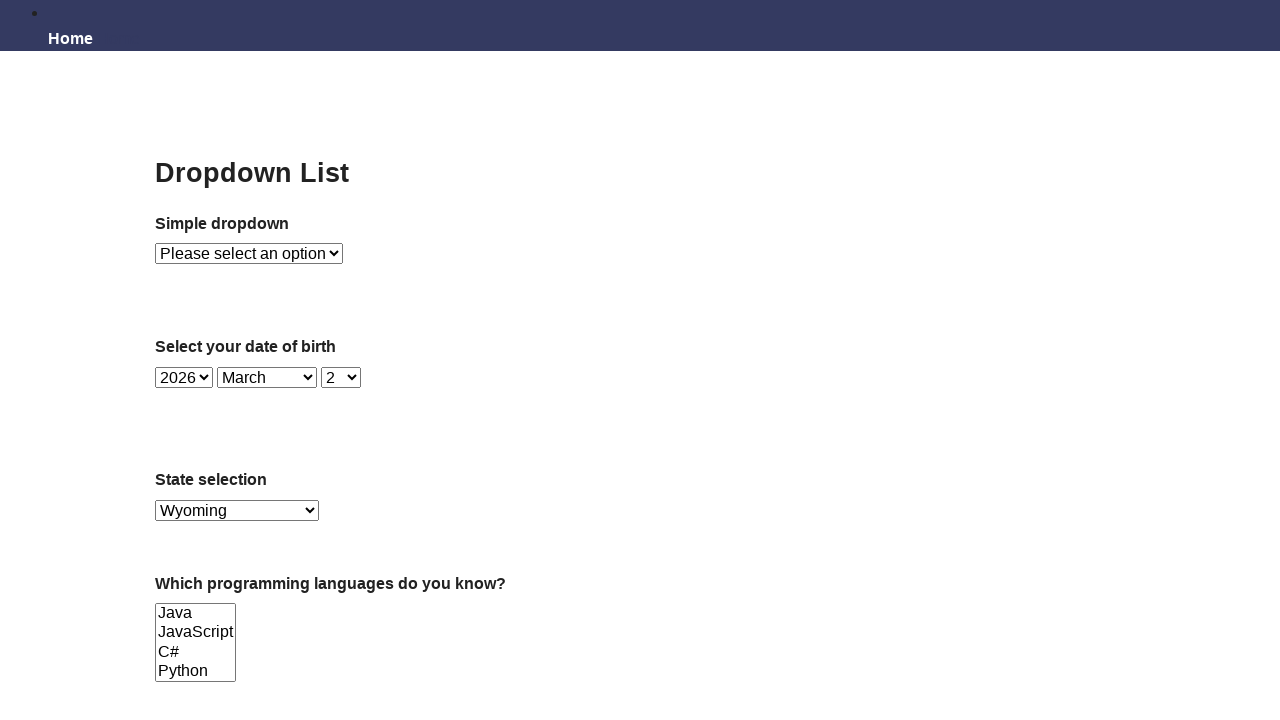

Waited 1 second after selecting Wyoming
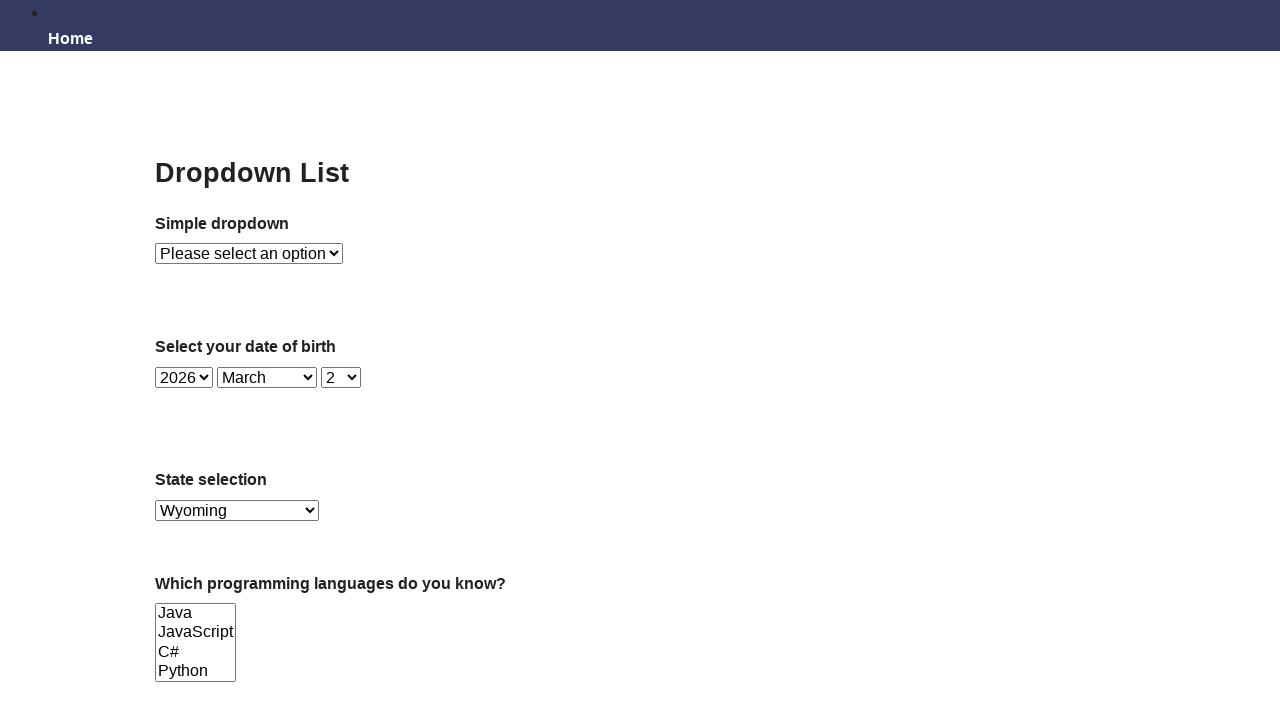

Final wait of 2 seconds completed
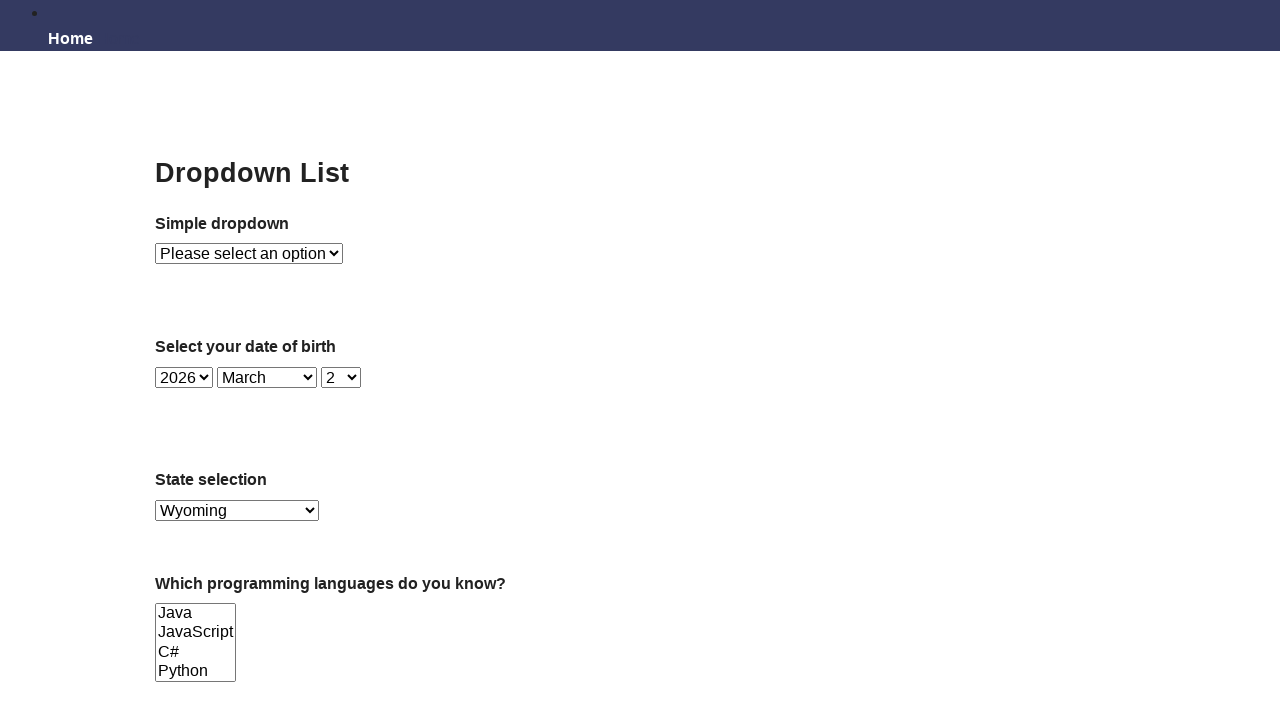

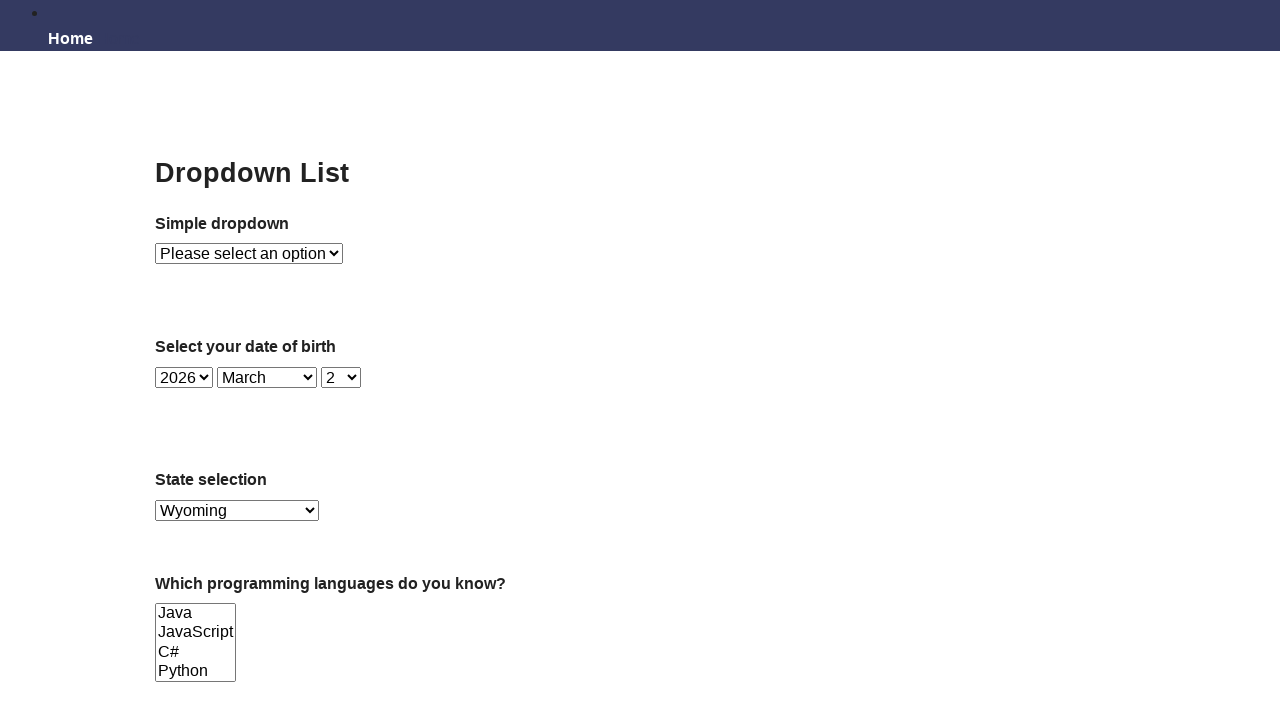